Tests that all chapter sections and links are present on the home page, then clicks through each link and navigates back

Starting URL: https://bonigarcia.dev/selenium-webdriver-java/

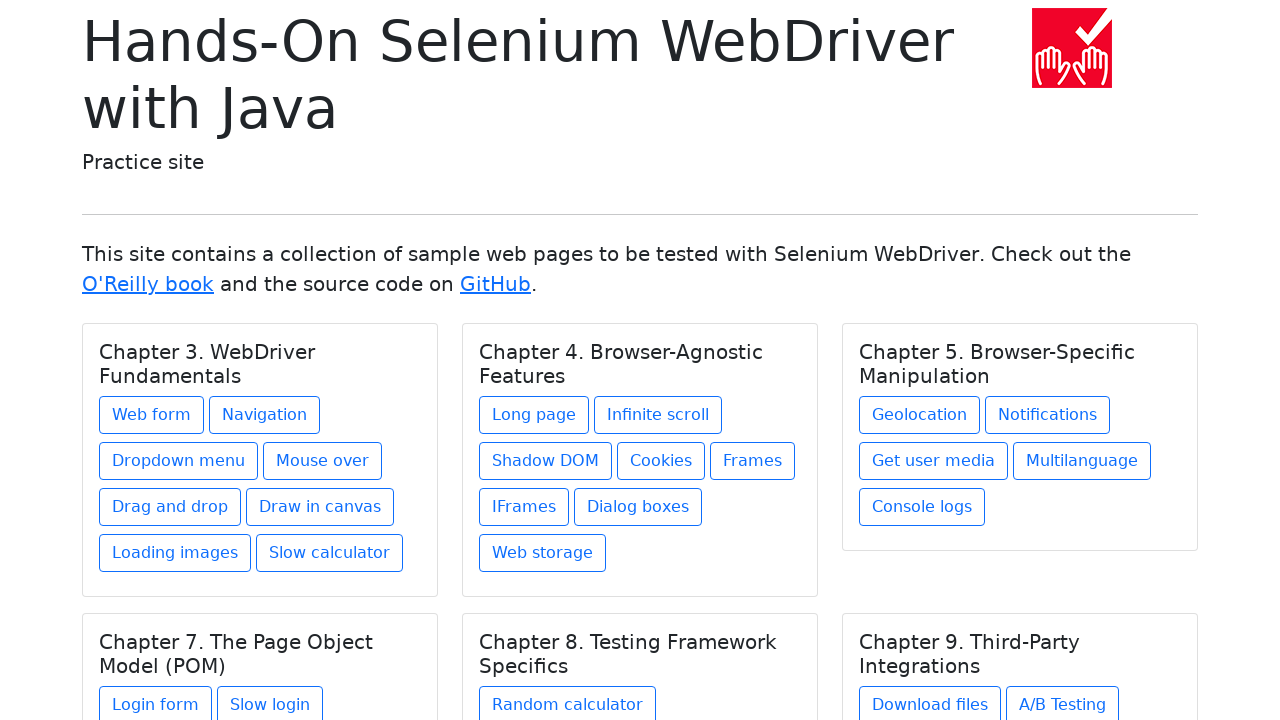

Waited for chapter headings to load
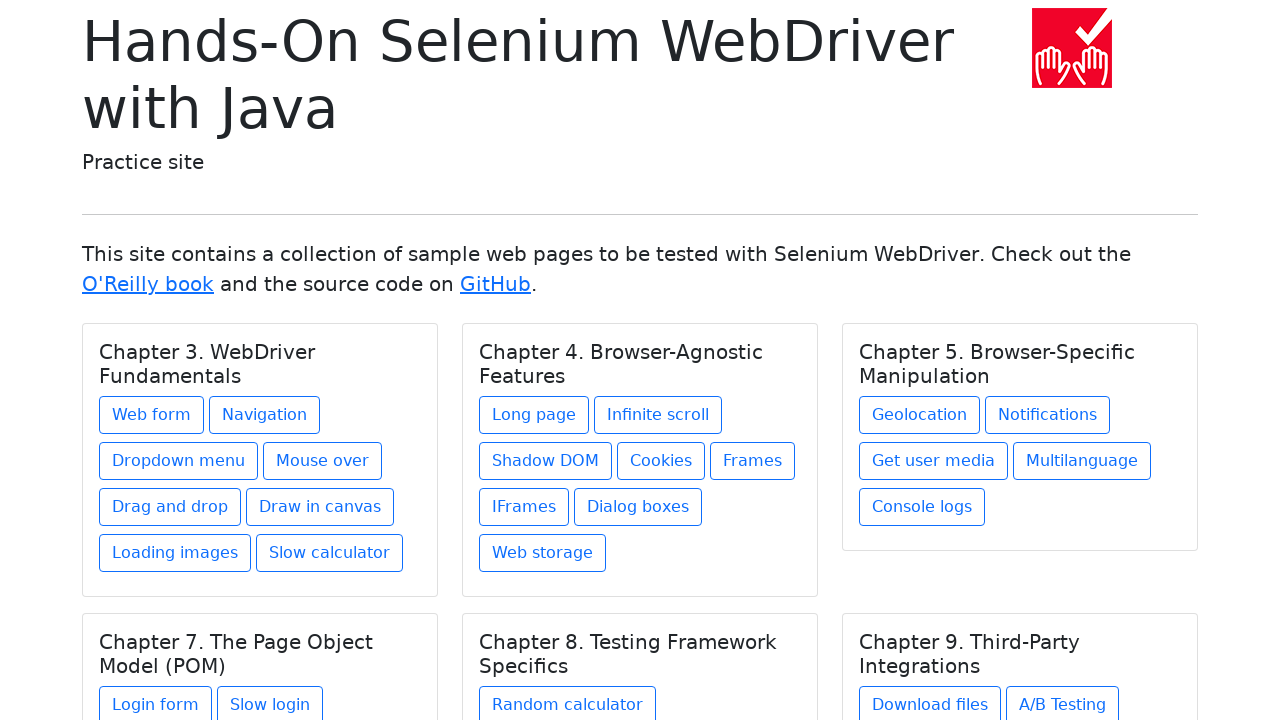

Retrieved all chapter heading elements
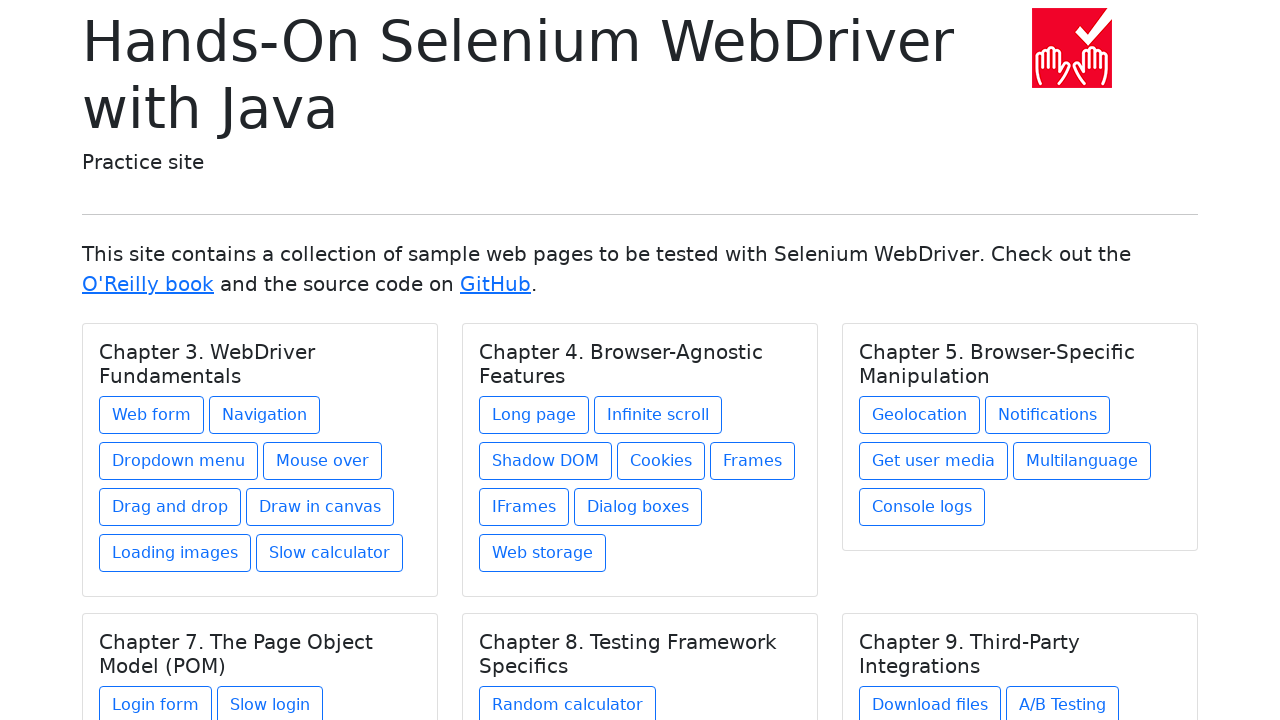

Verified 6 chapters are present on the home page
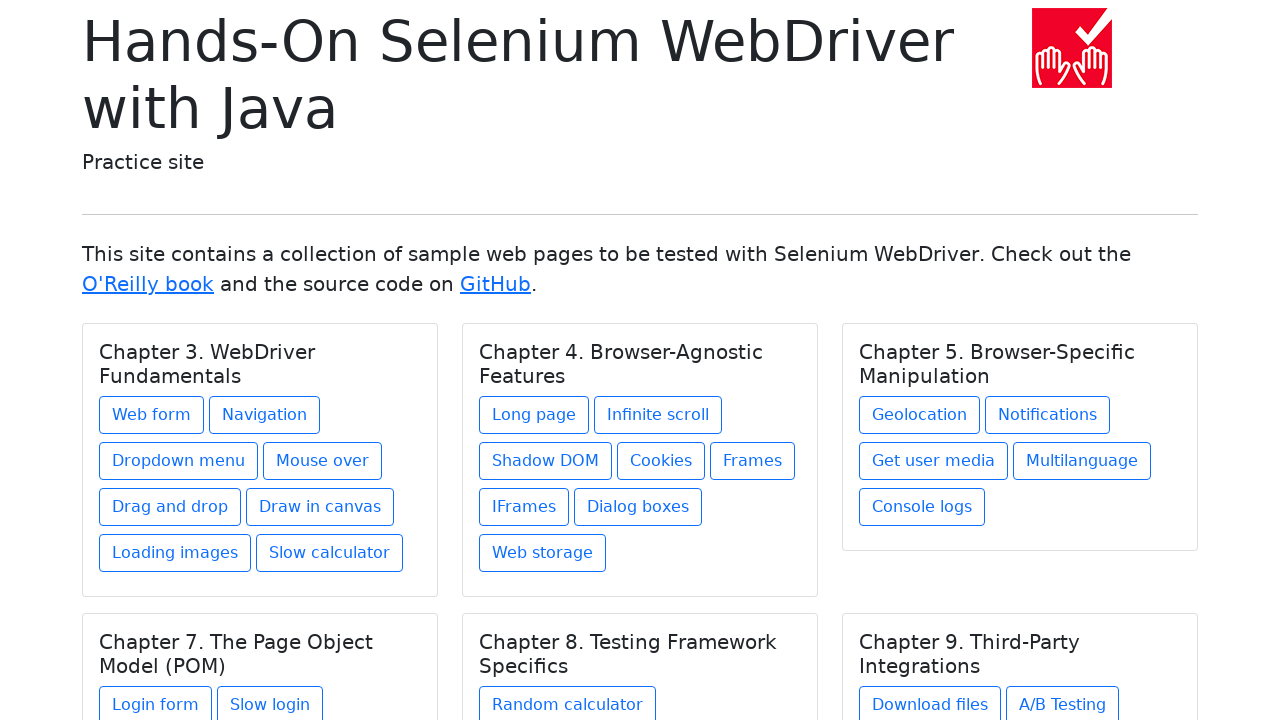

Retrieved all chapter links
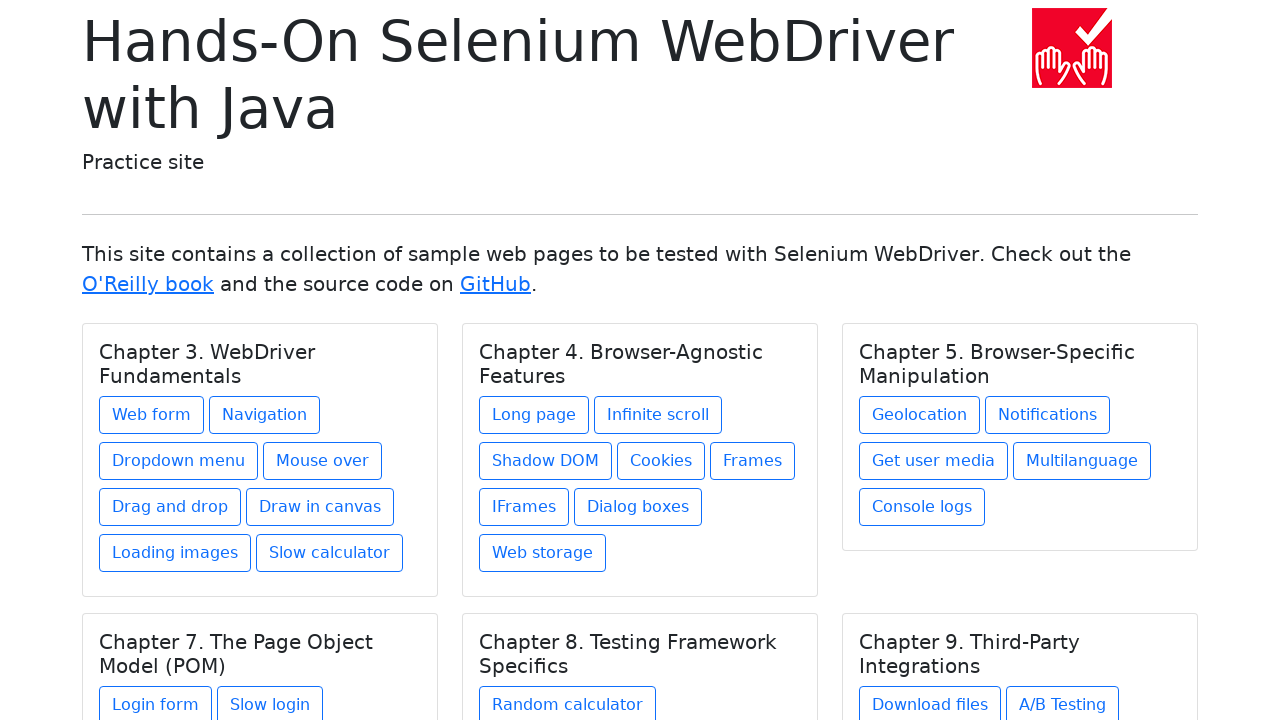

Verified 27 links are present on the home page
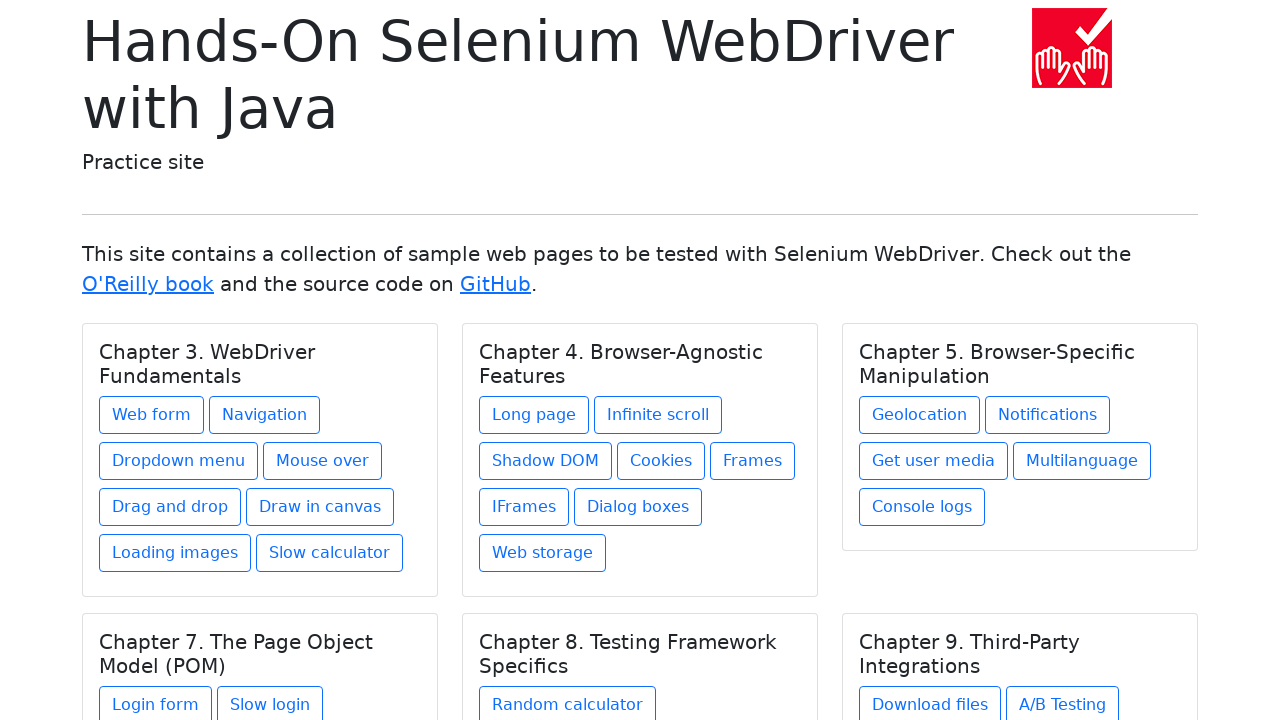

Clicked link 1 of 27 at (152, 415) on .card a >> nth=0
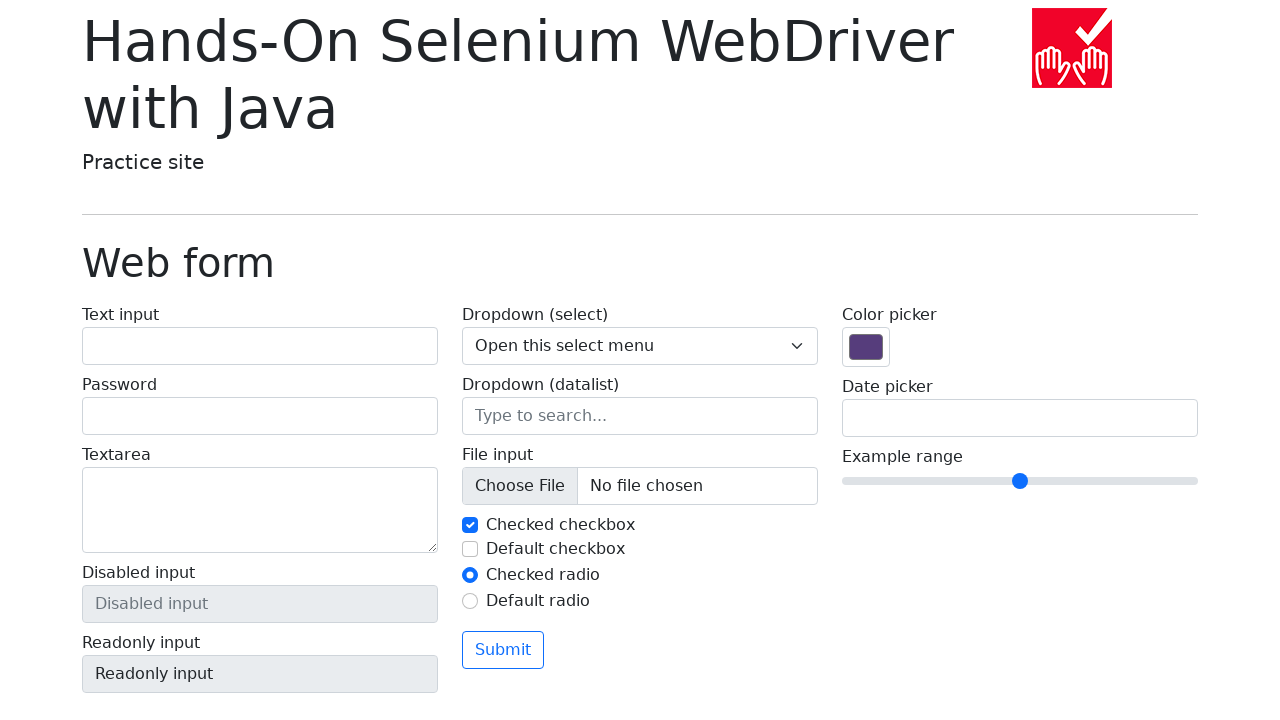

Navigated back to home page after link 1
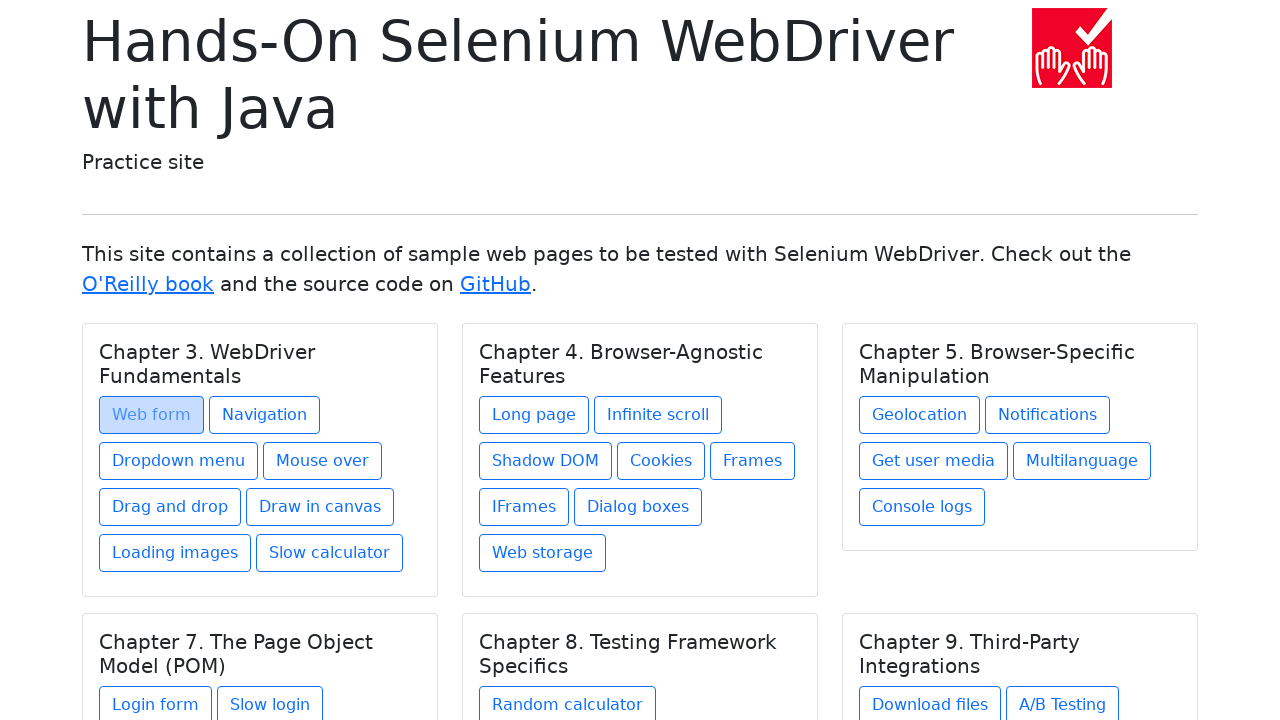

Waited for chapter links to load after returning from link 1
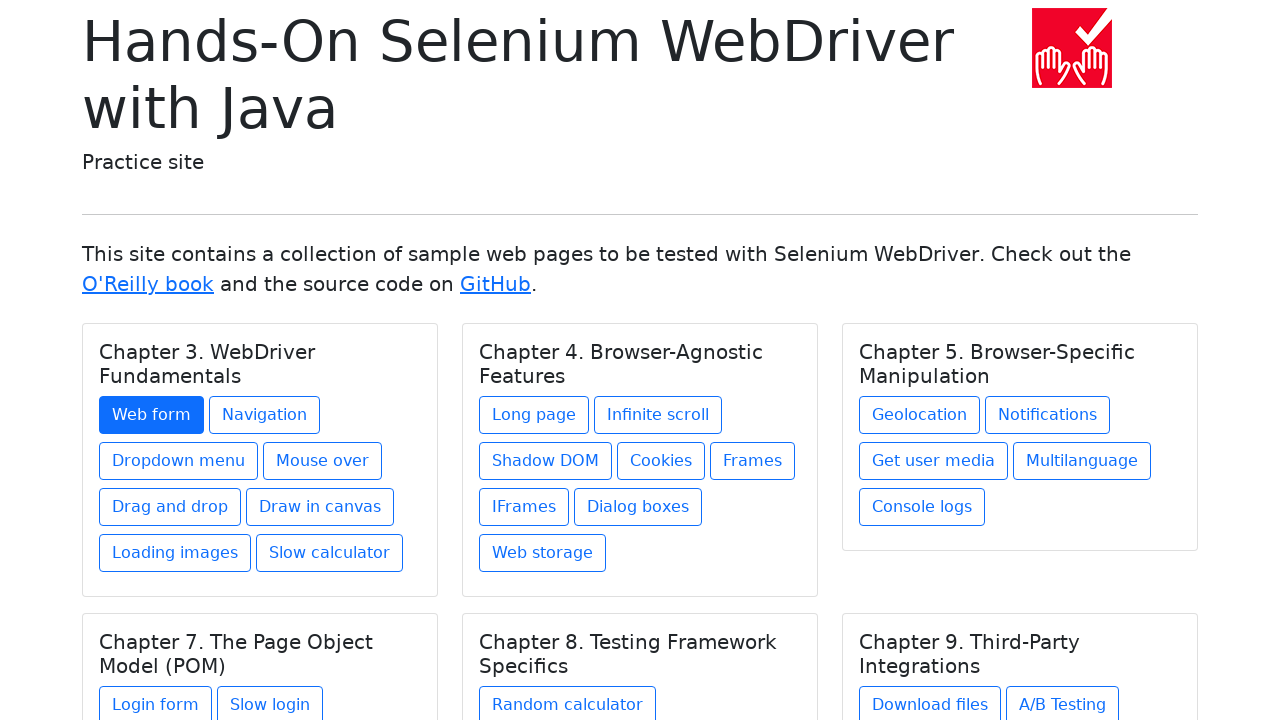

Clicked link 2 of 27 at (264, 415) on .card a >> nth=1
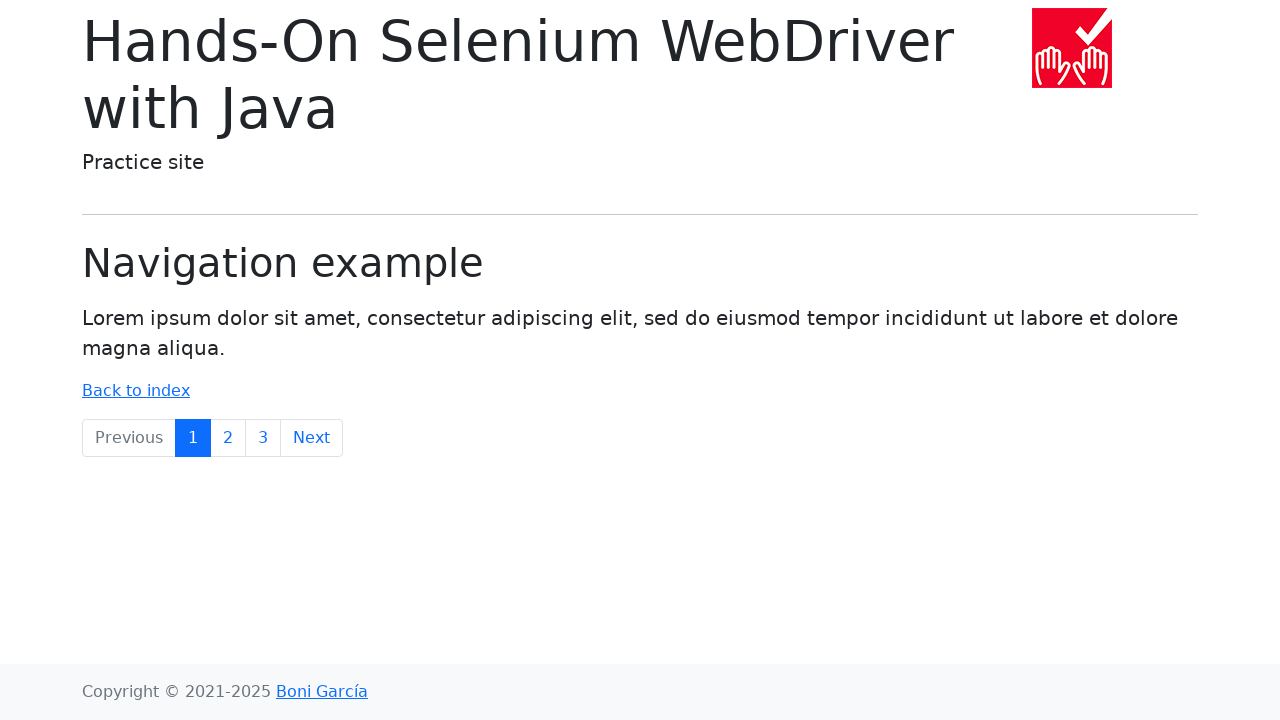

Navigated back to home page after link 2
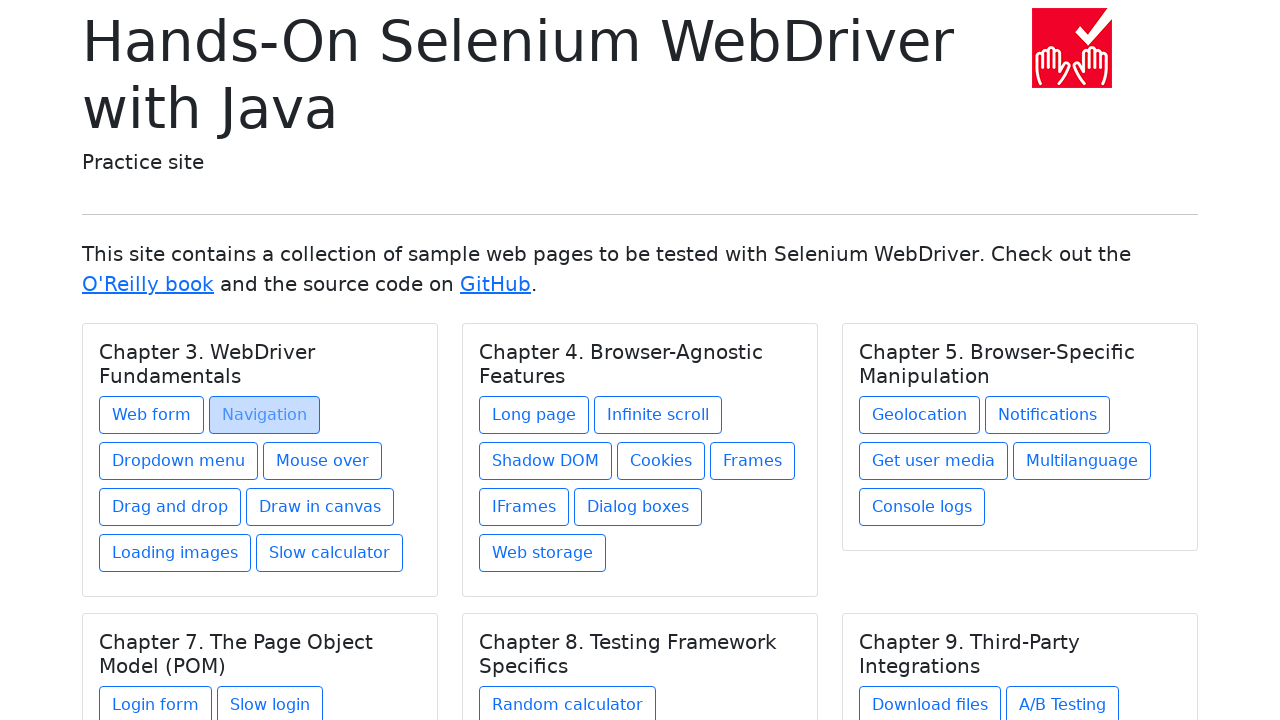

Waited for chapter links to load after returning from link 2
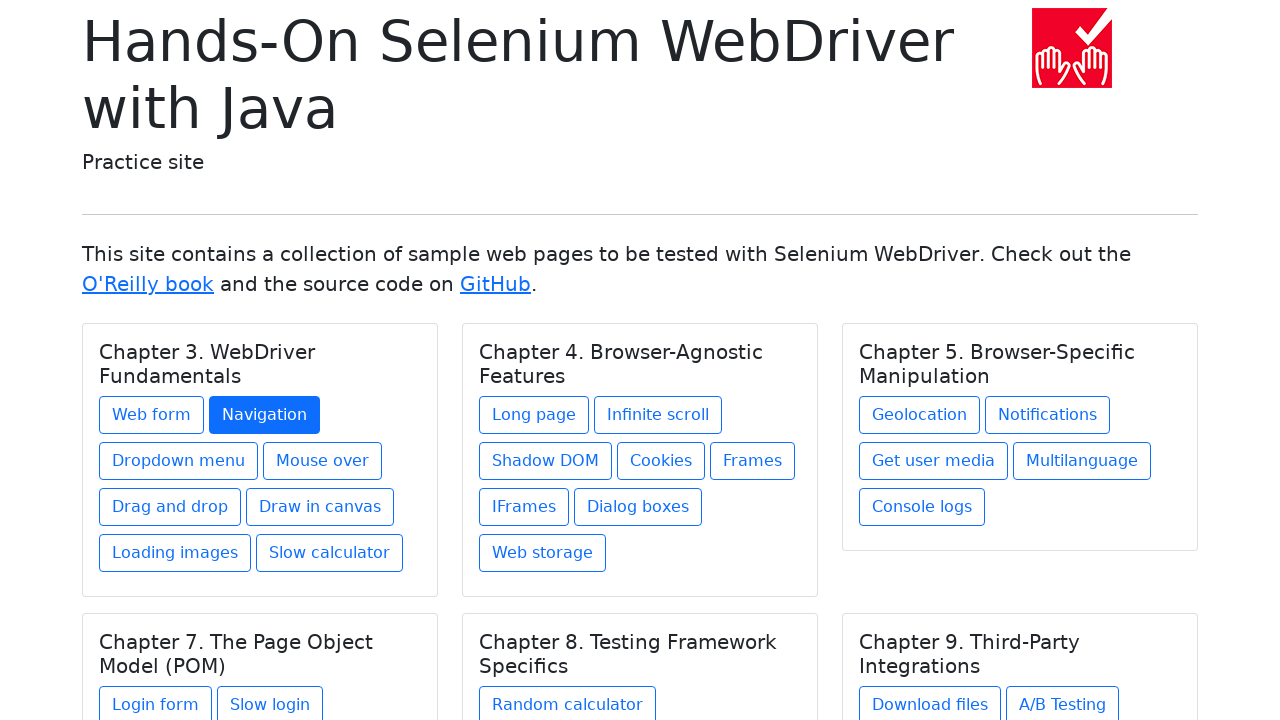

Clicked link 3 of 27 at (178, 461) on .card a >> nth=2
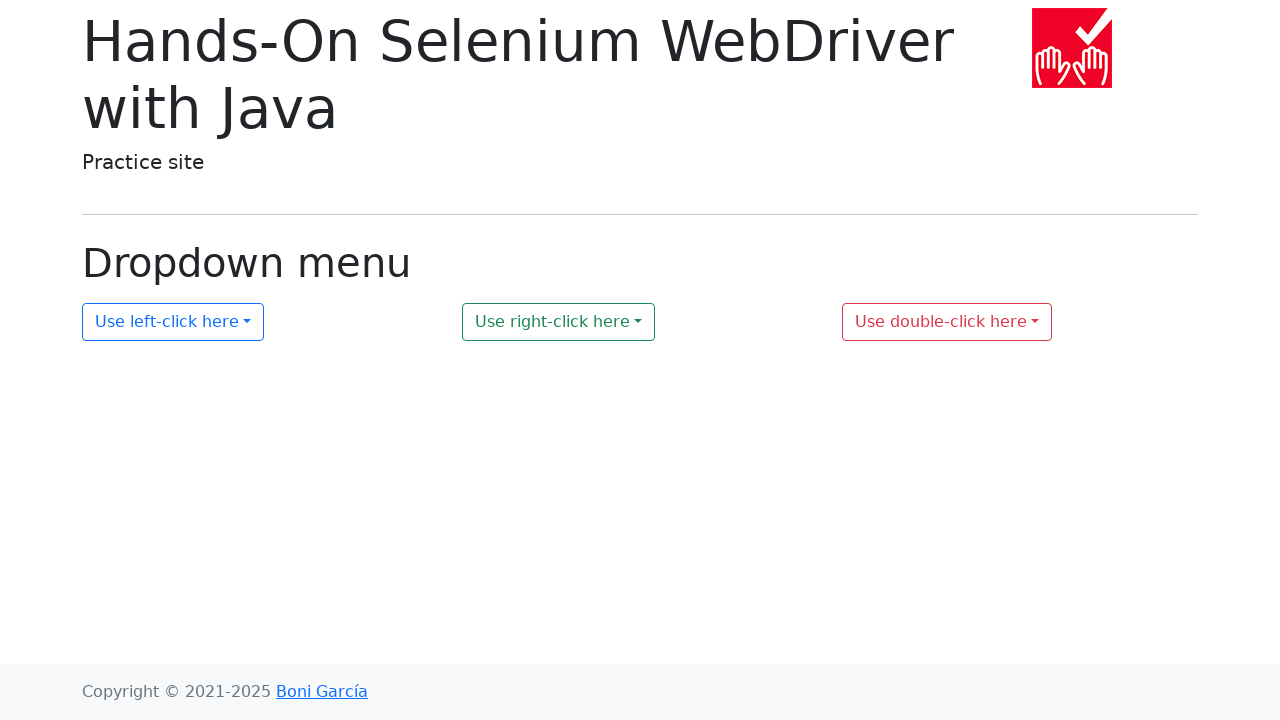

Navigated back to home page after link 3
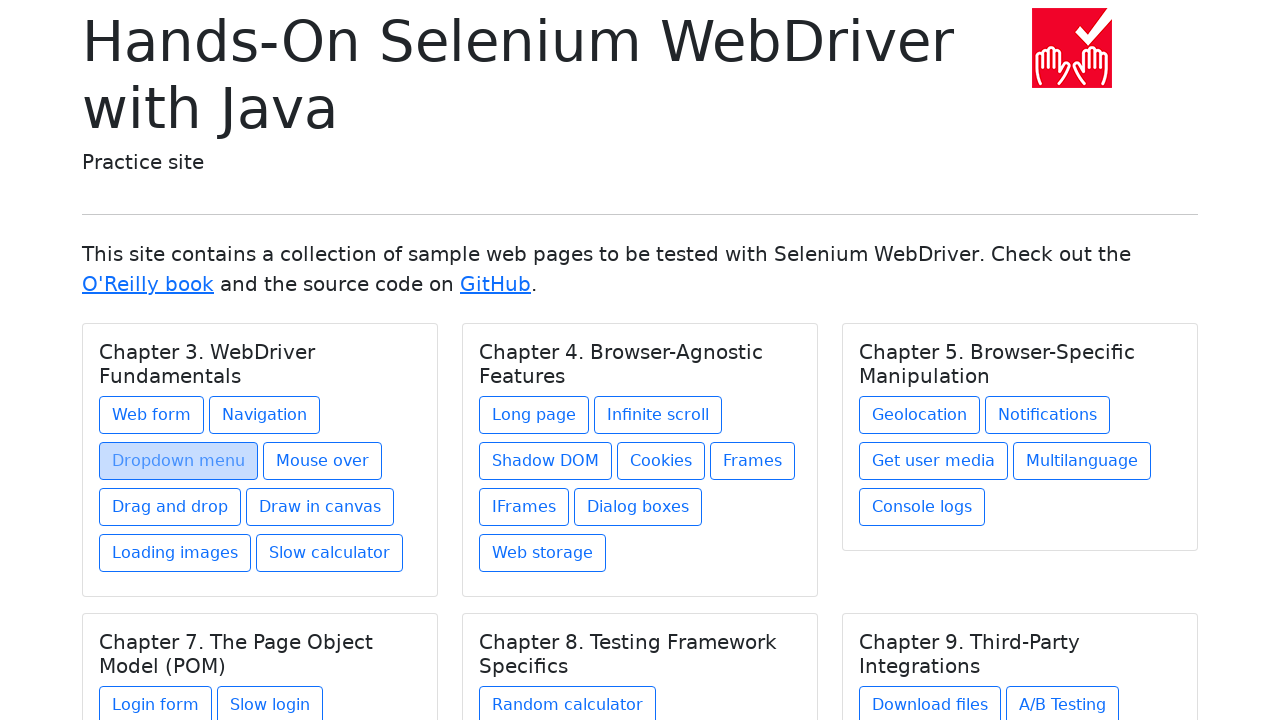

Waited for chapter links to load after returning from link 3
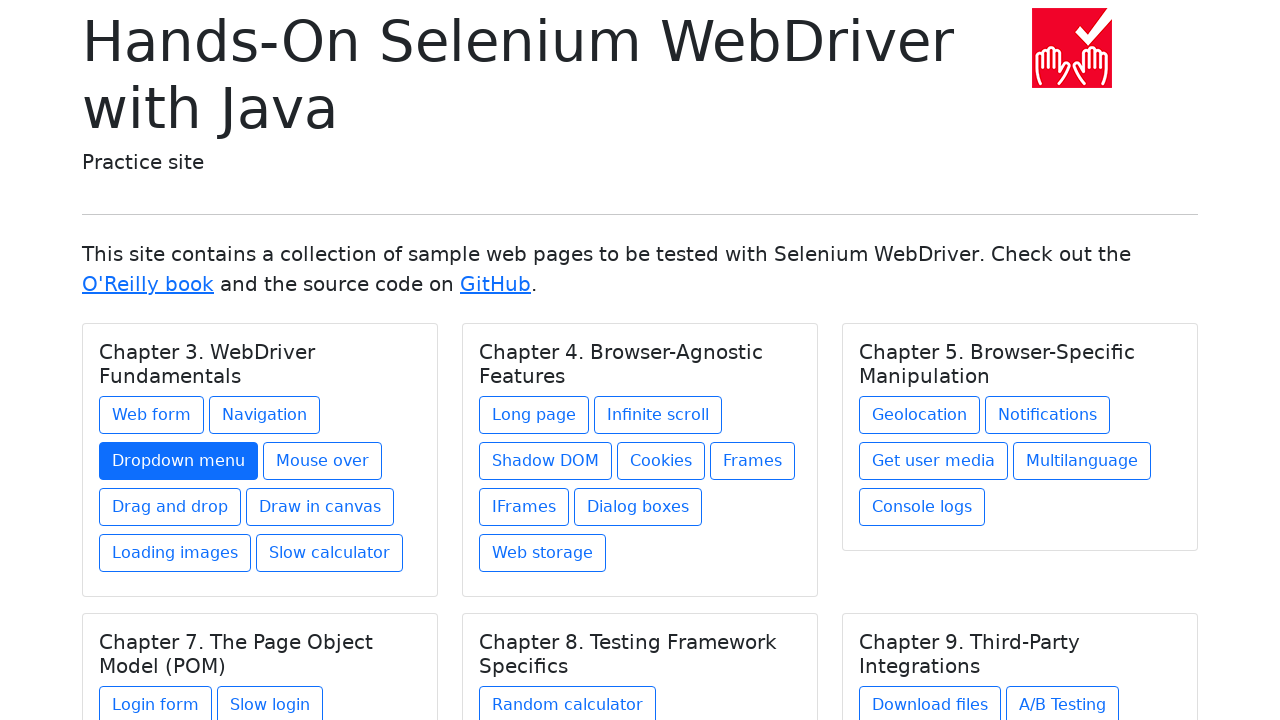

Clicked link 4 of 27 at (322, 461) on .card a >> nth=3
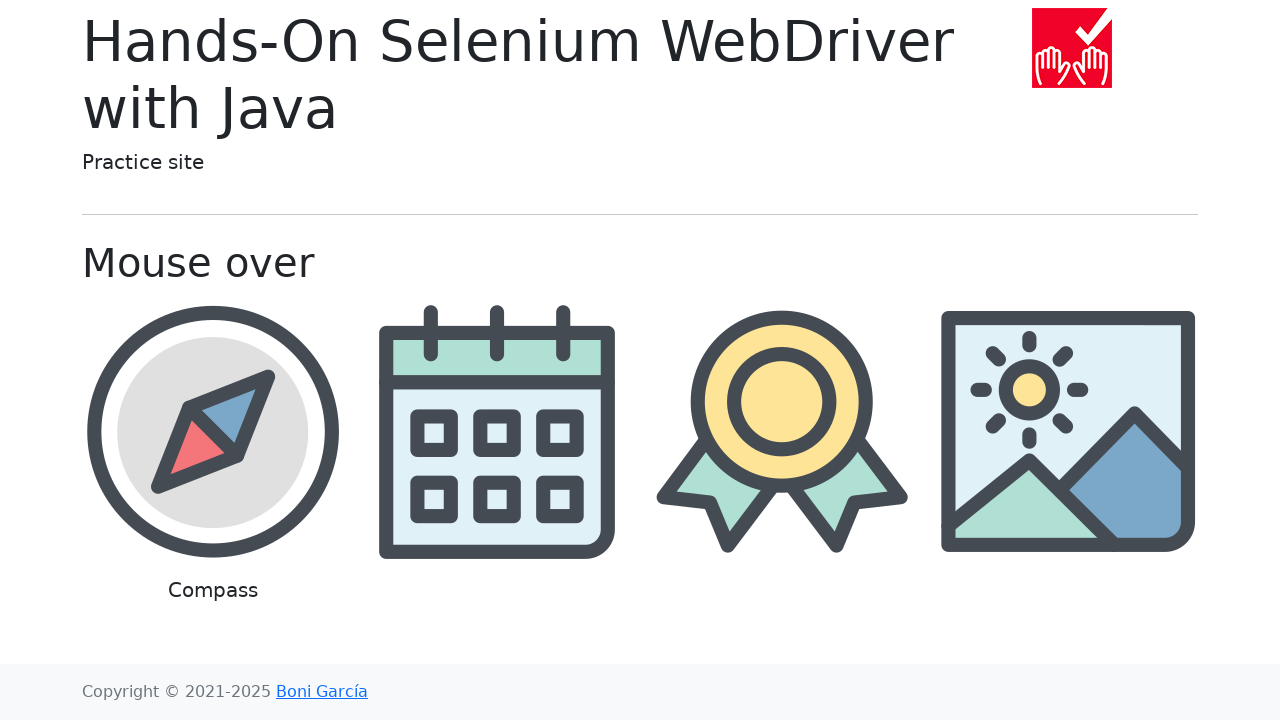

Navigated back to home page after link 4
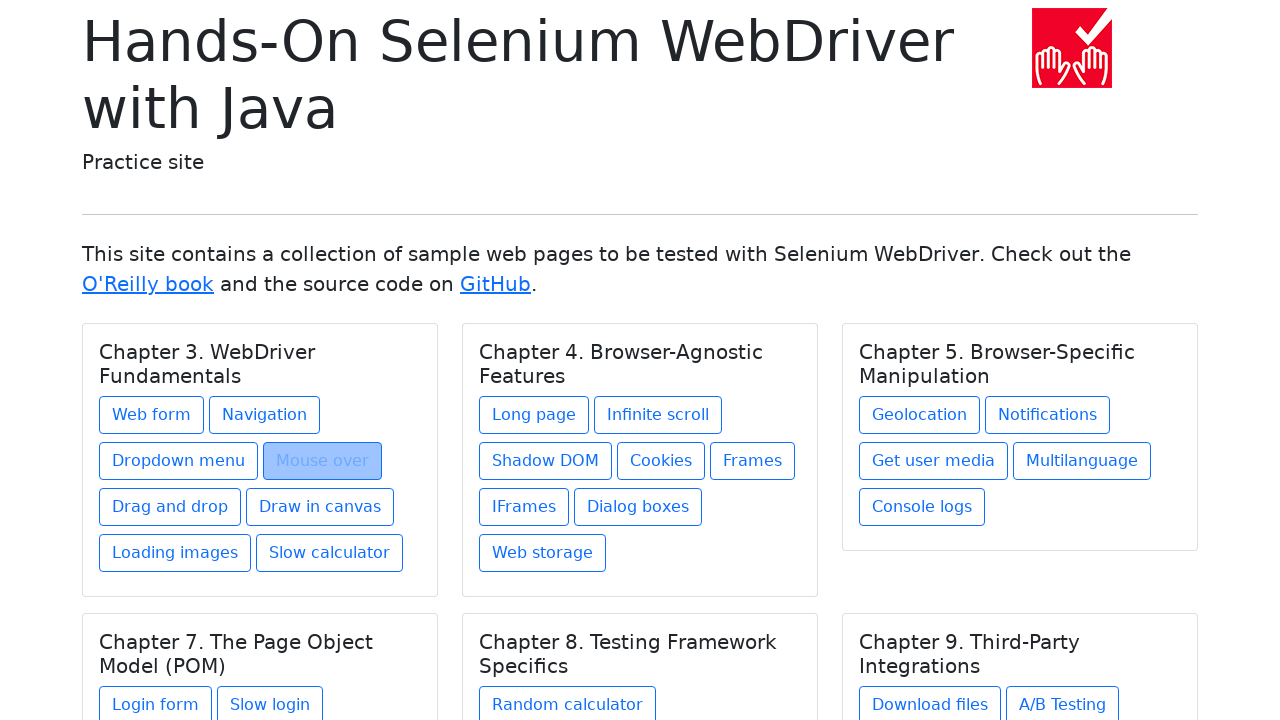

Waited for chapter links to load after returning from link 4
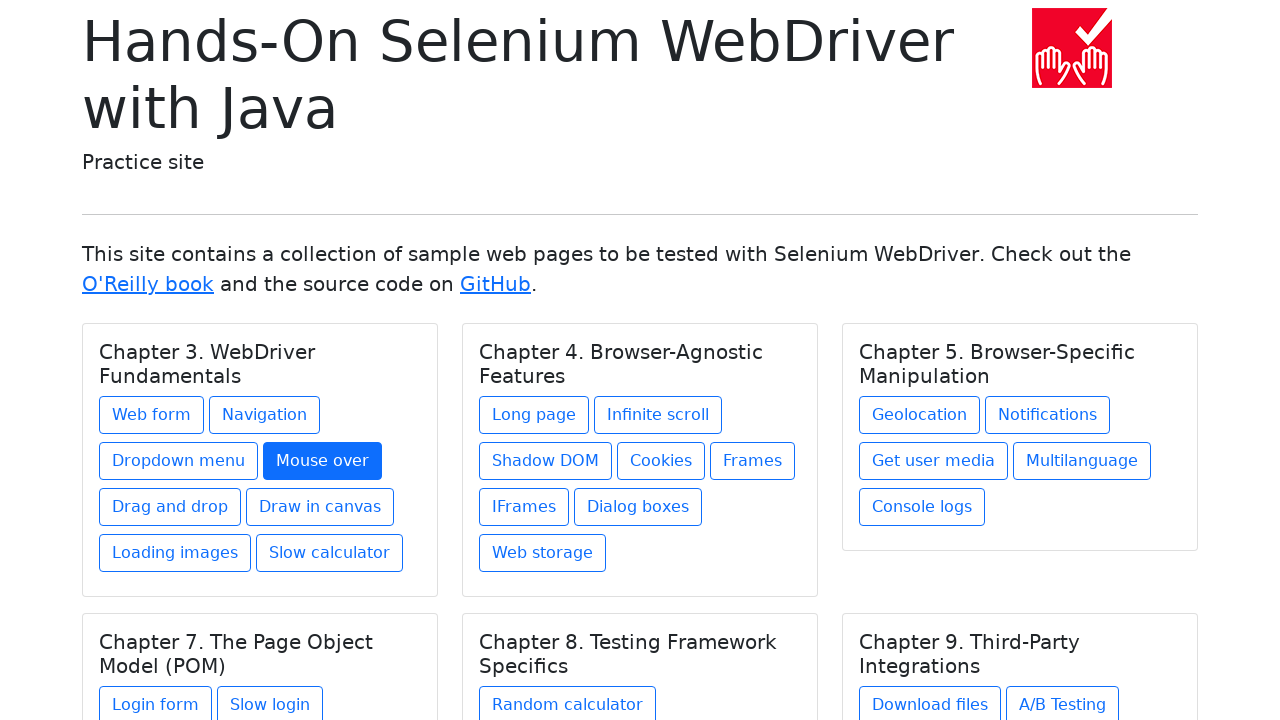

Clicked link 5 of 27 at (170, 507) on .card a >> nth=4
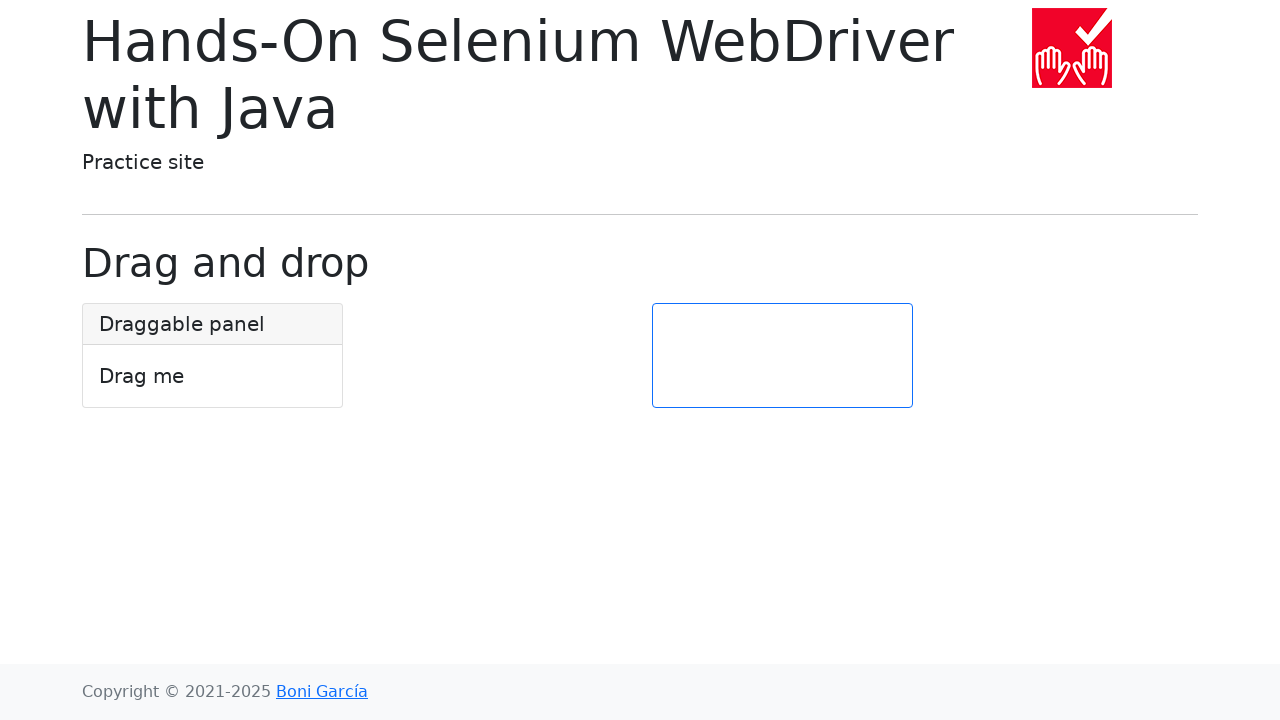

Navigated back to home page after link 5
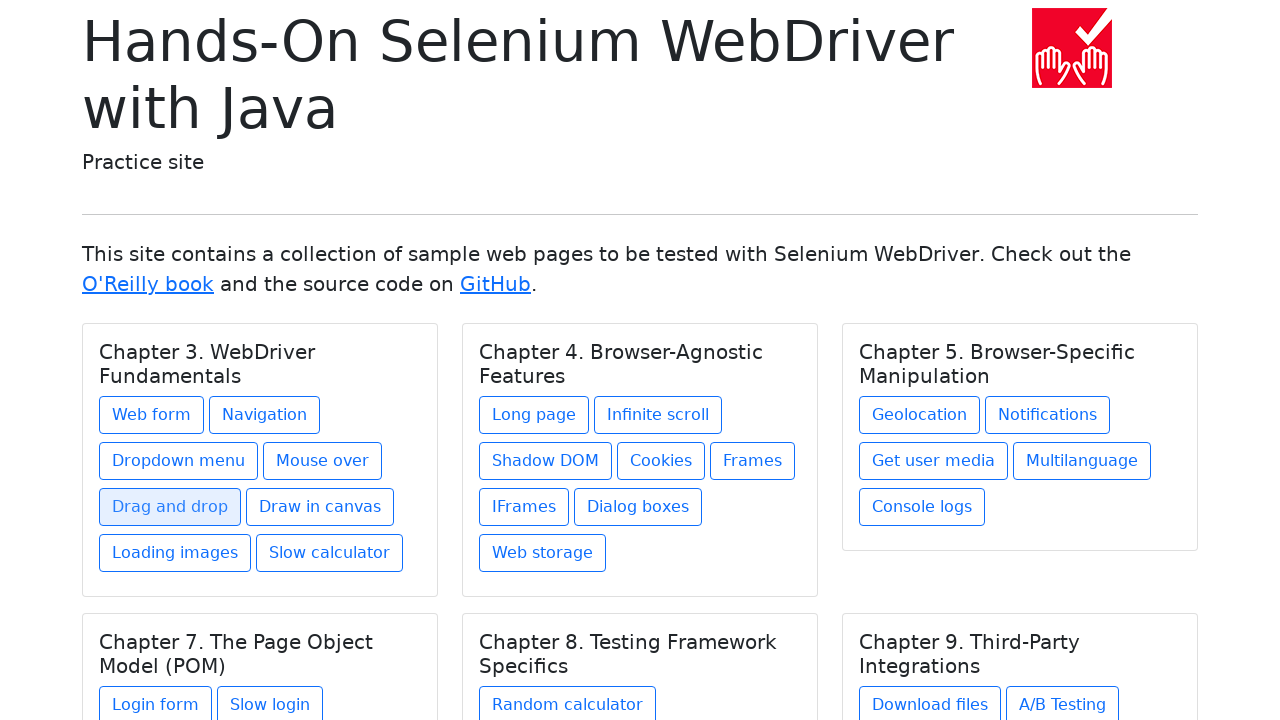

Waited for chapter links to load after returning from link 5
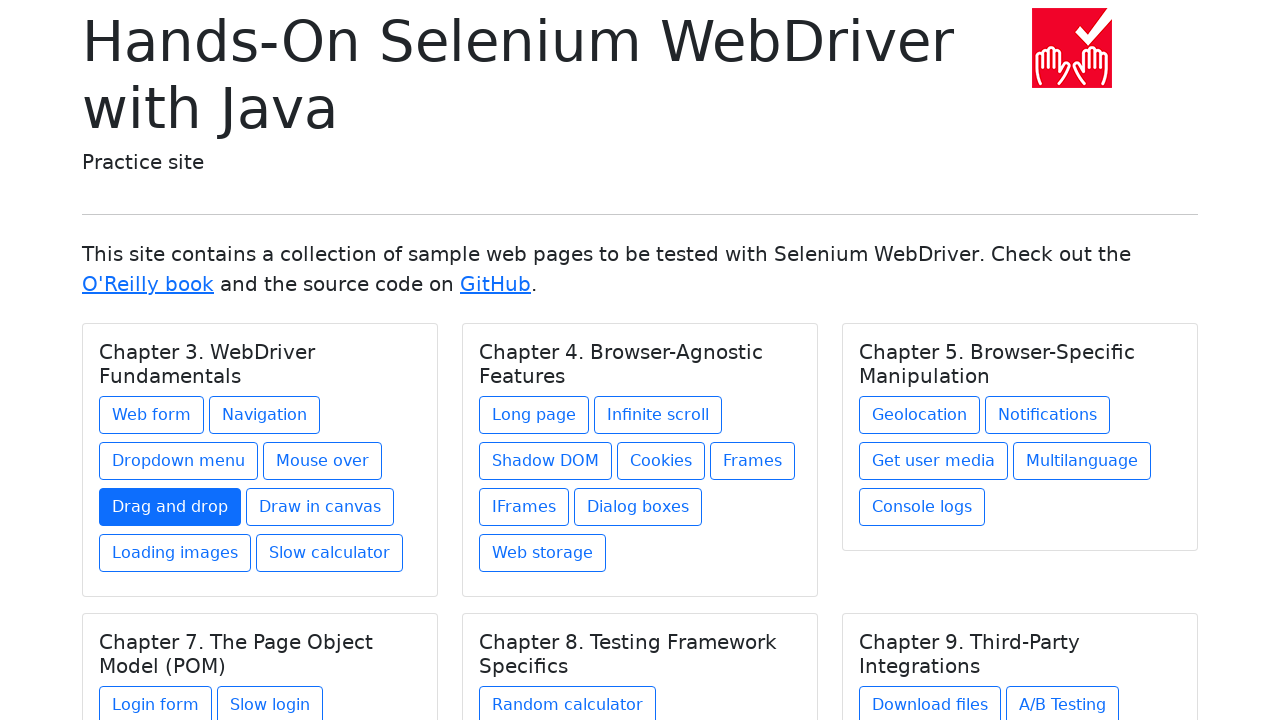

Clicked link 6 of 27 at (320, 507) on .card a >> nth=5
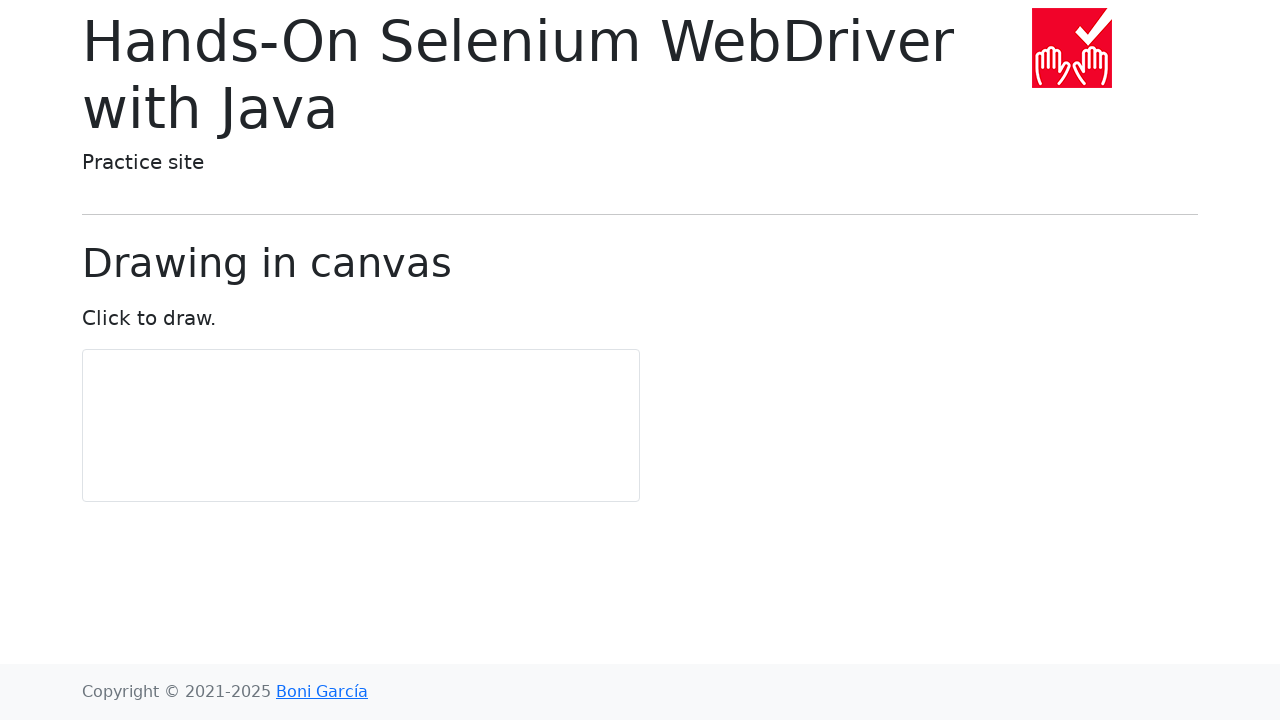

Navigated back to home page after link 6
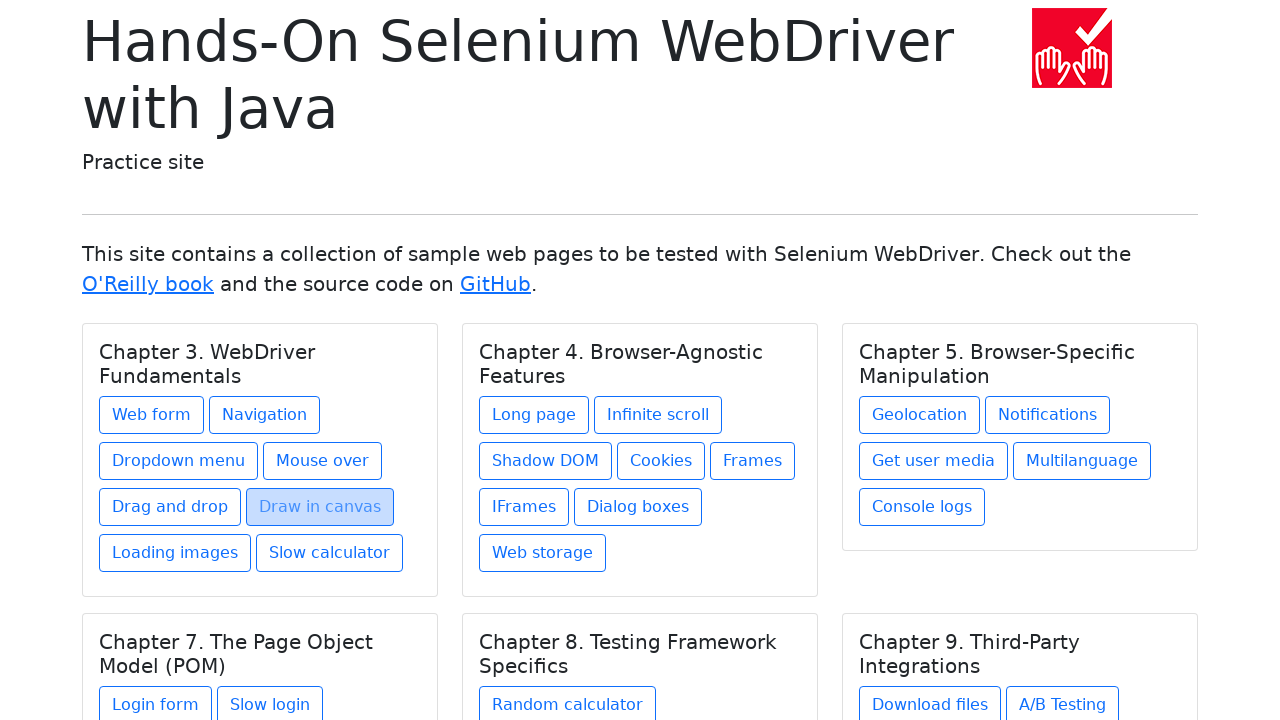

Waited for chapter links to load after returning from link 6
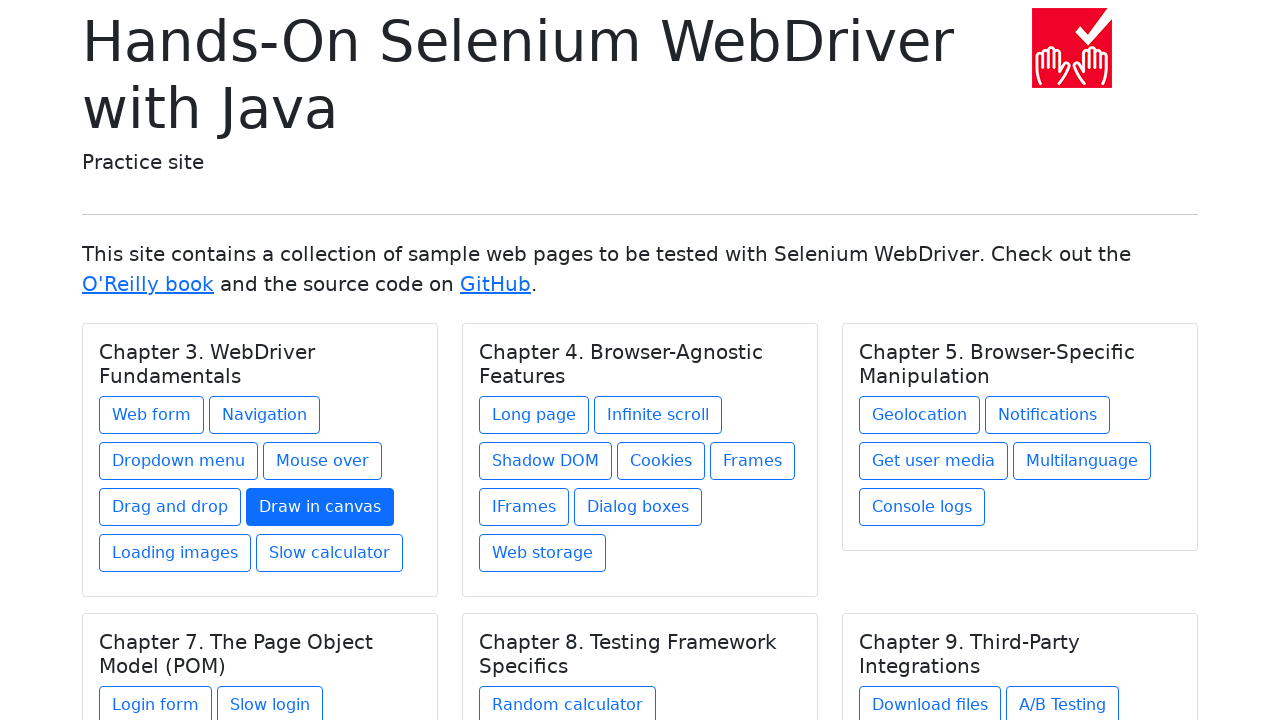

Clicked link 7 of 27 at (175, 553) on .card a >> nth=6
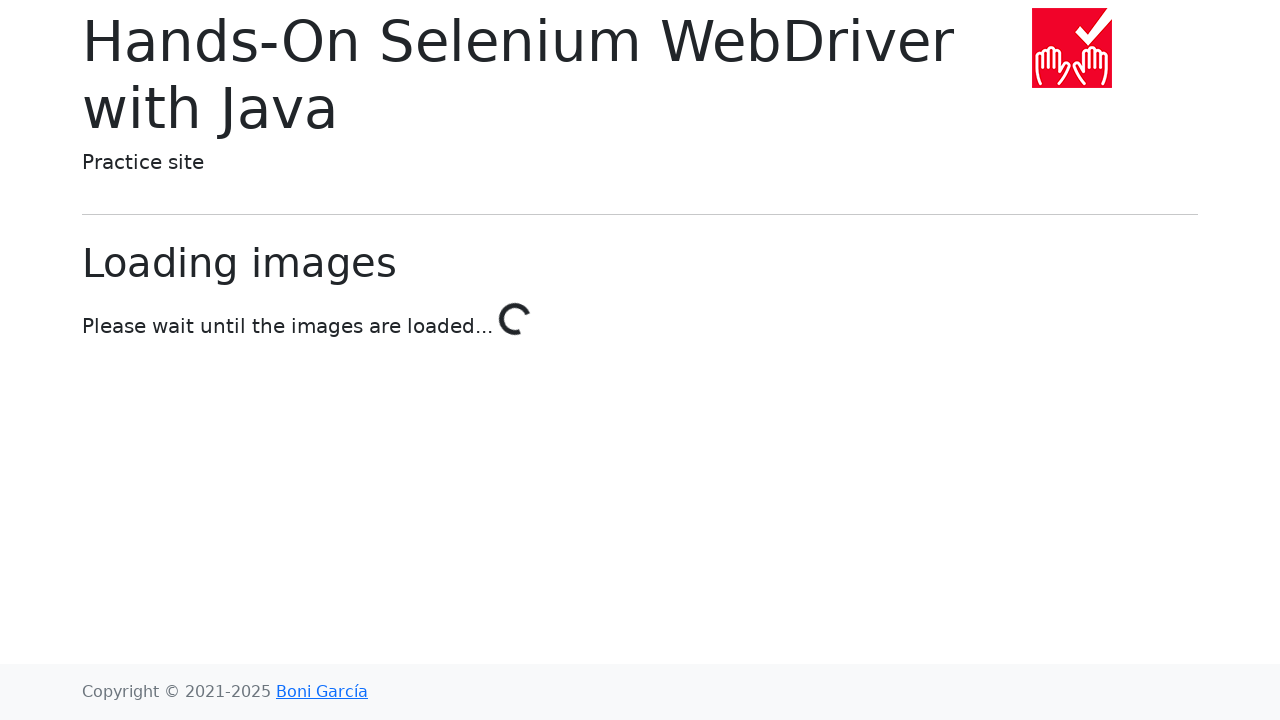

Navigated back to home page after link 7
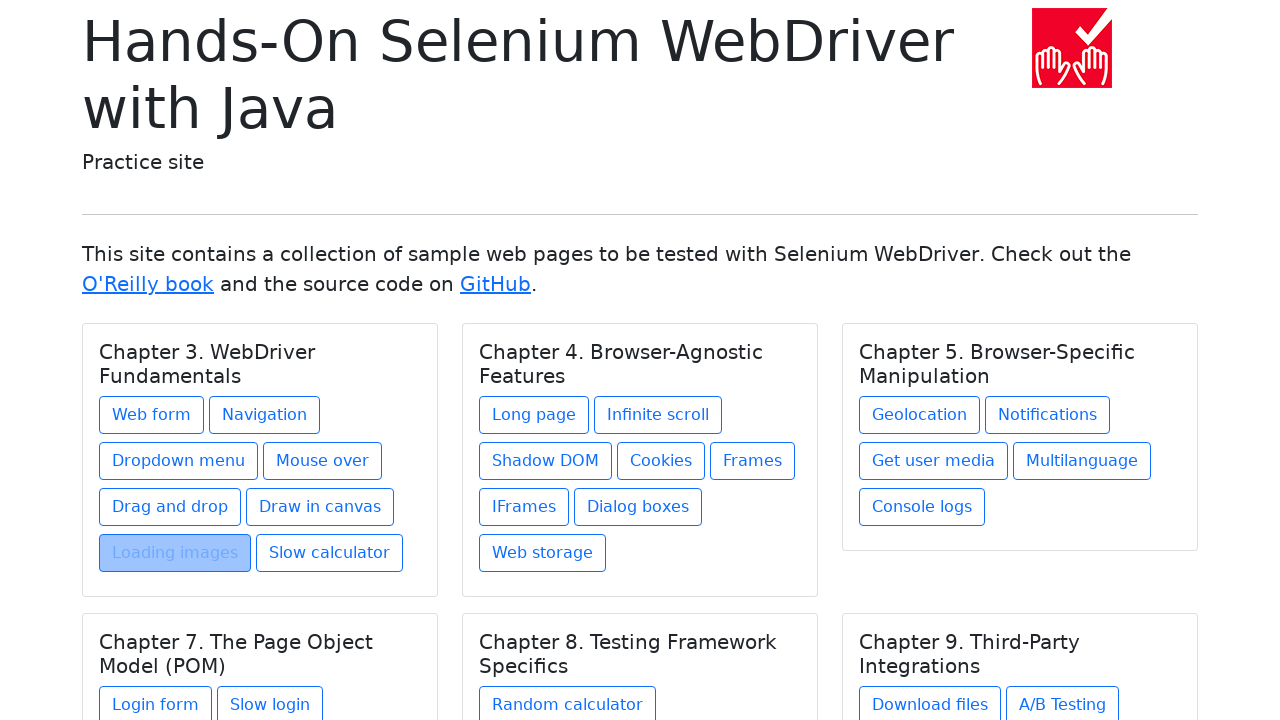

Waited for chapter links to load after returning from link 7
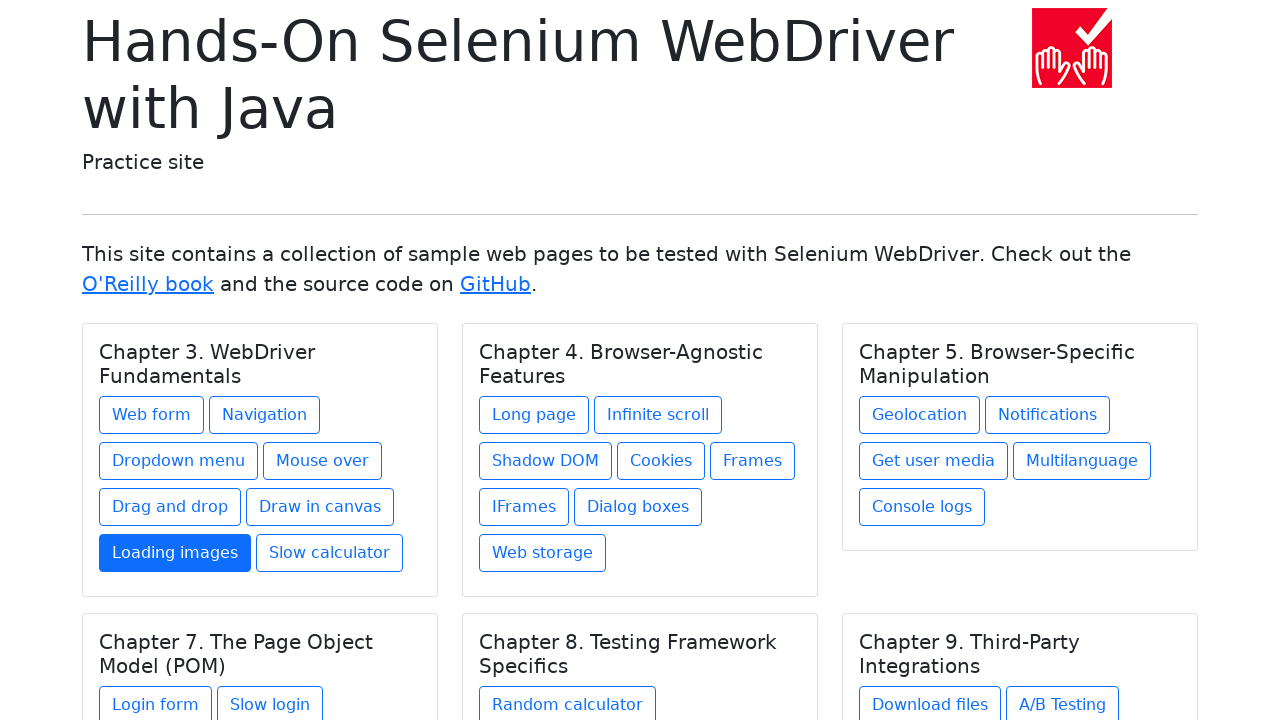

Clicked link 8 of 27 at (330, 553) on .card a >> nth=7
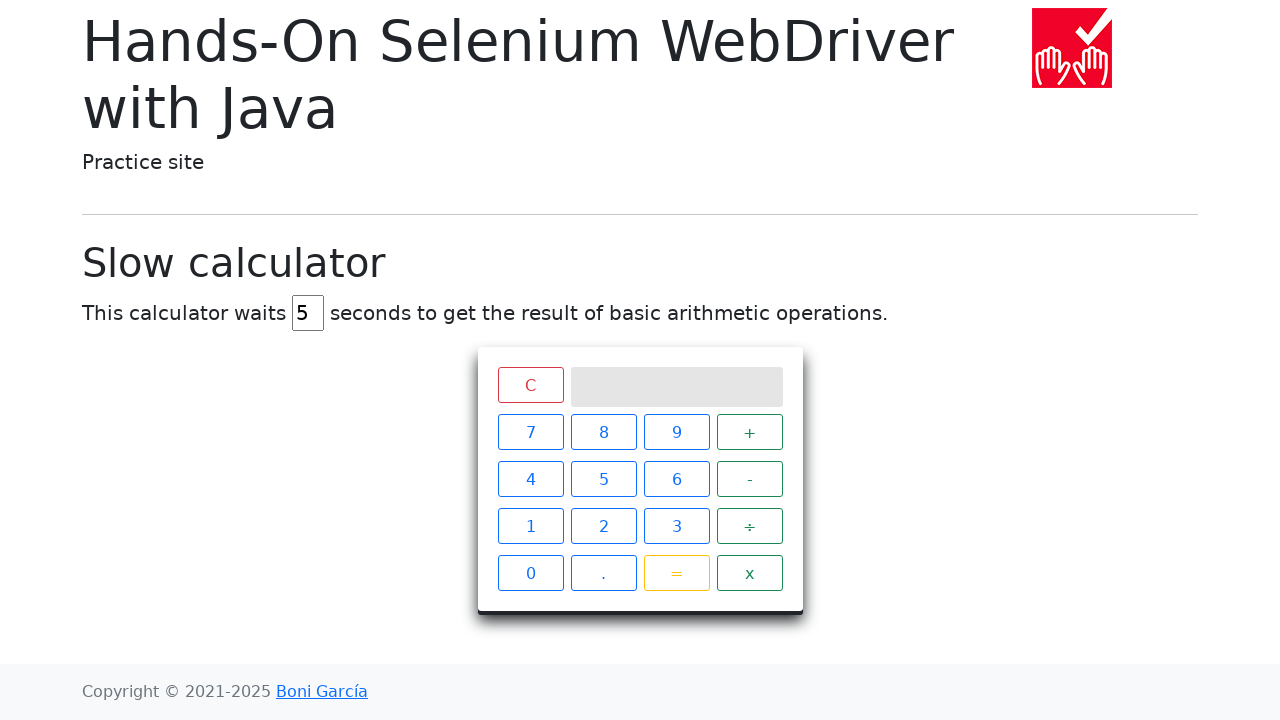

Navigated back to home page after link 8
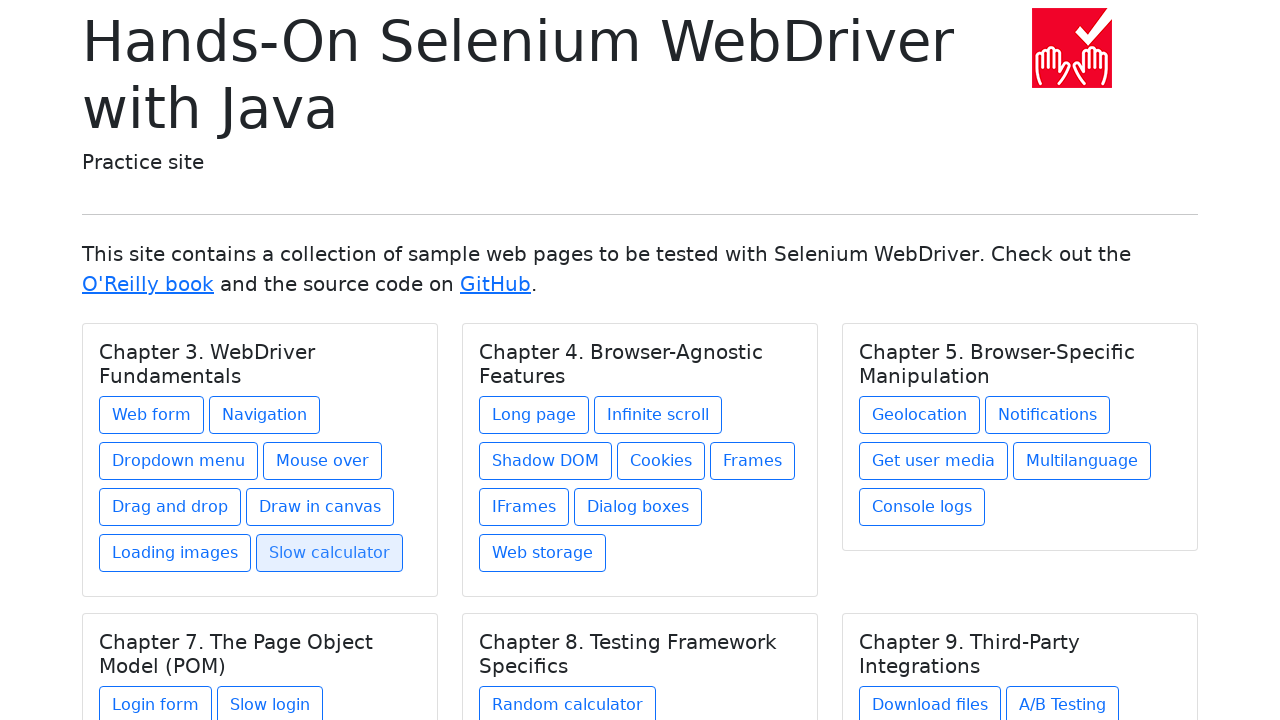

Waited for chapter links to load after returning from link 8
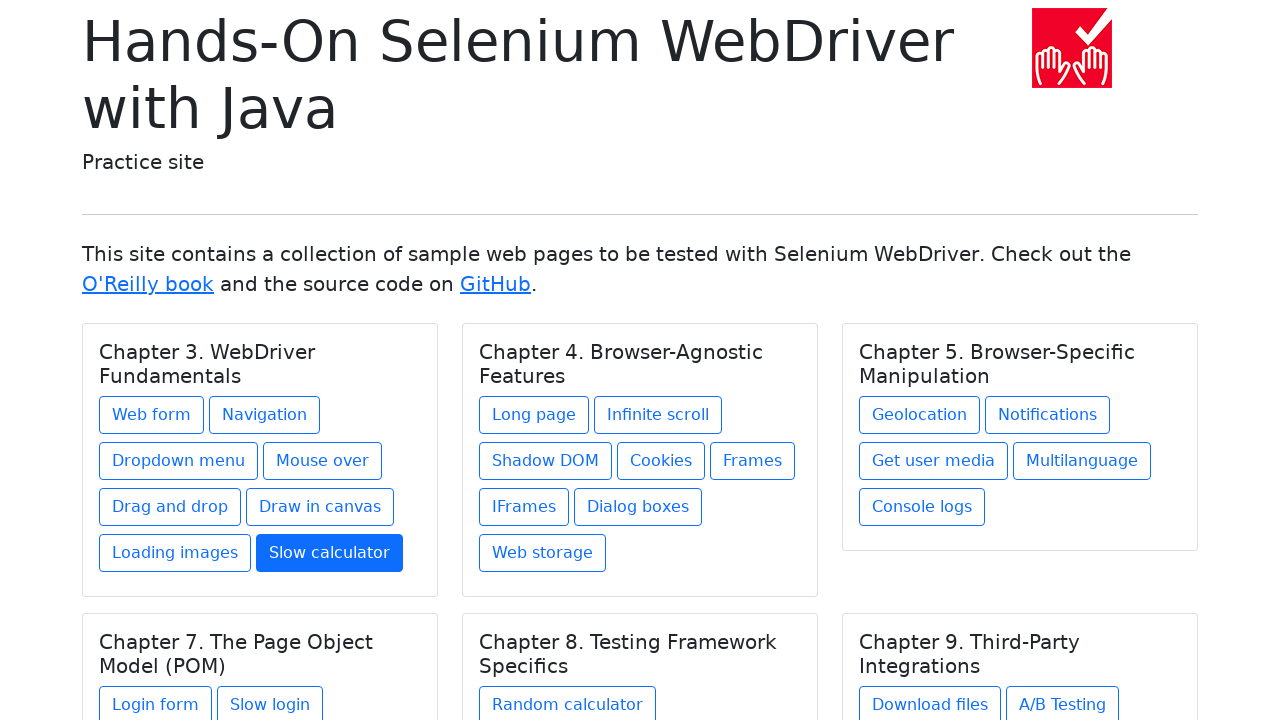

Clicked link 9 of 27 at (534, 415) on .card a >> nth=8
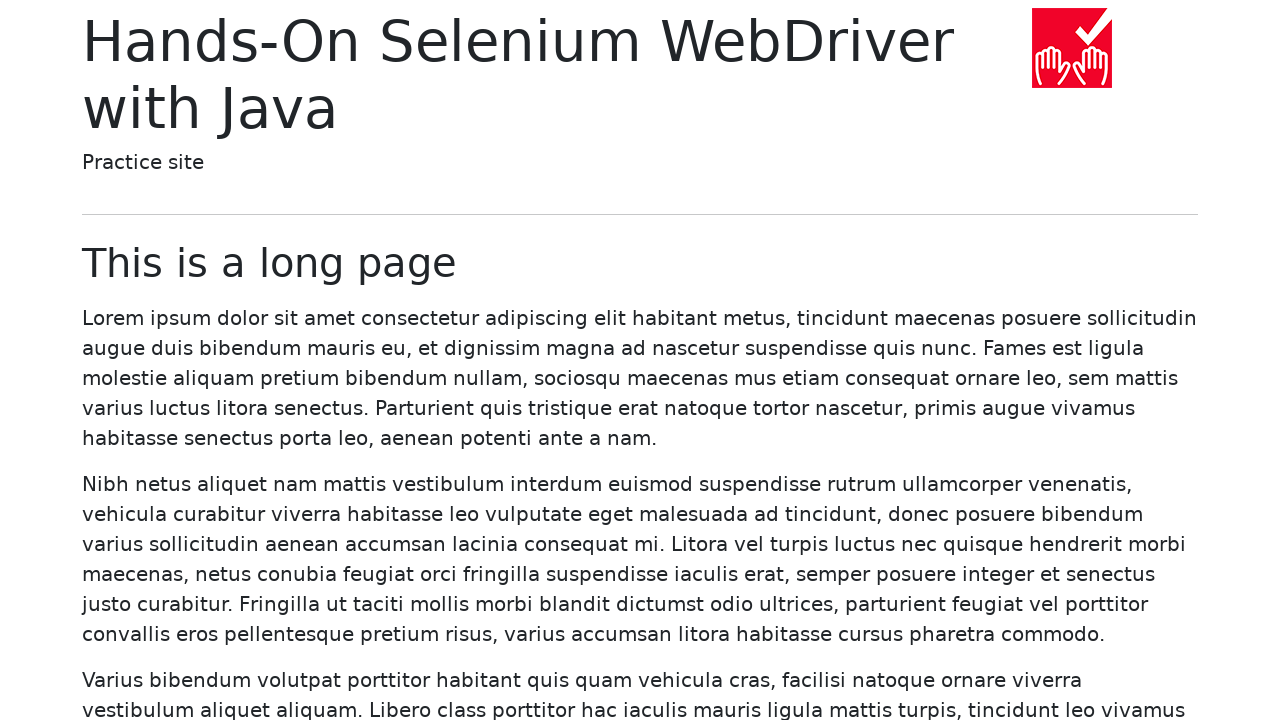

Navigated back to home page after link 9
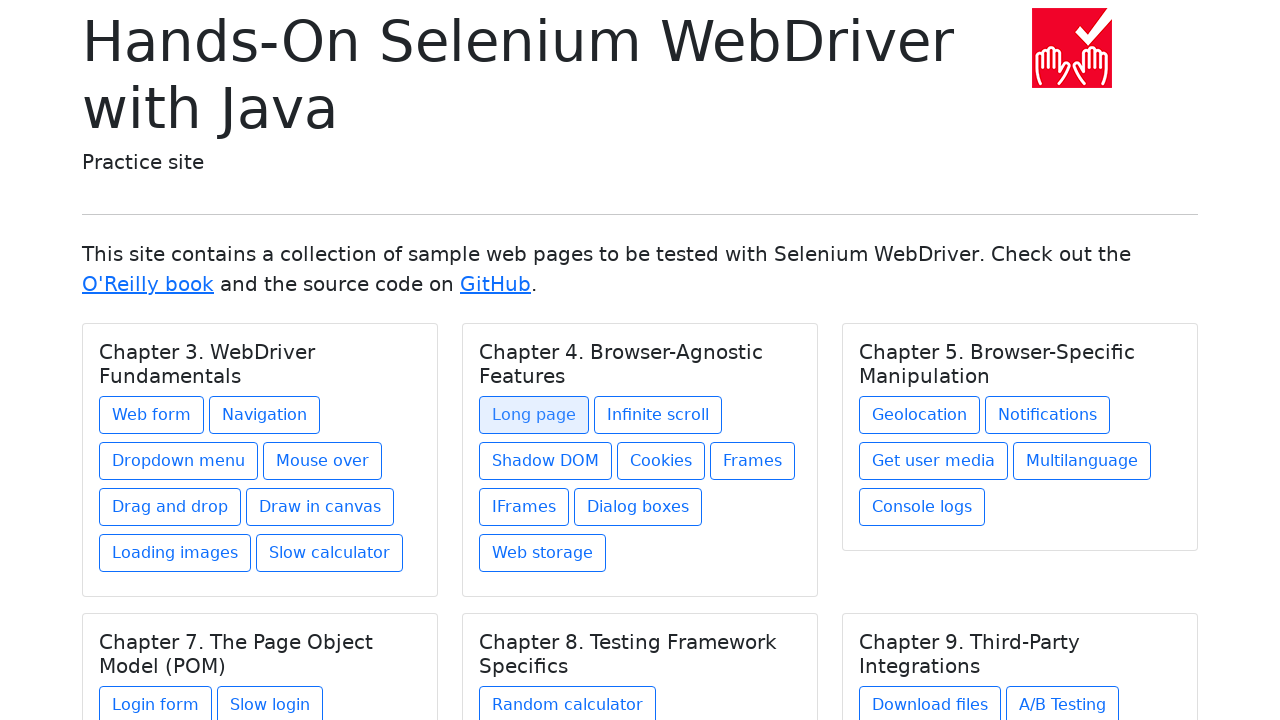

Waited for chapter links to load after returning from link 9
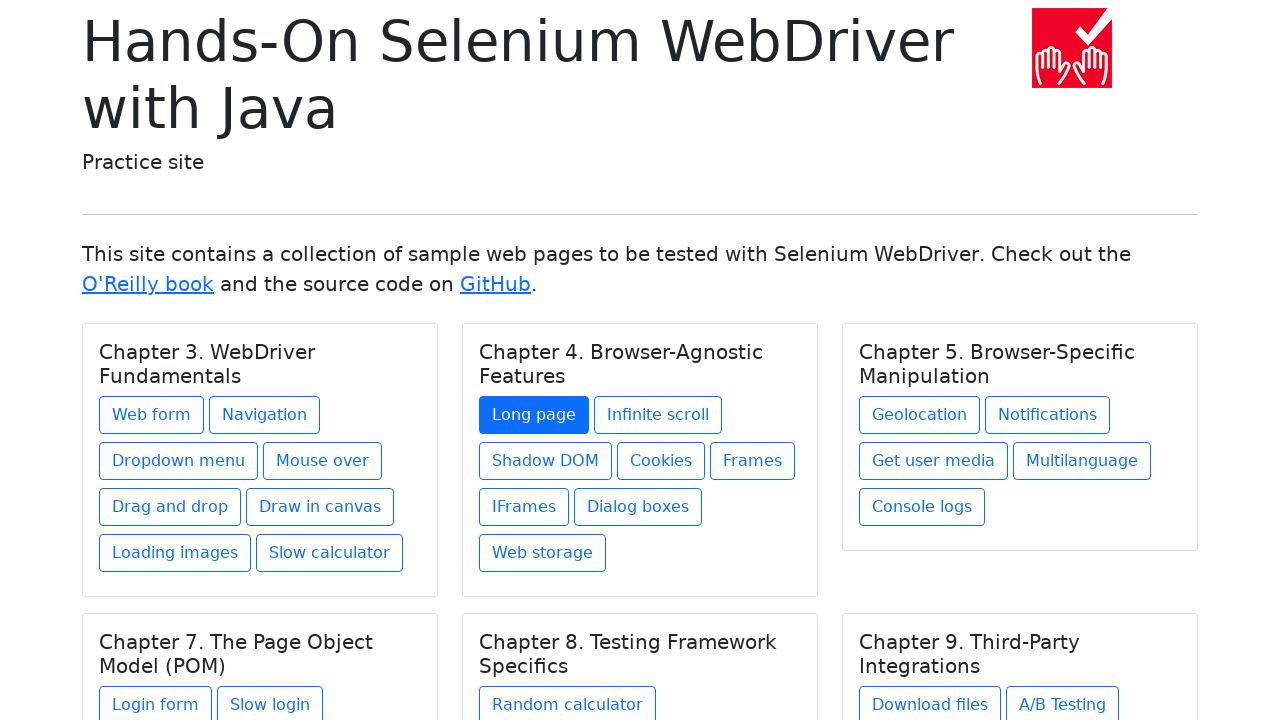

Clicked link 10 of 27 at (658, 415) on .card a >> nth=9
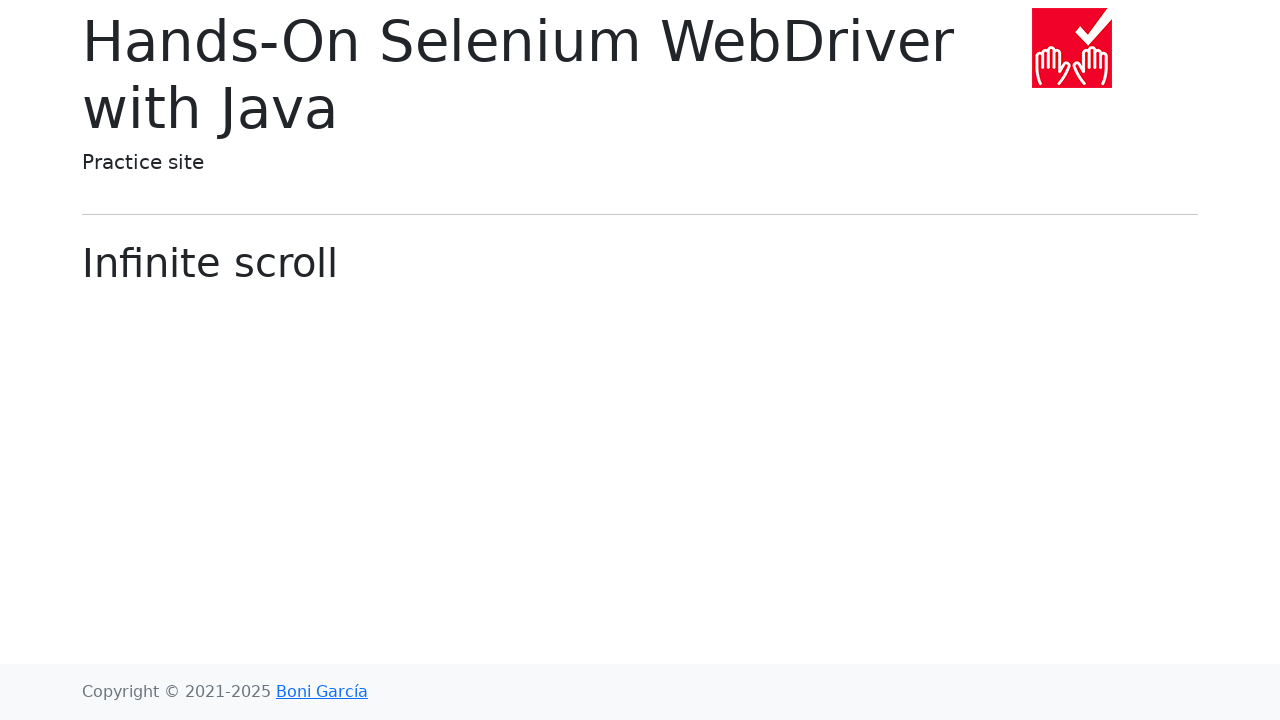

Navigated back to home page after link 10
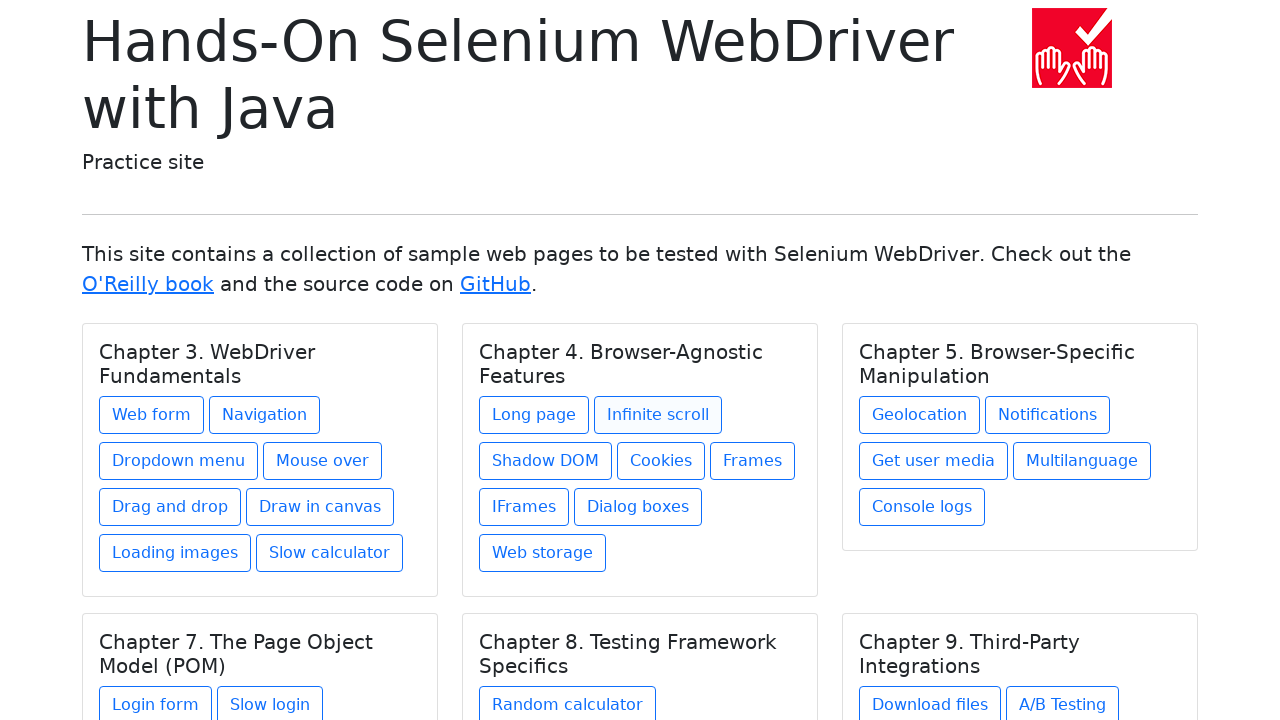

Waited for chapter links to load after returning from link 10
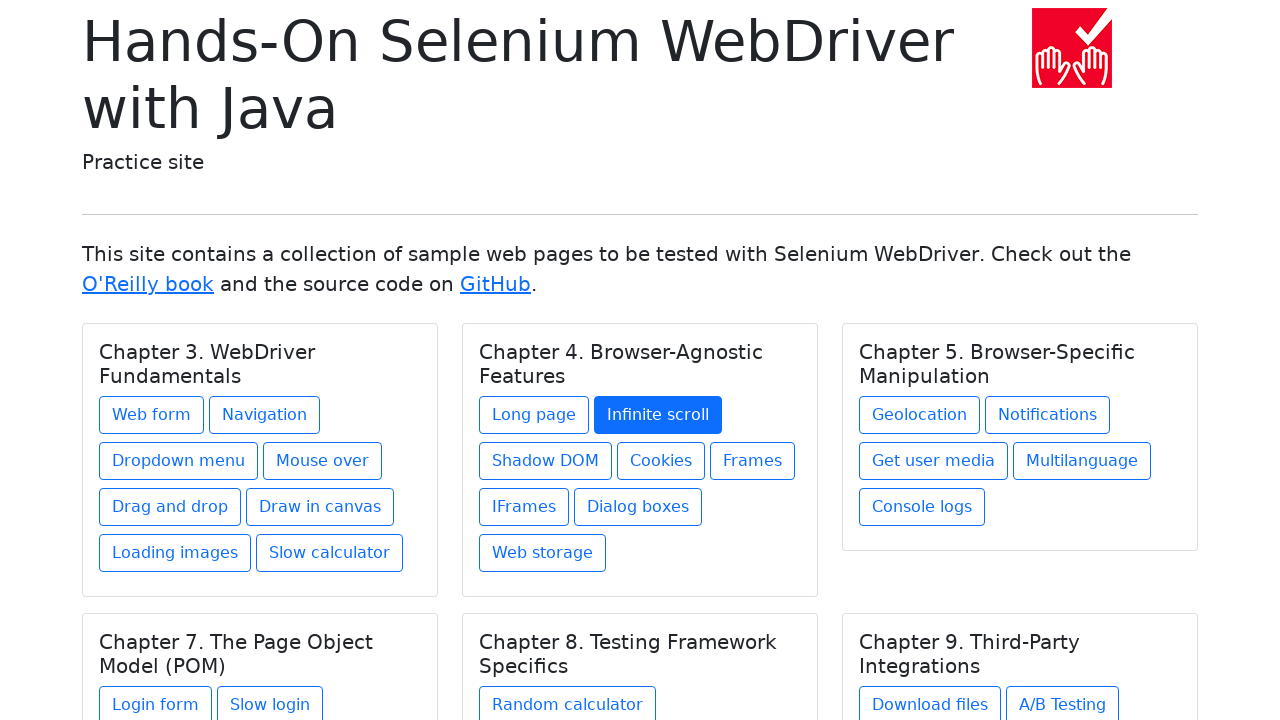

Clicked link 11 of 27 at (546, 461) on .card a >> nth=10
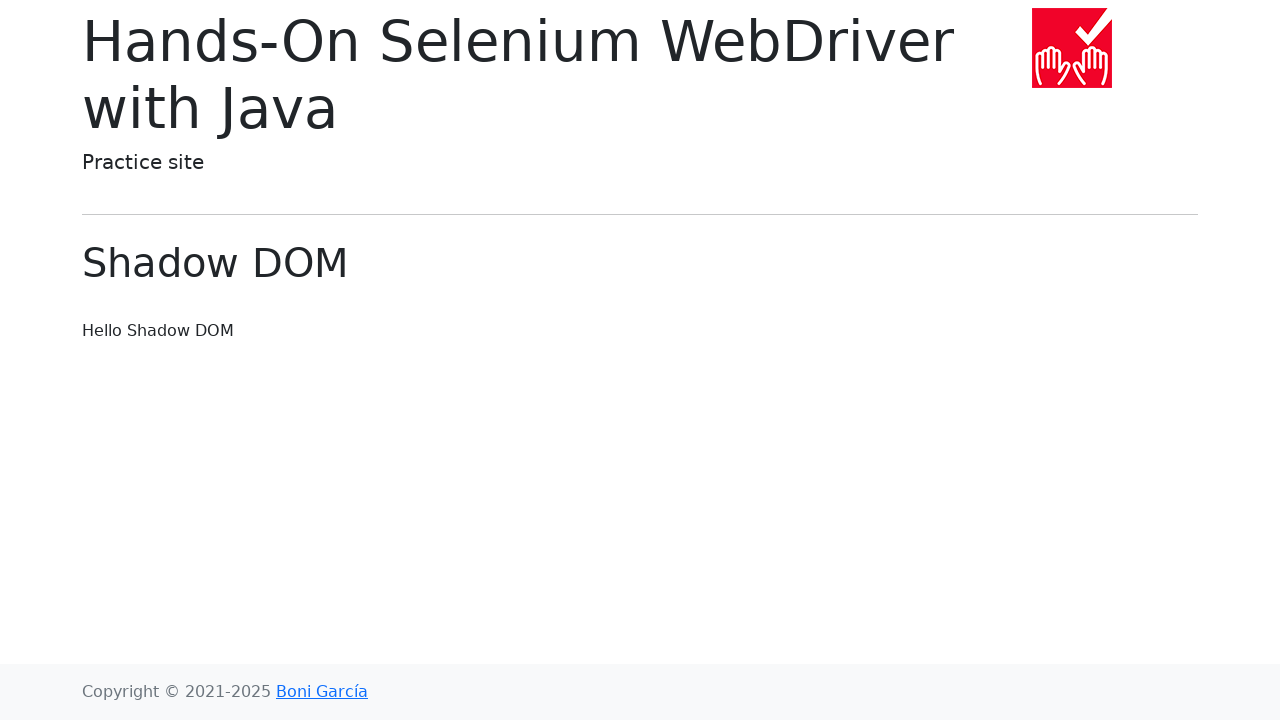

Navigated back to home page after link 11
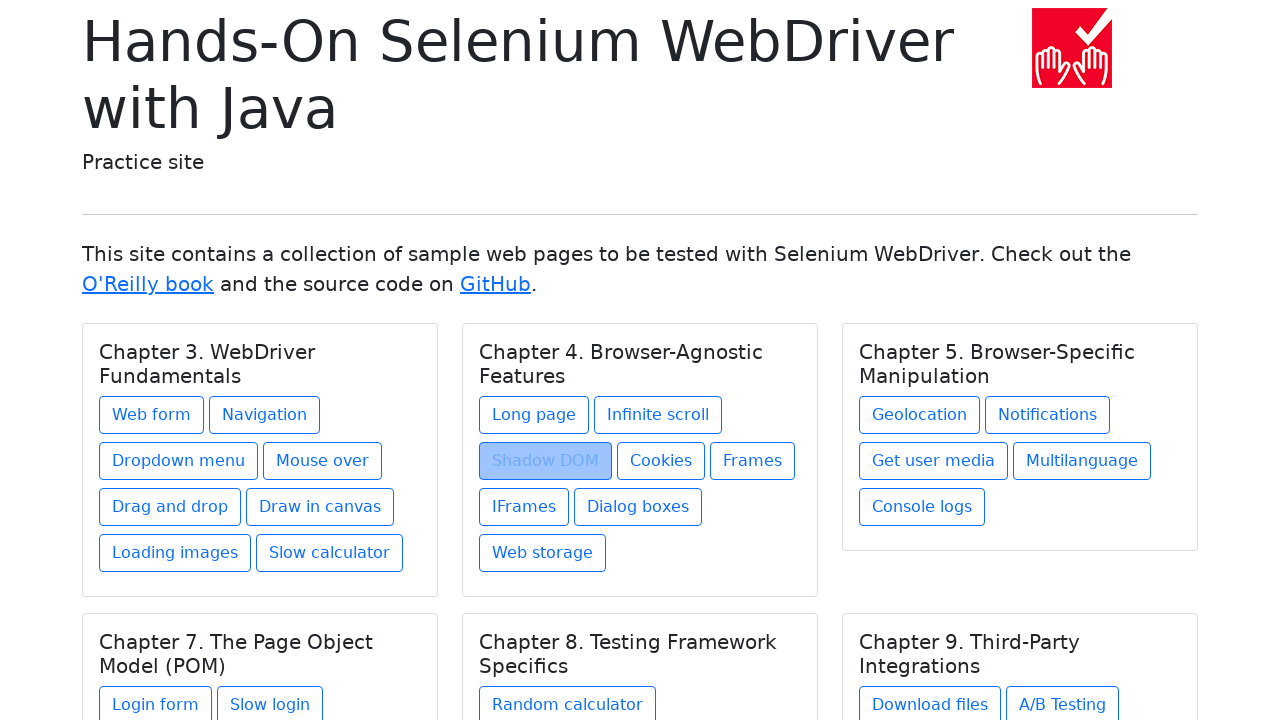

Waited for chapter links to load after returning from link 11
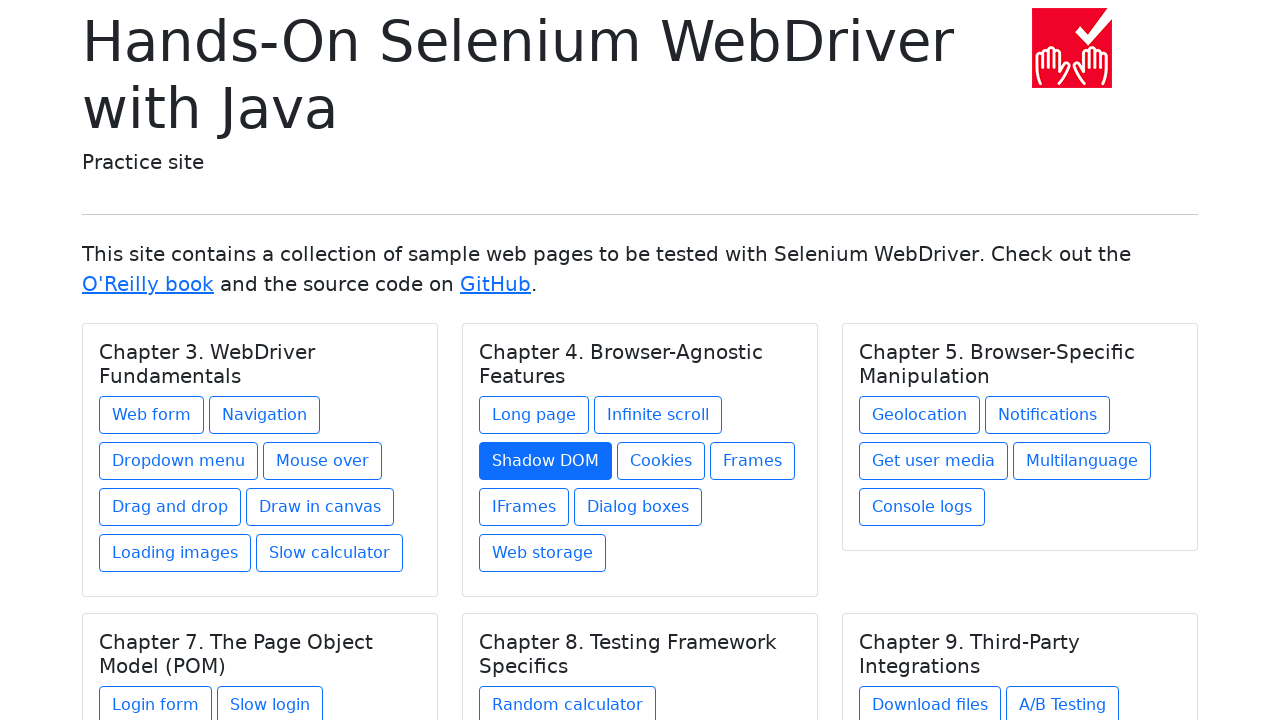

Clicked link 12 of 27 at (661, 461) on .card a >> nth=11
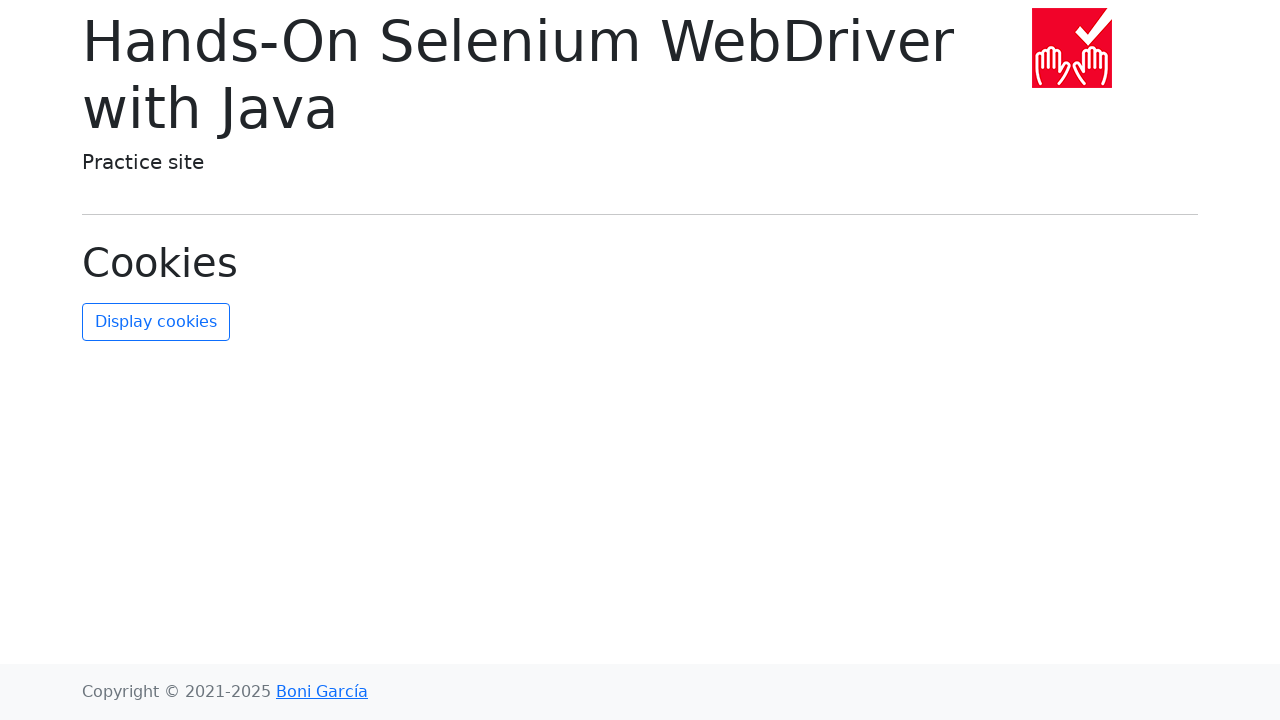

Navigated back to home page after link 12
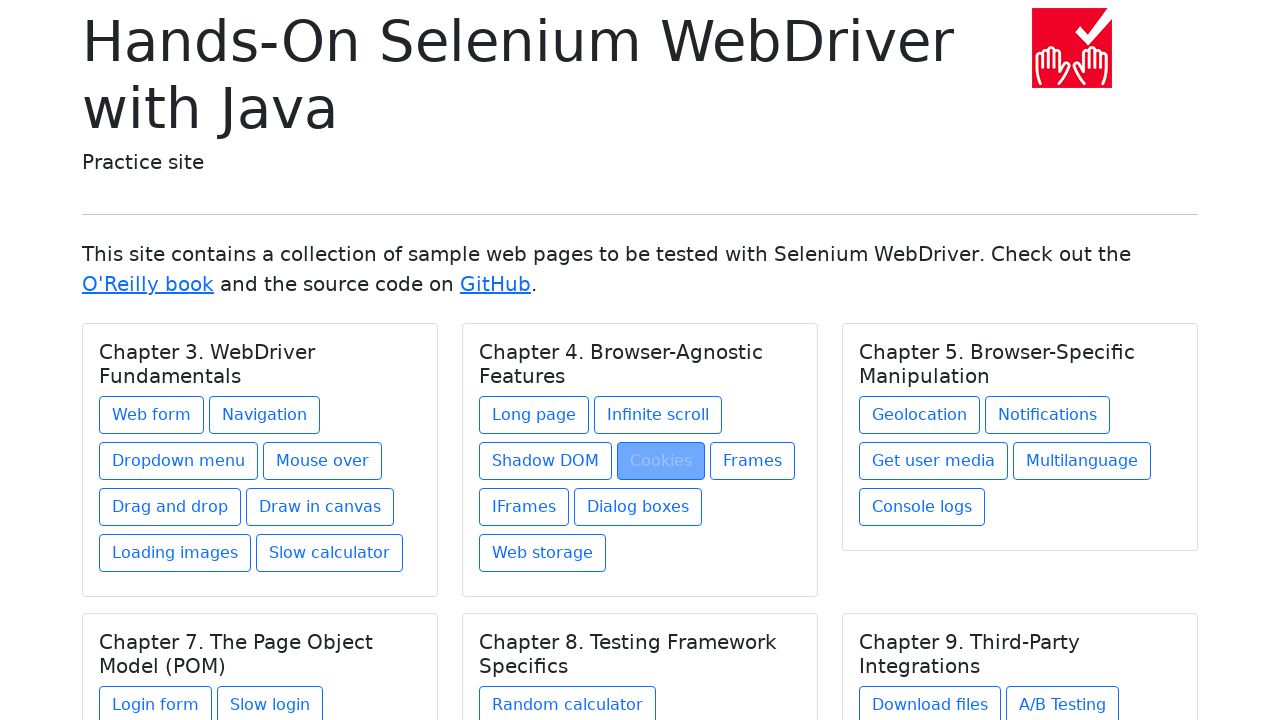

Waited for chapter links to load after returning from link 12
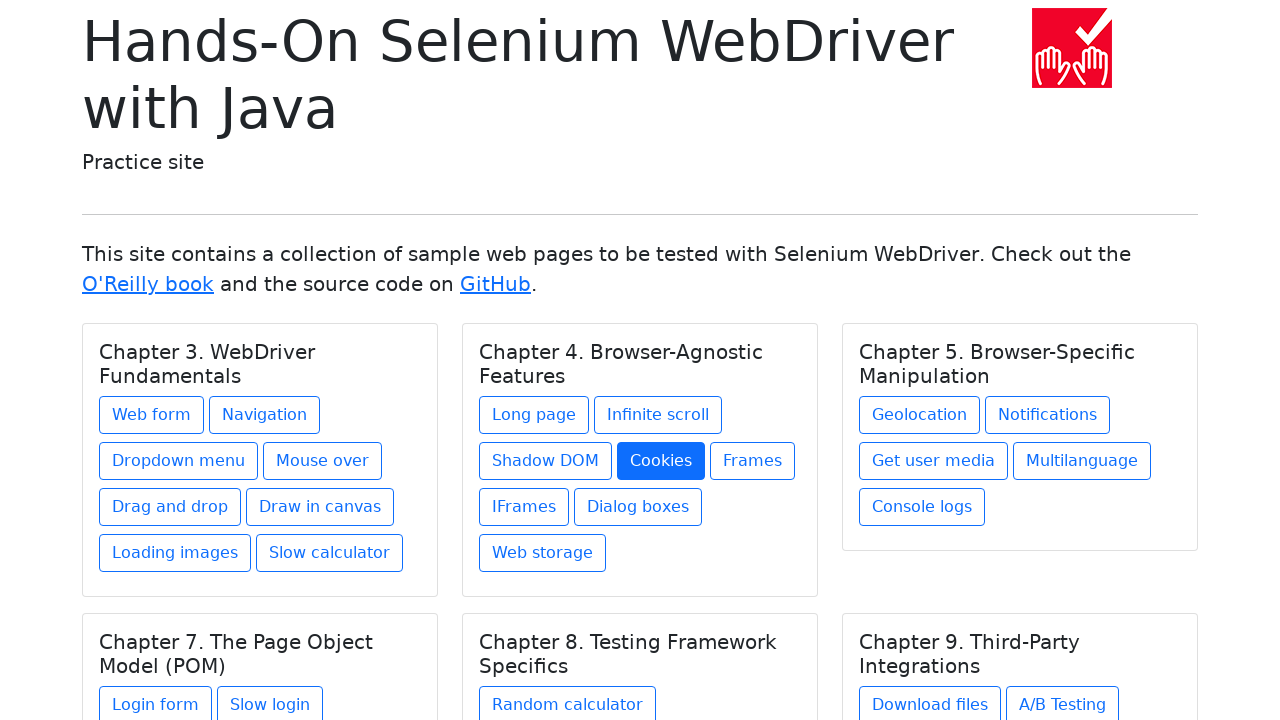

Clicked link 13 of 27 at (752, 461) on .card a >> nth=12
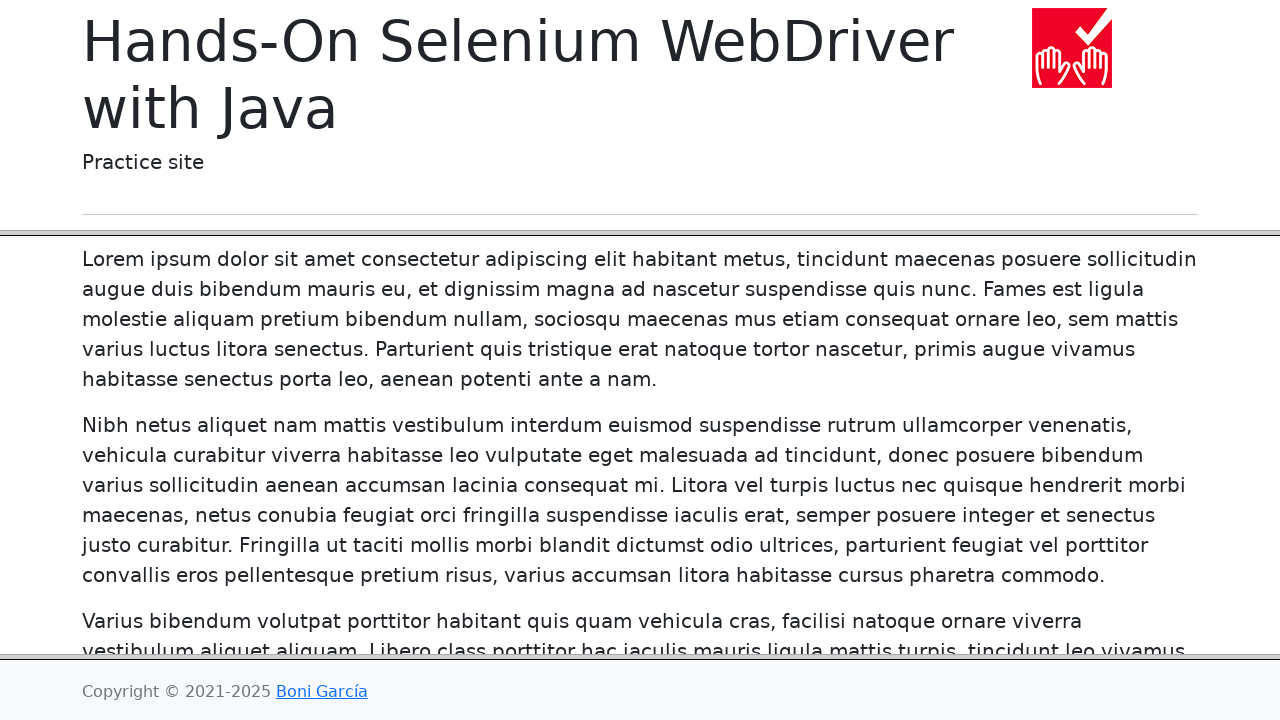

Navigated back to home page after link 13
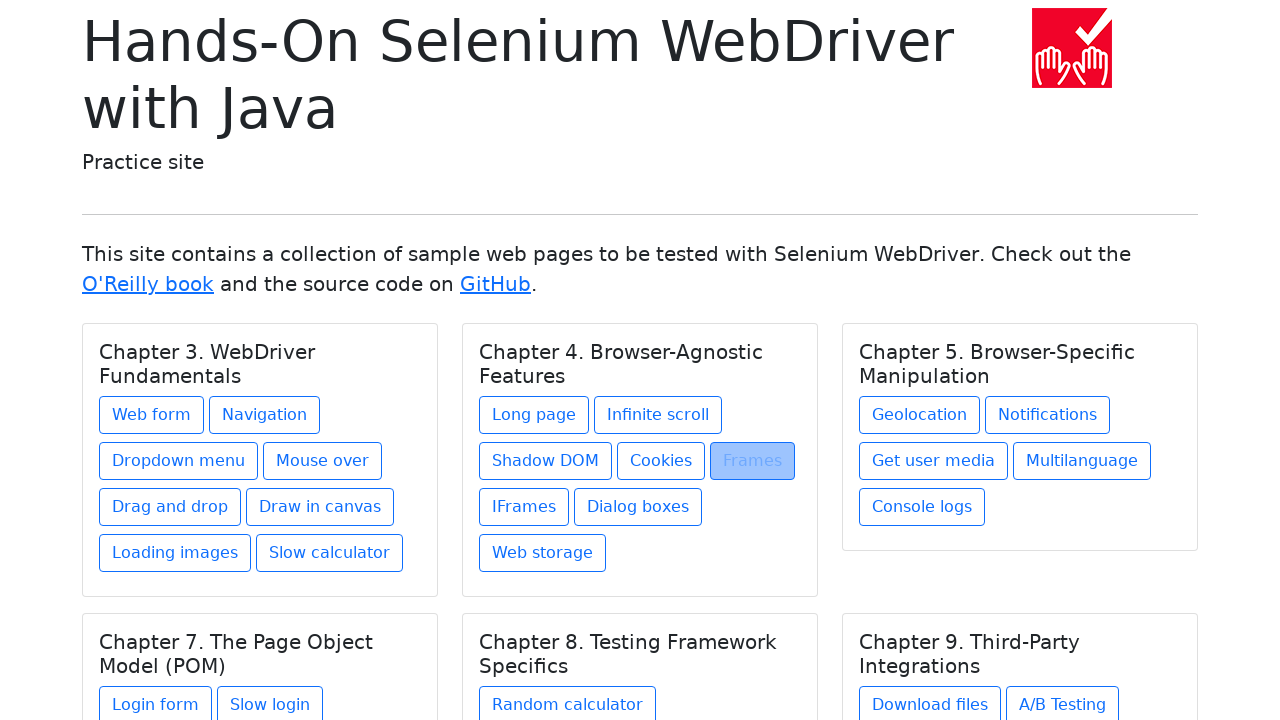

Waited for chapter links to load after returning from link 13
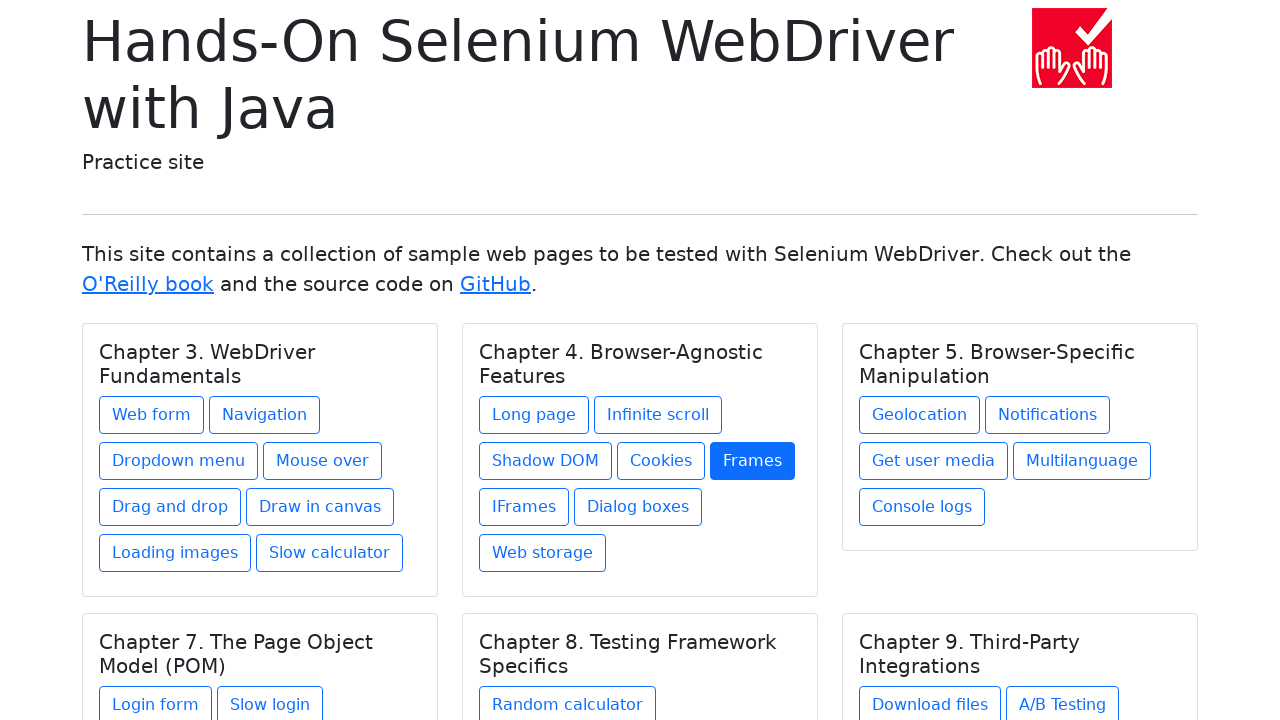

Clicked link 14 of 27 at (524, 507) on .card a >> nth=13
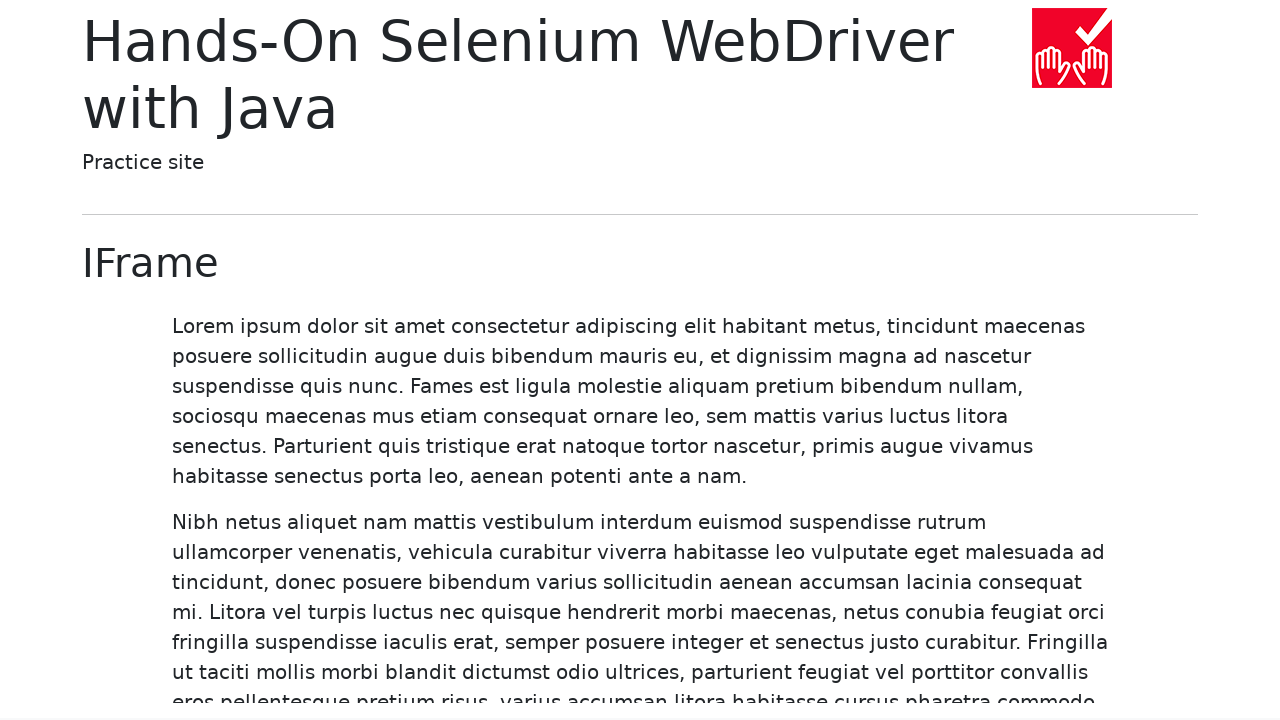

Navigated back to home page after link 14
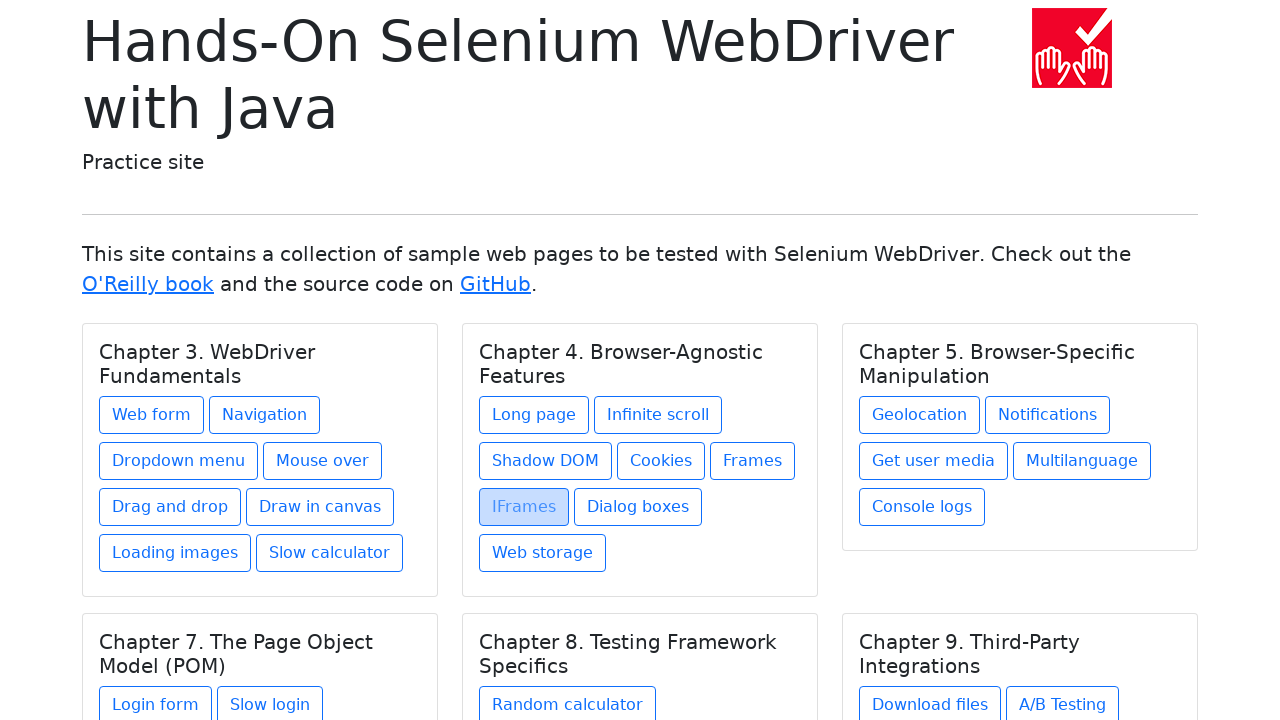

Waited for chapter links to load after returning from link 14
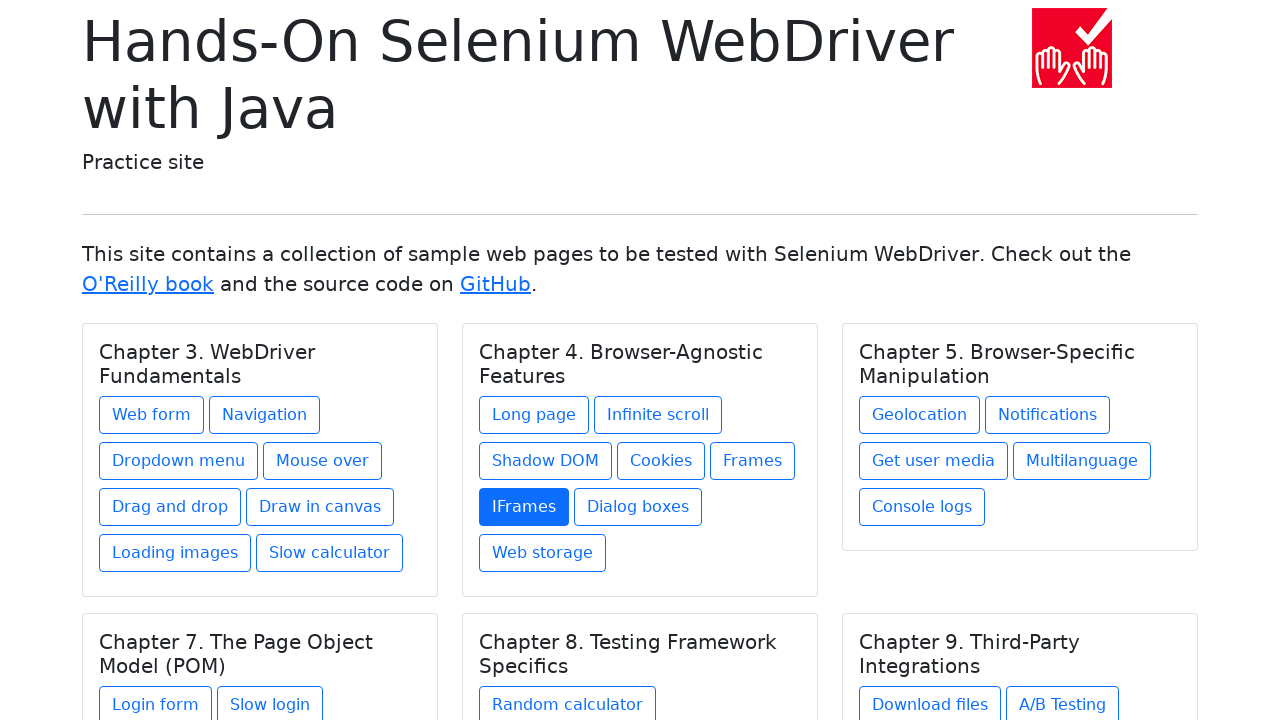

Clicked link 15 of 27 at (638, 507) on .card a >> nth=14
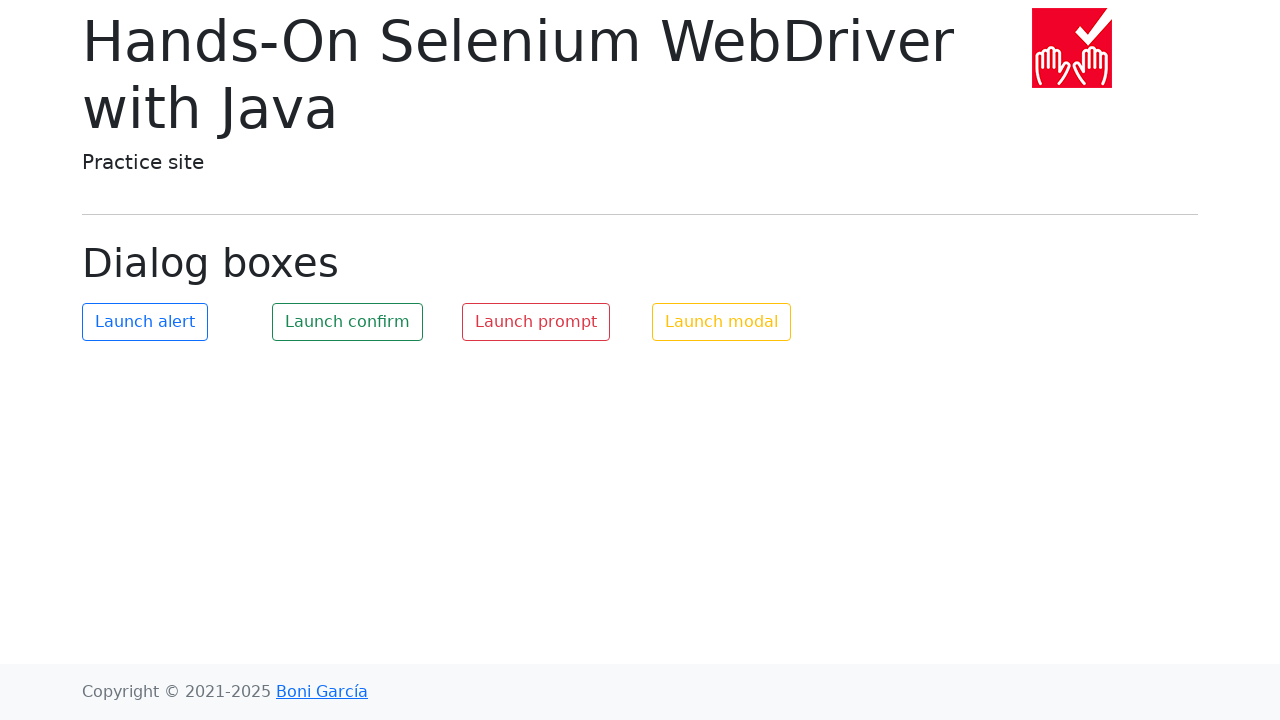

Navigated back to home page after link 15
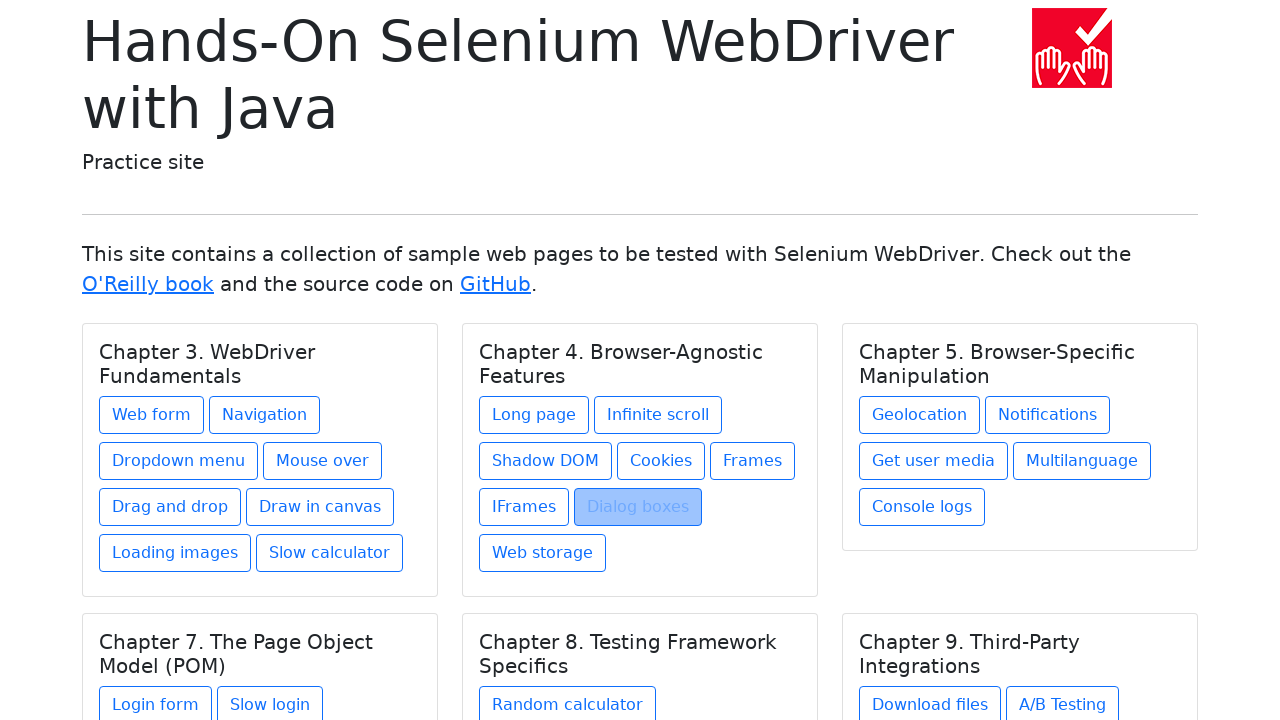

Waited for chapter links to load after returning from link 15
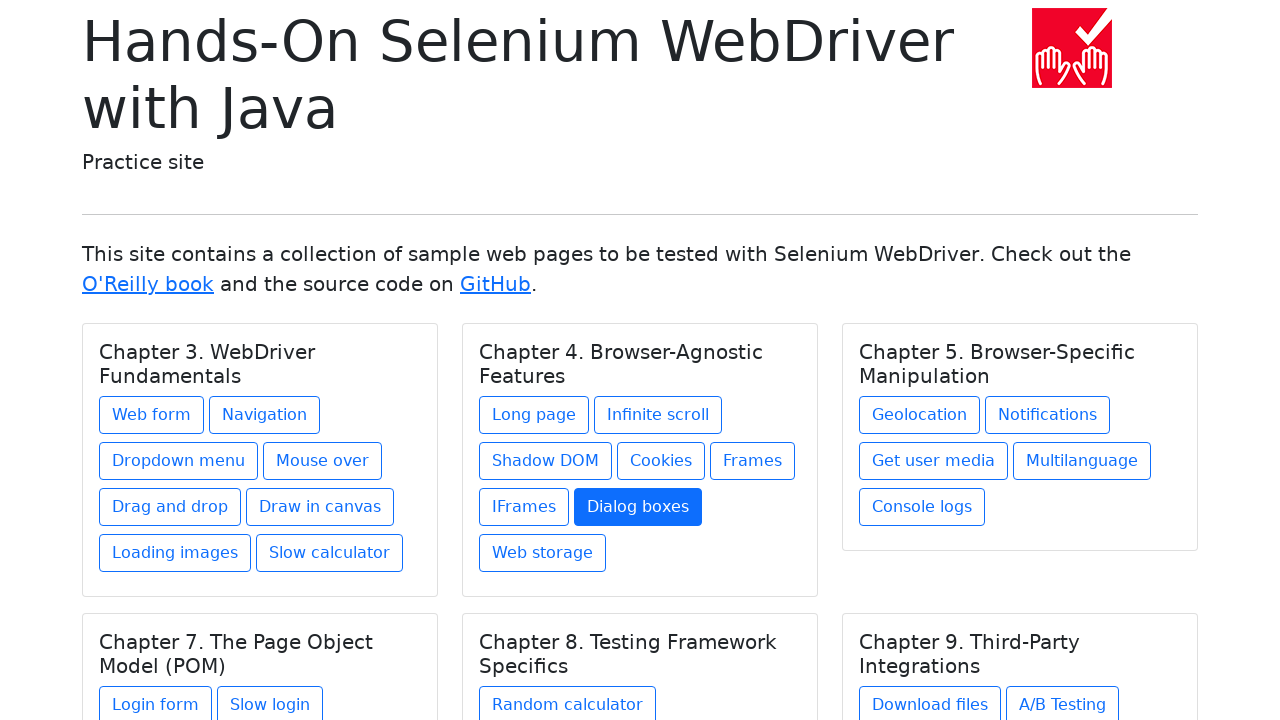

Clicked link 16 of 27 at (542, 553) on .card a >> nth=15
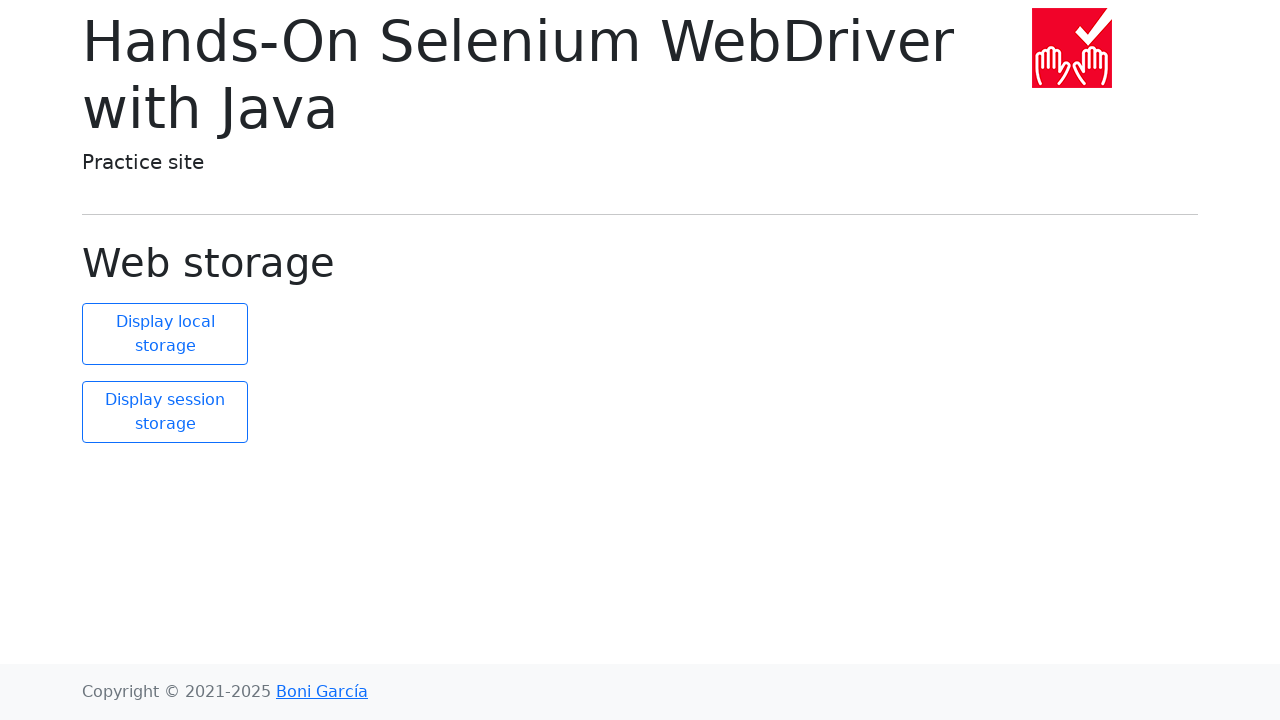

Navigated back to home page after link 16
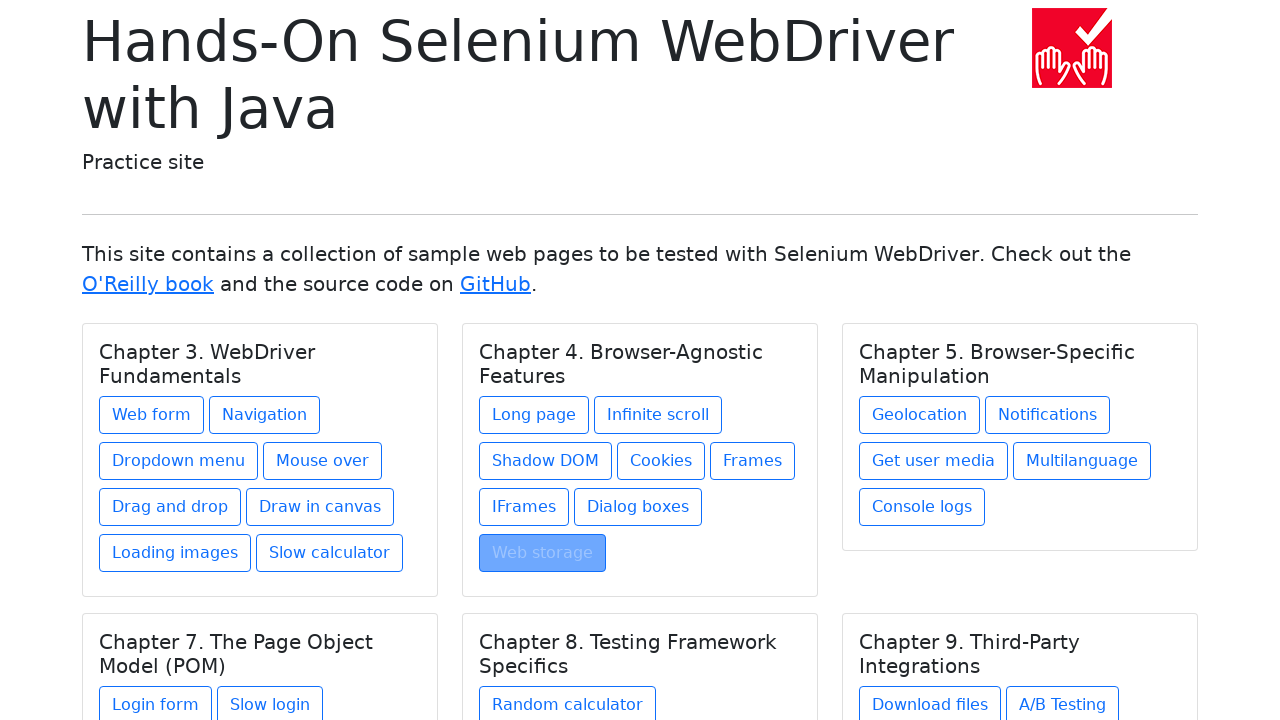

Waited for chapter links to load after returning from link 16
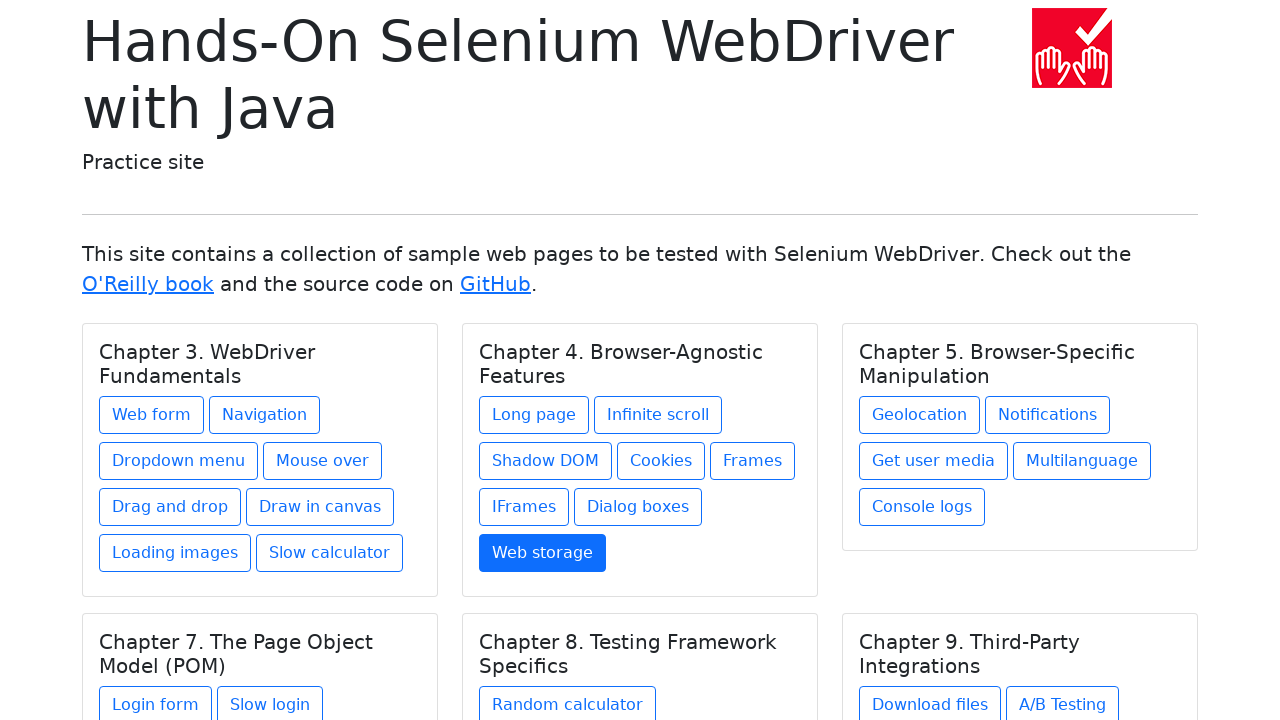

Clicked link 17 of 27 at (920, 415) on .card a >> nth=16
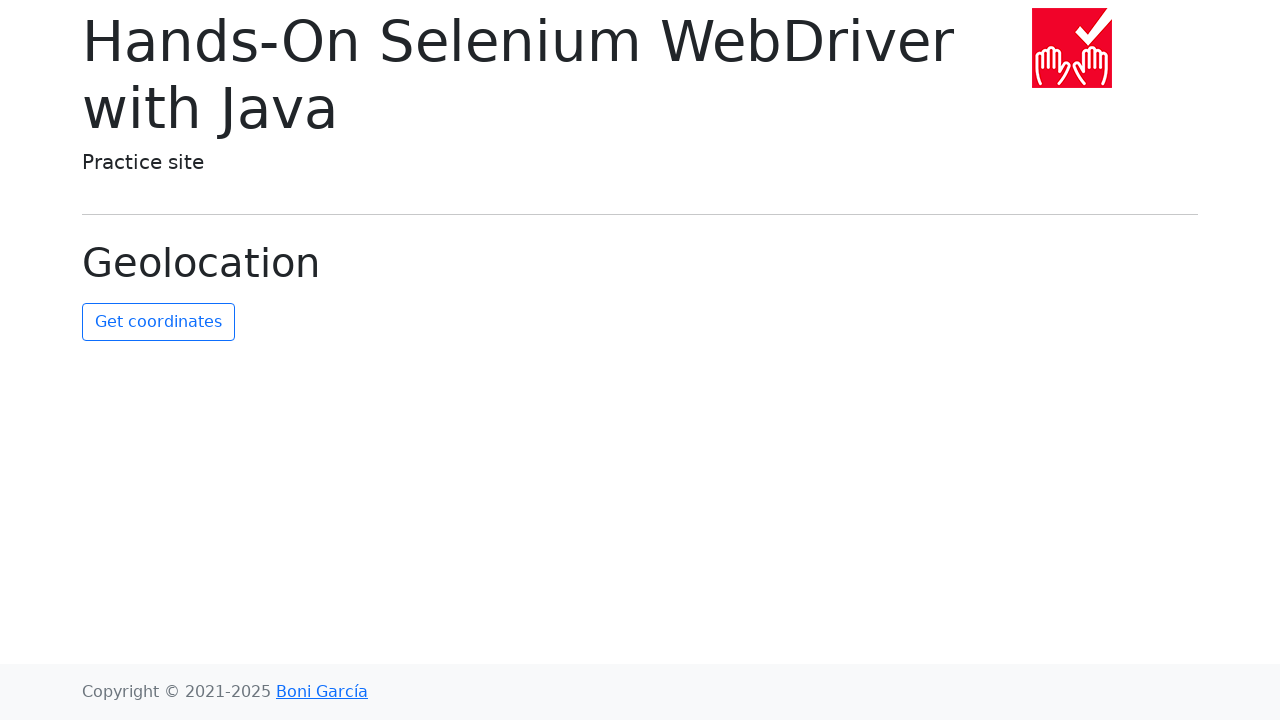

Navigated back to home page after link 17
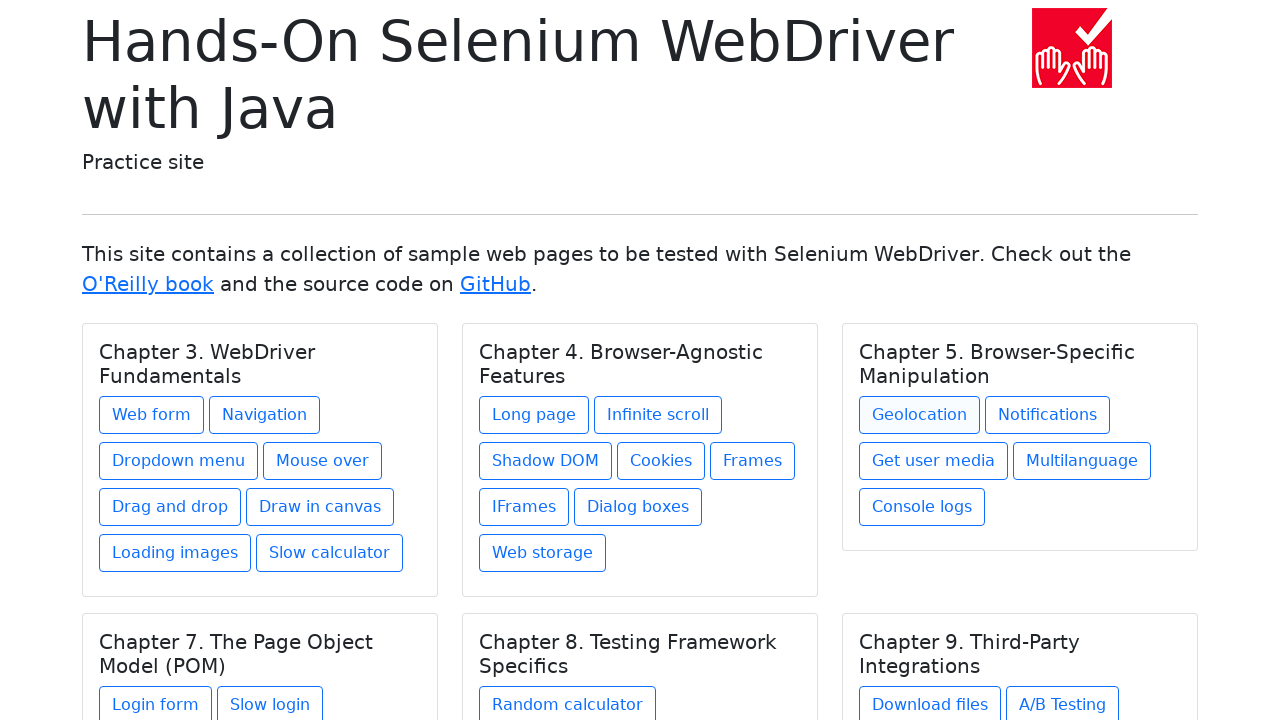

Waited for chapter links to load after returning from link 17
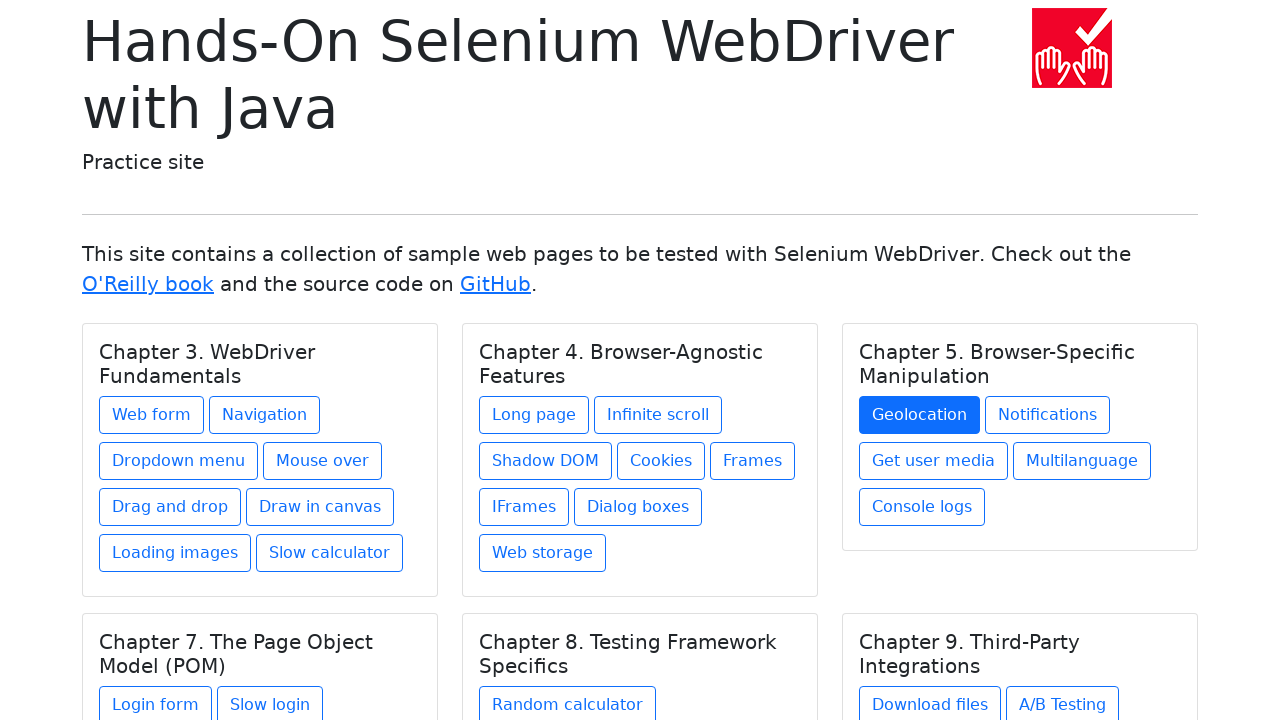

Clicked link 18 of 27 at (1048, 415) on .card a >> nth=17
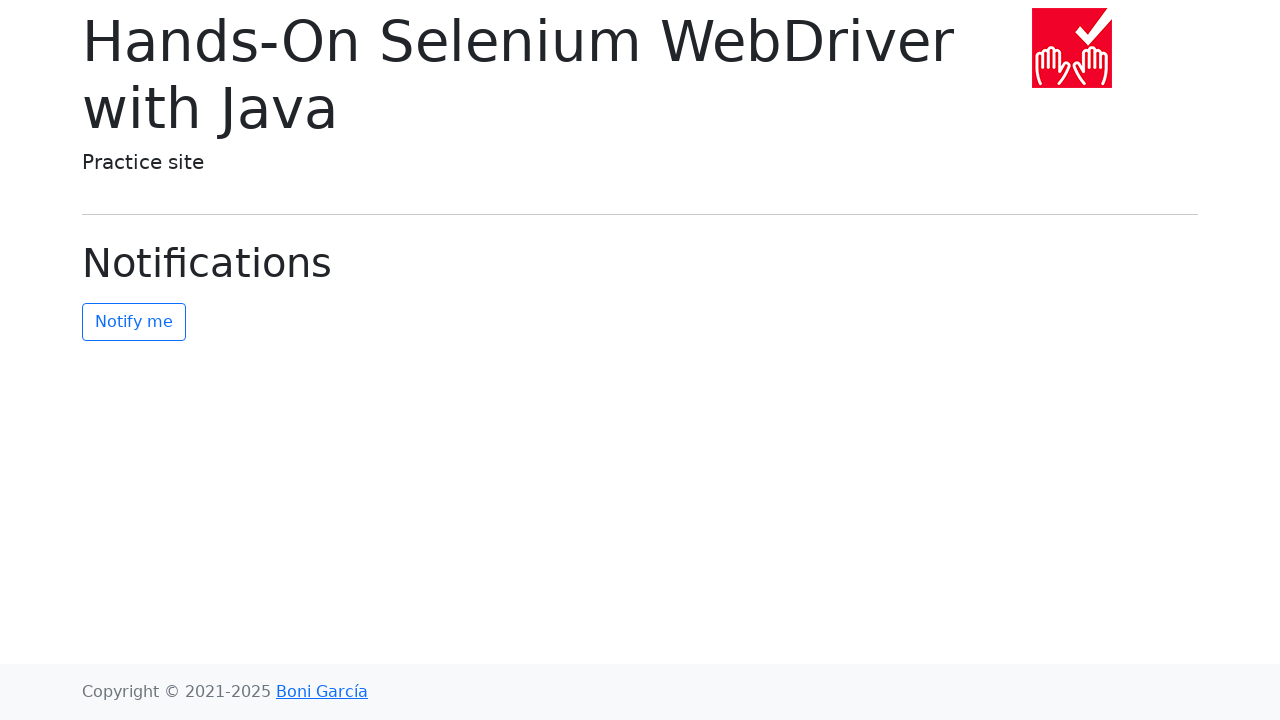

Navigated back to home page after link 18
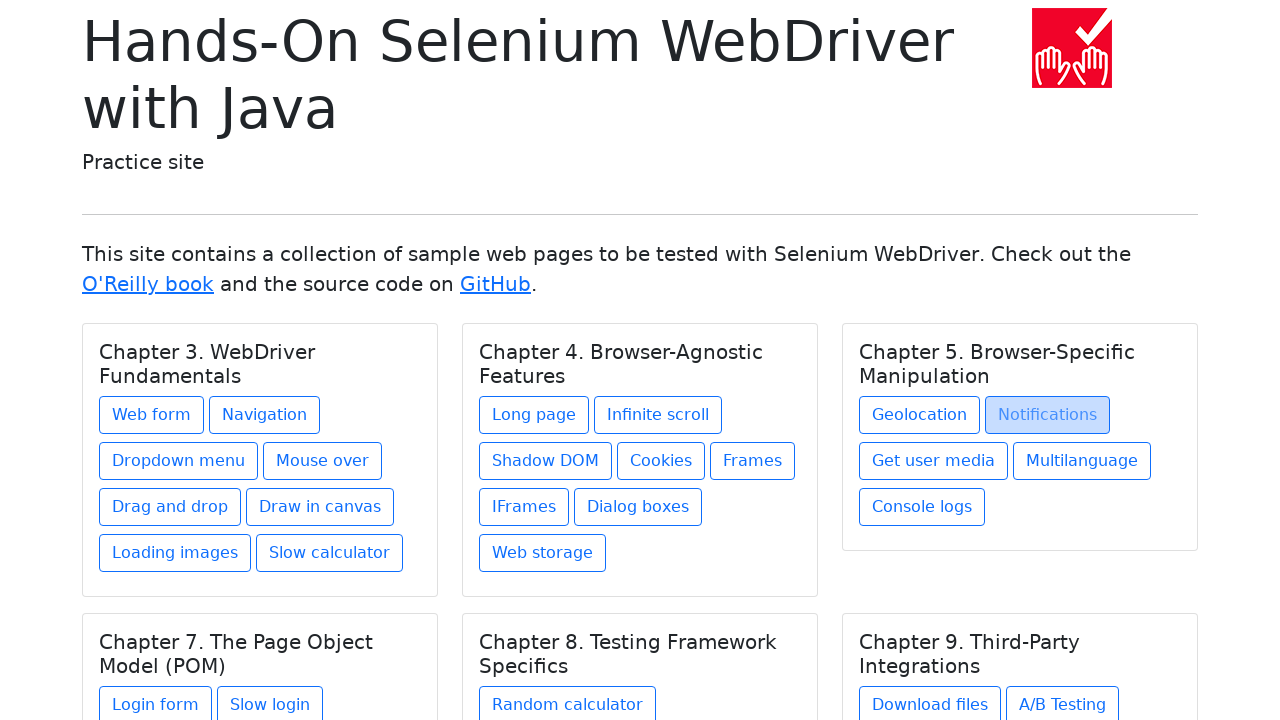

Waited for chapter links to load after returning from link 18
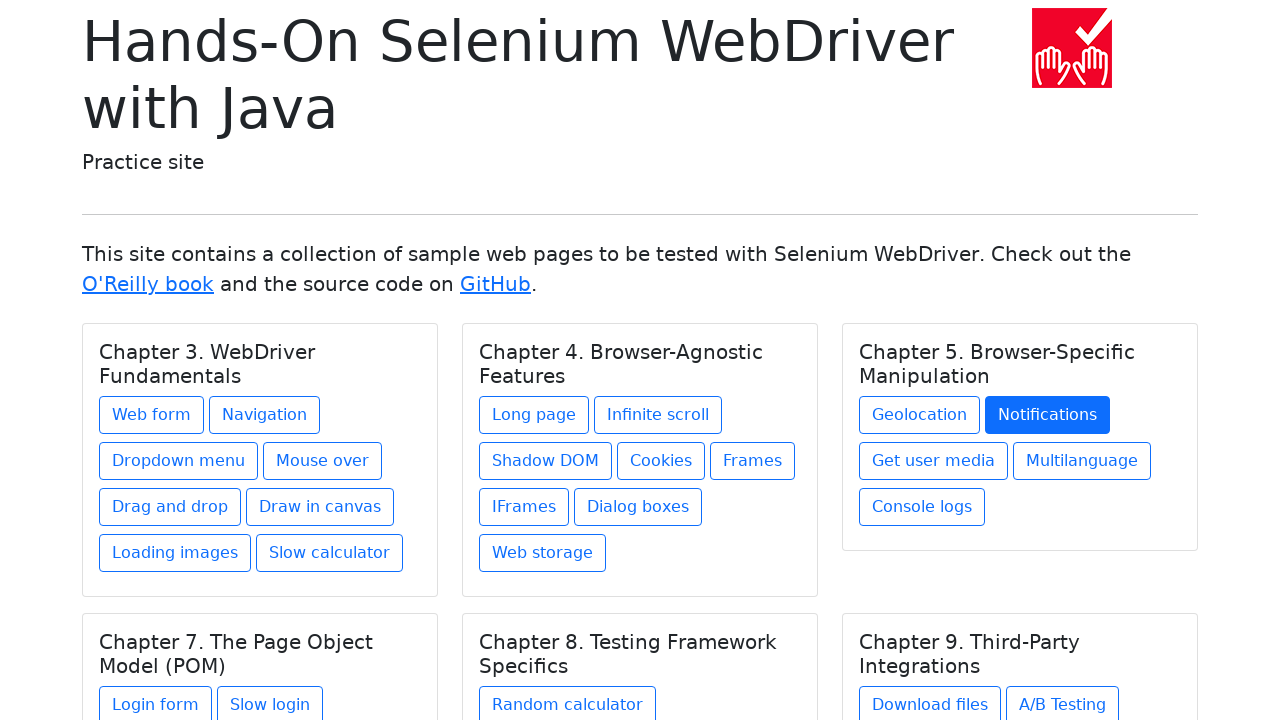

Clicked link 19 of 27 at (934, 461) on .card a >> nth=18
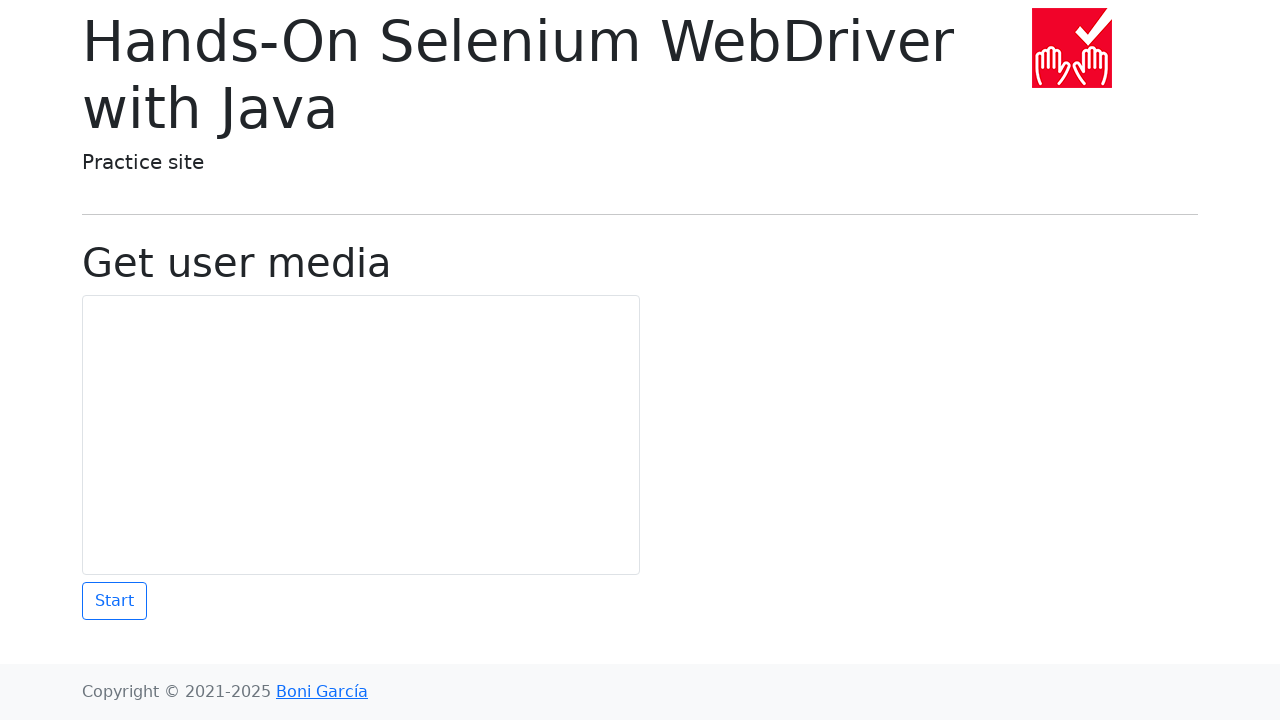

Navigated back to home page after link 19
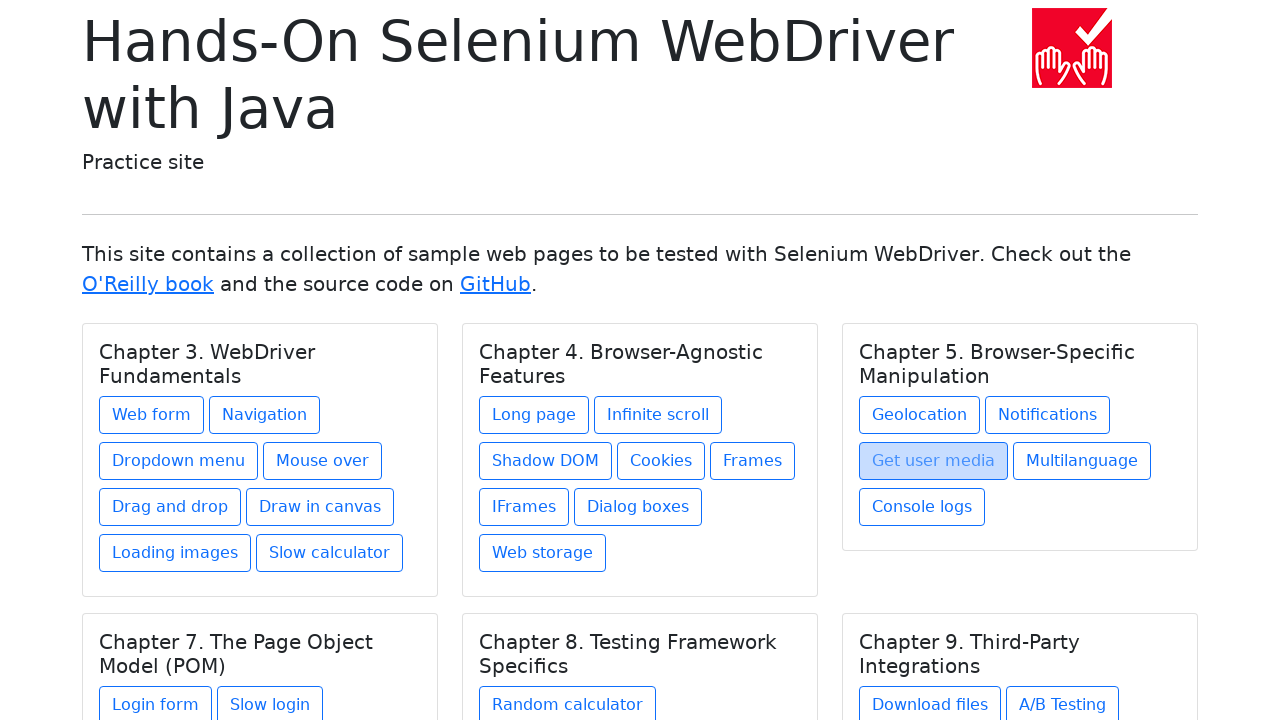

Waited for chapter links to load after returning from link 19
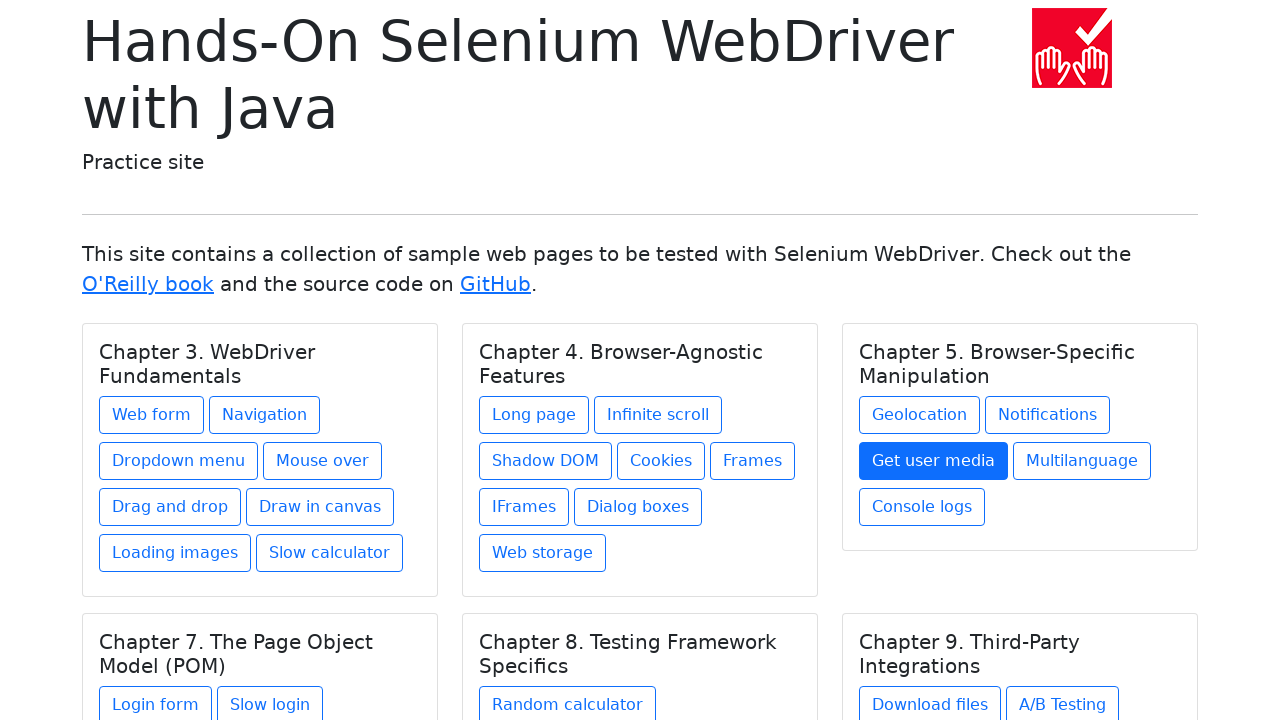

Clicked link 20 of 27 at (1082, 461) on .card a >> nth=19
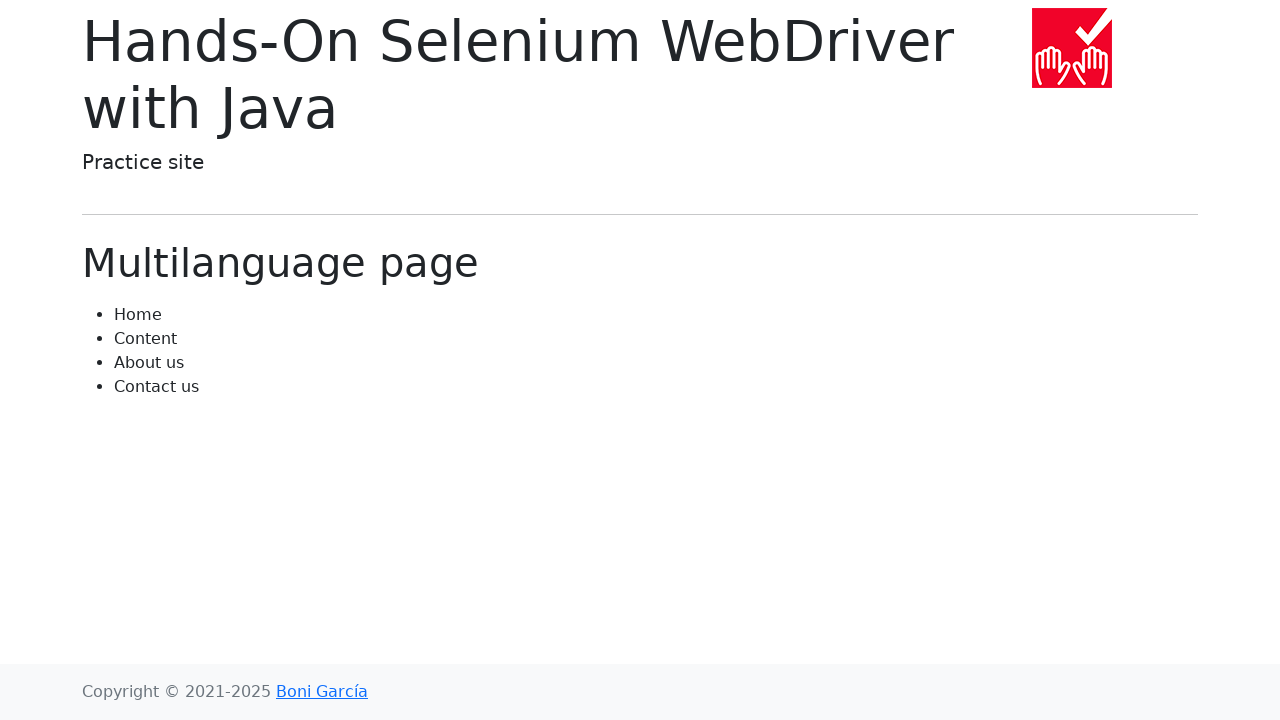

Navigated back to home page after link 20
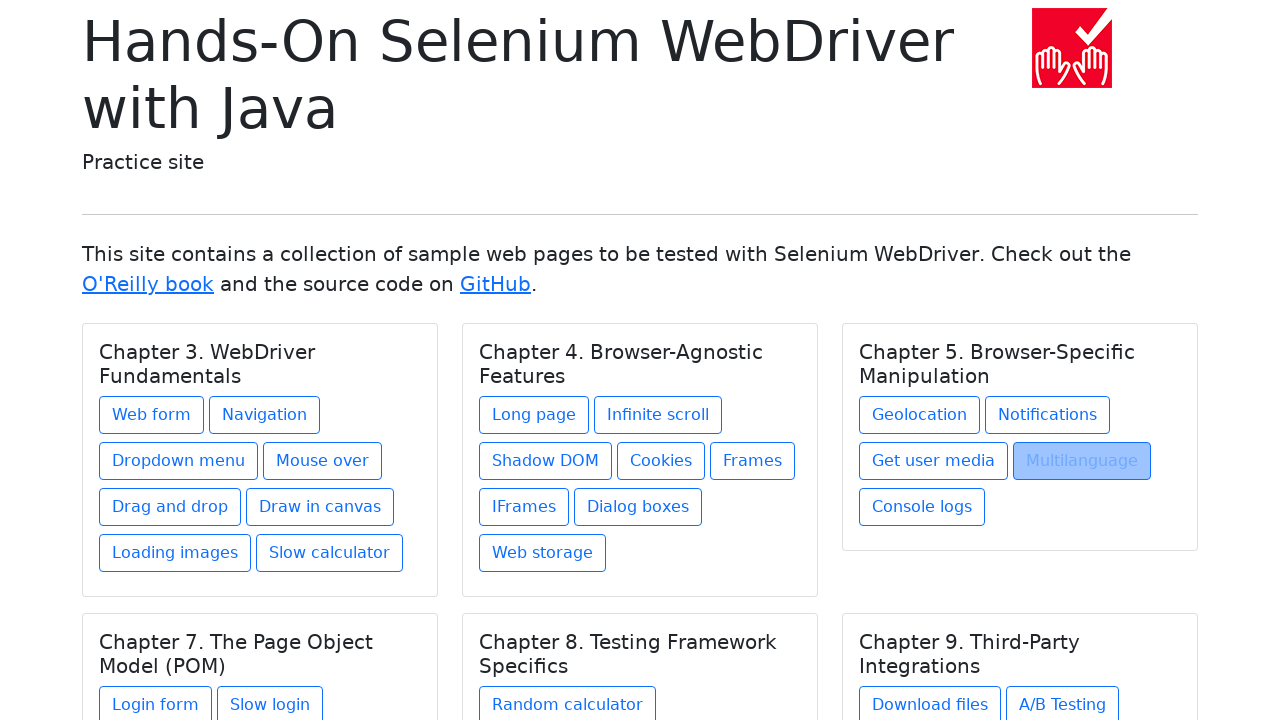

Waited for chapter links to load after returning from link 20
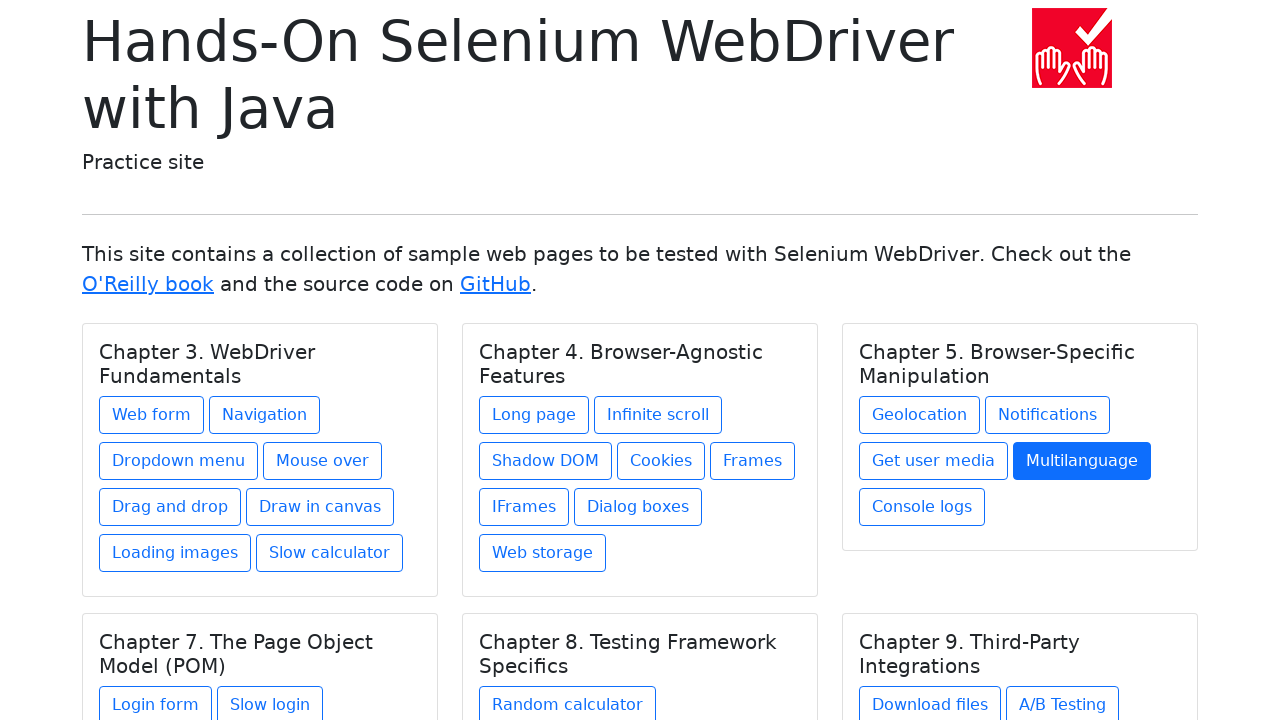

Clicked link 21 of 27 at (922, 507) on .card a >> nth=20
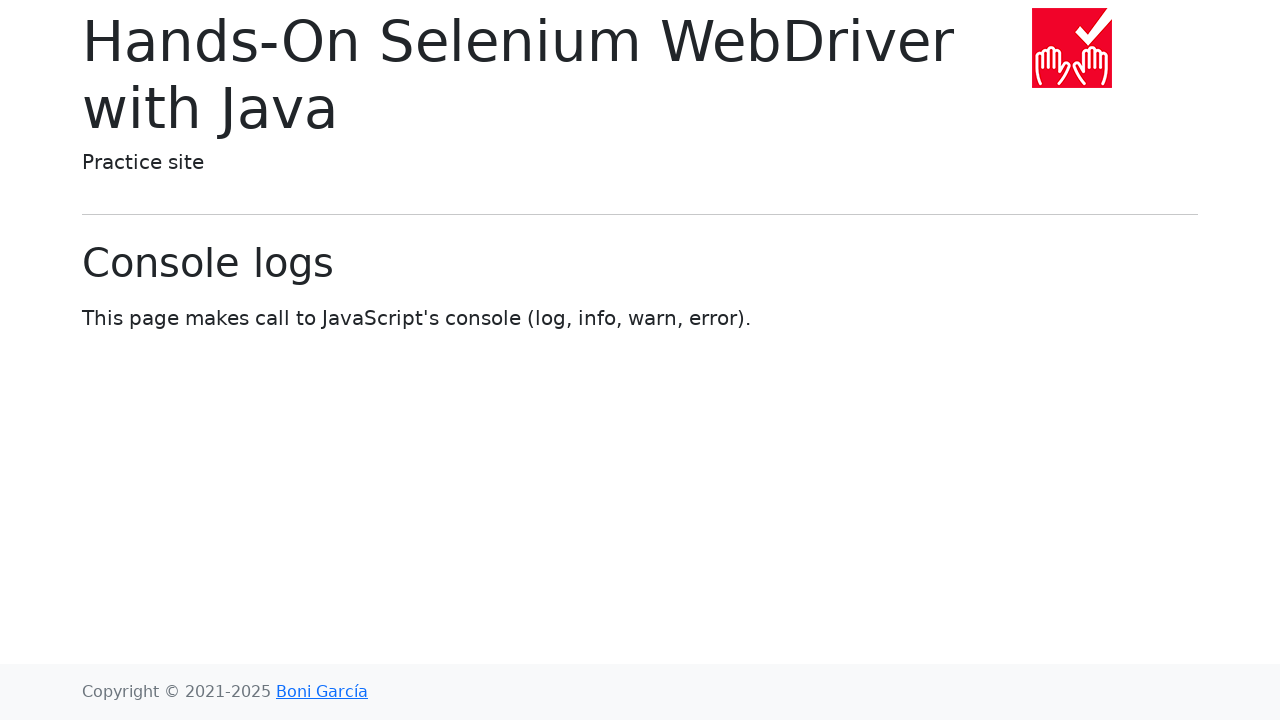

Navigated back to home page after link 21
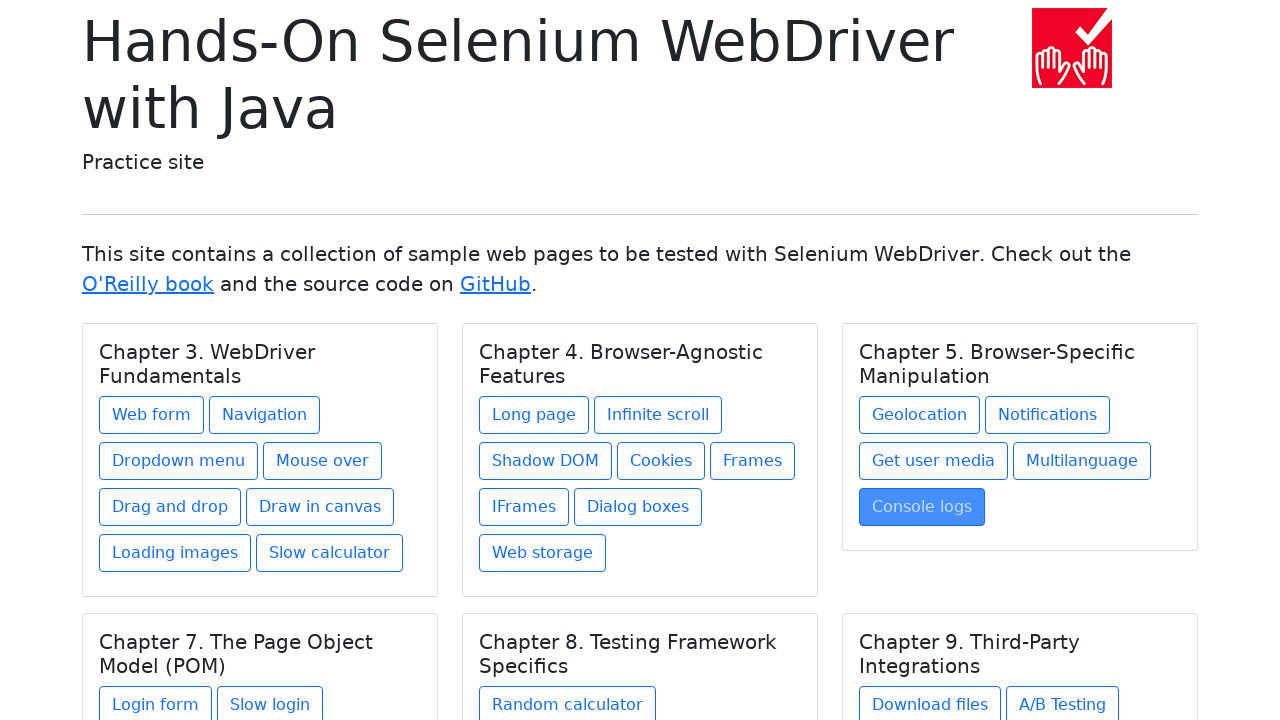

Waited for chapter links to load after returning from link 21
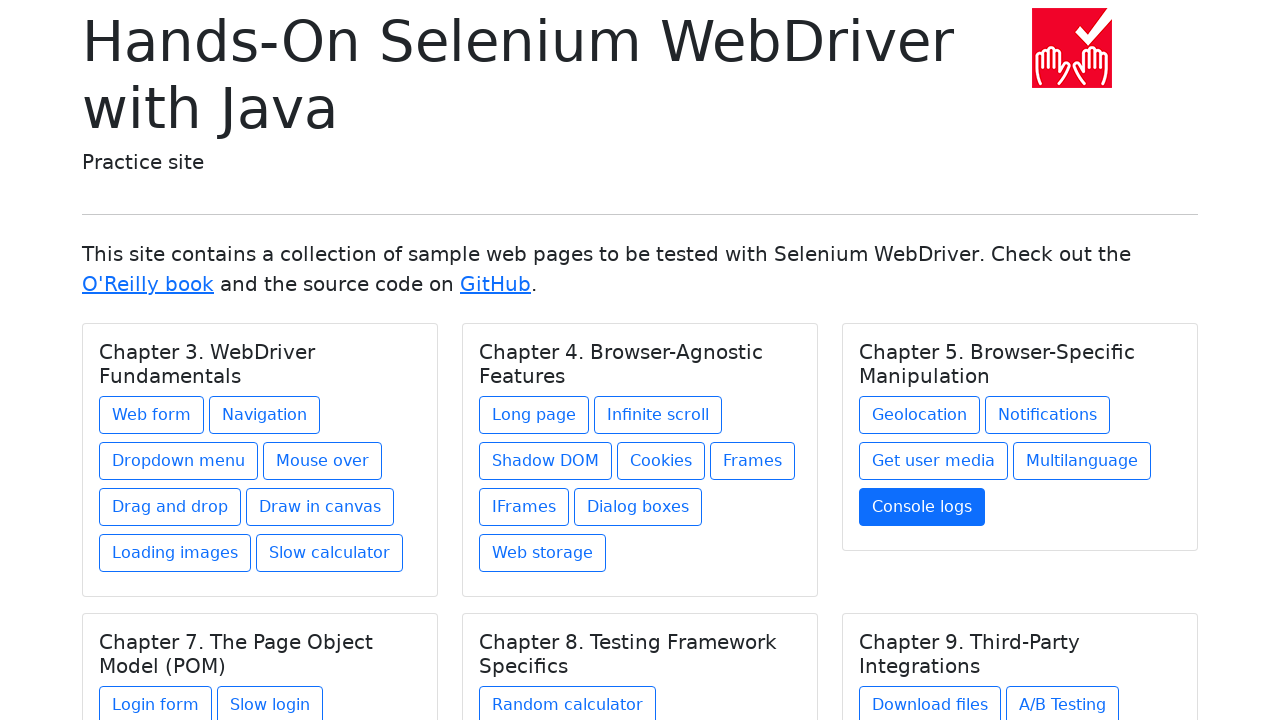

Clicked link 22 of 27 at (156, 701) on .card a >> nth=21
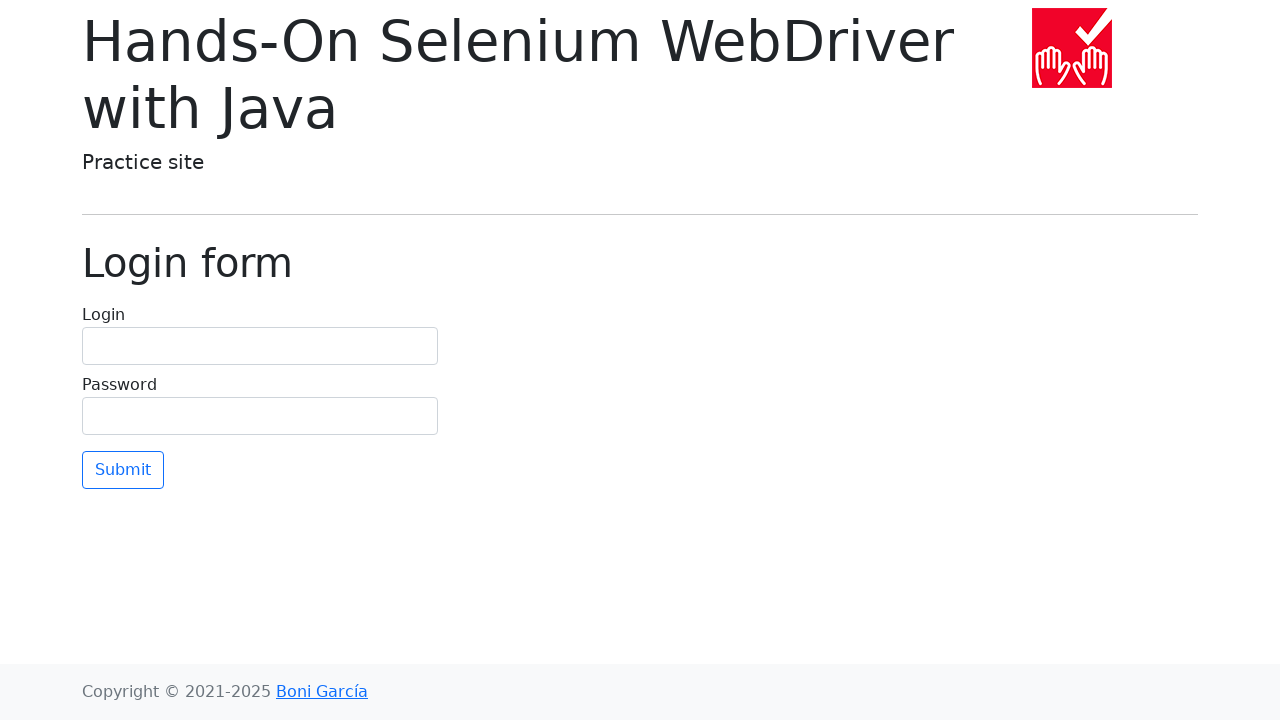

Navigated back to home page after link 22
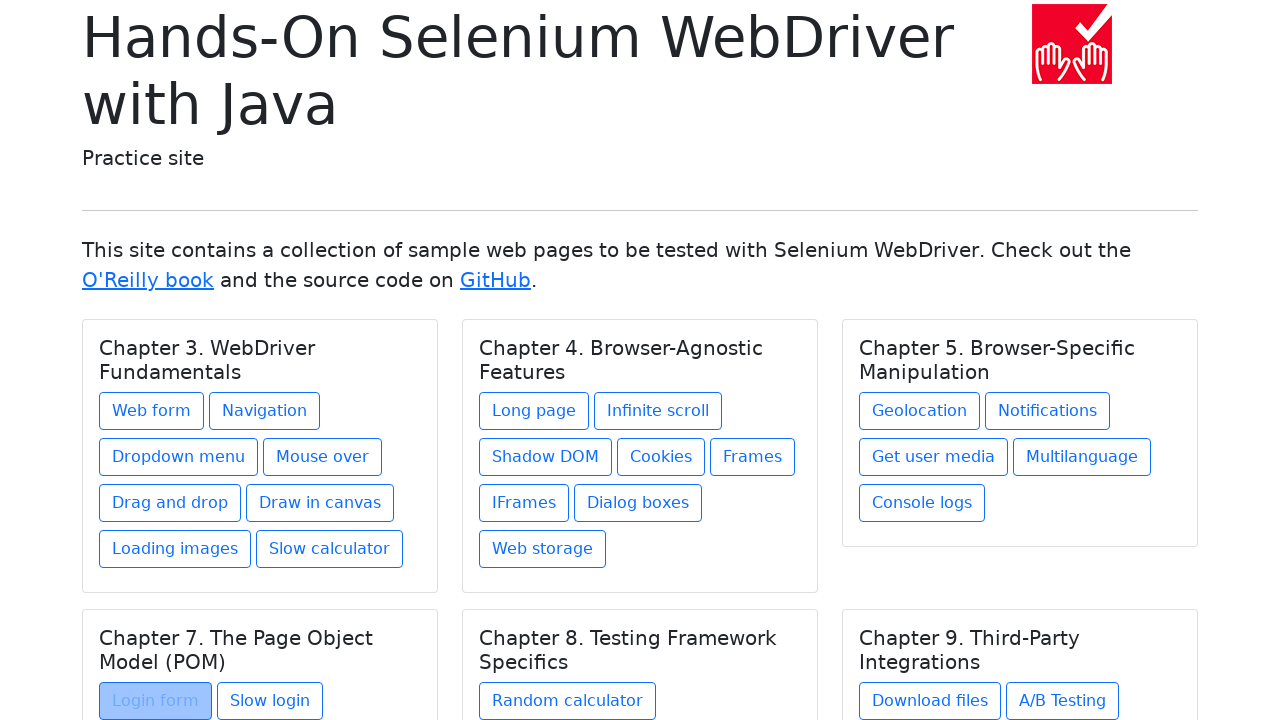

Waited for chapter links to load after returning from link 22
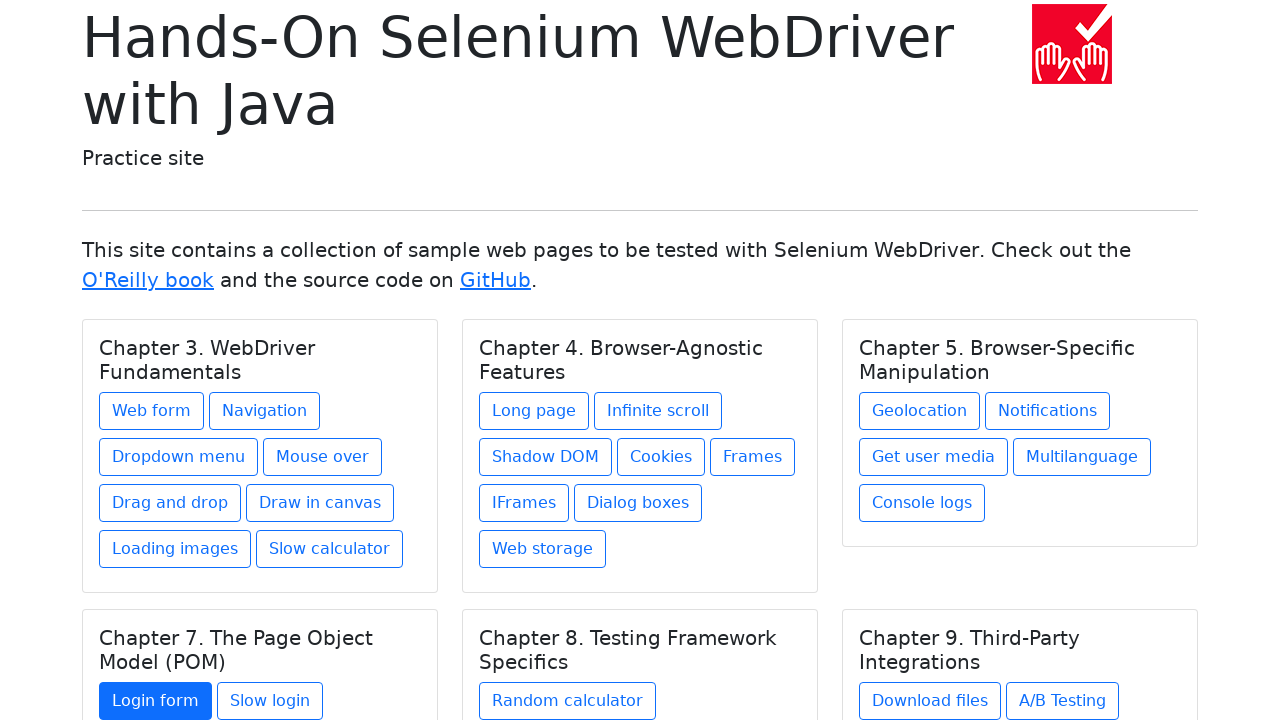

Clicked link 23 of 27 at (270, 701) on .card a >> nth=22
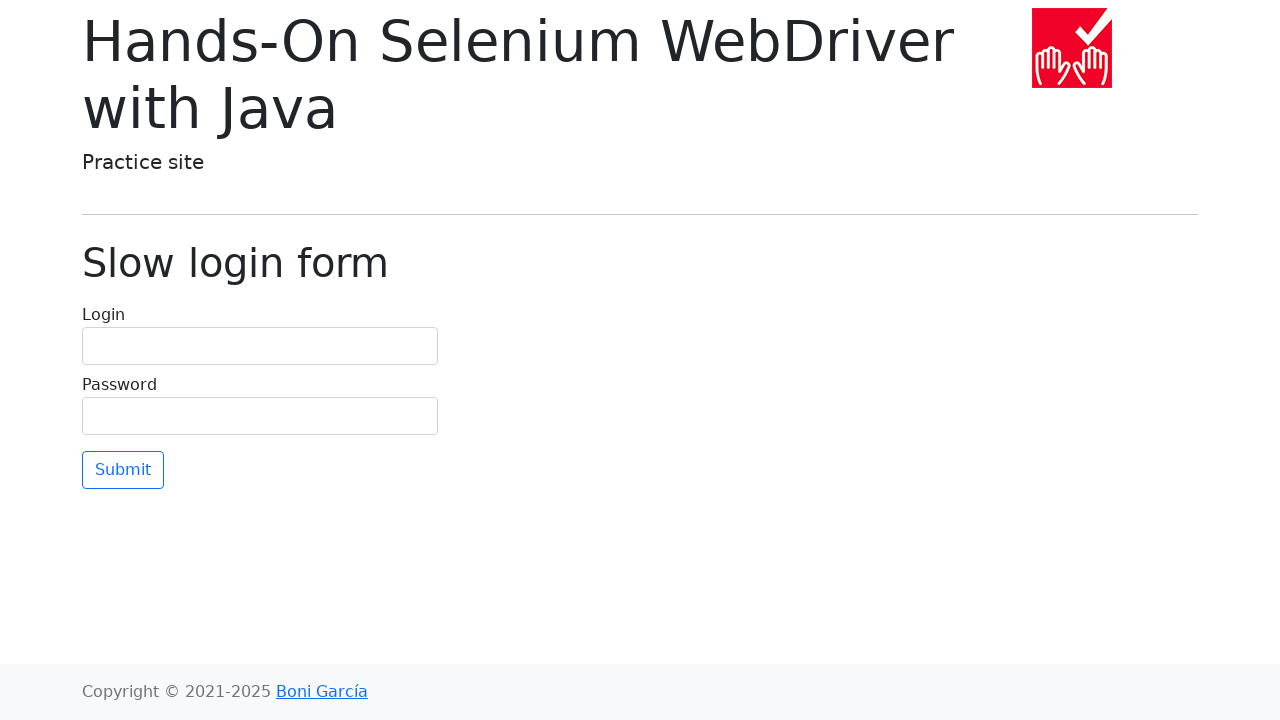

Navigated back to home page after link 23
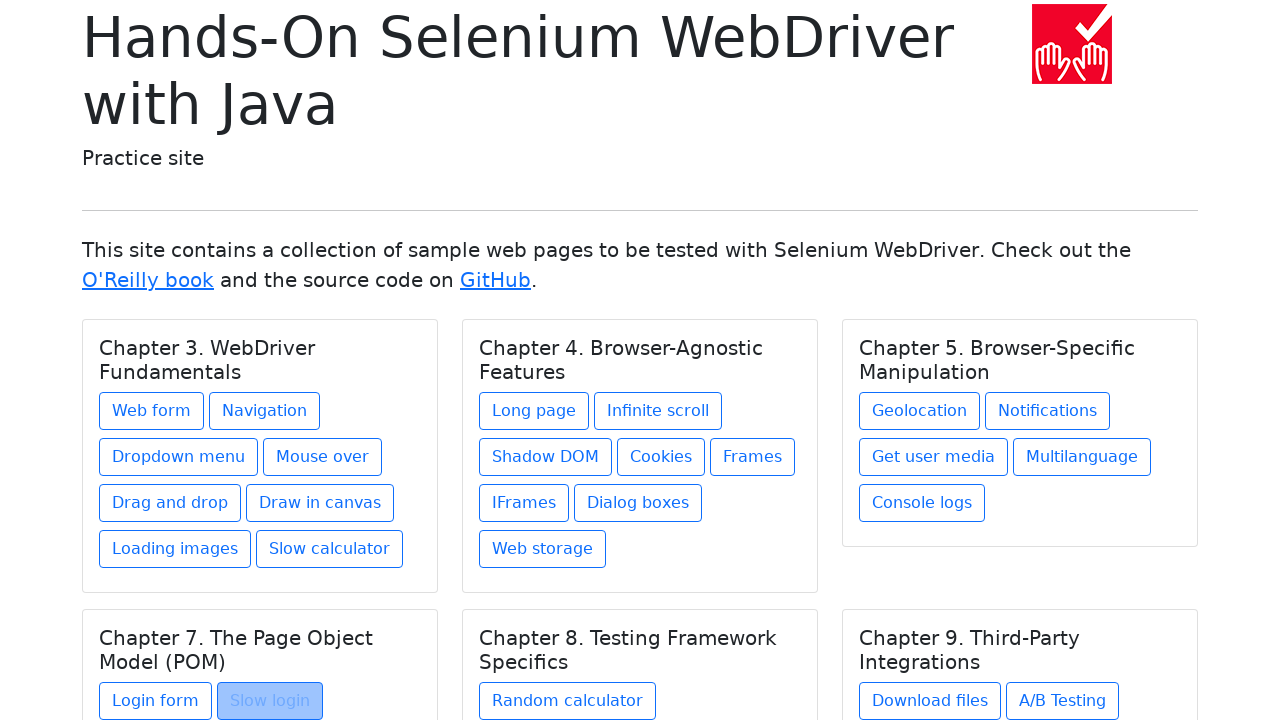

Waited for chapter links to load after returning from link 23
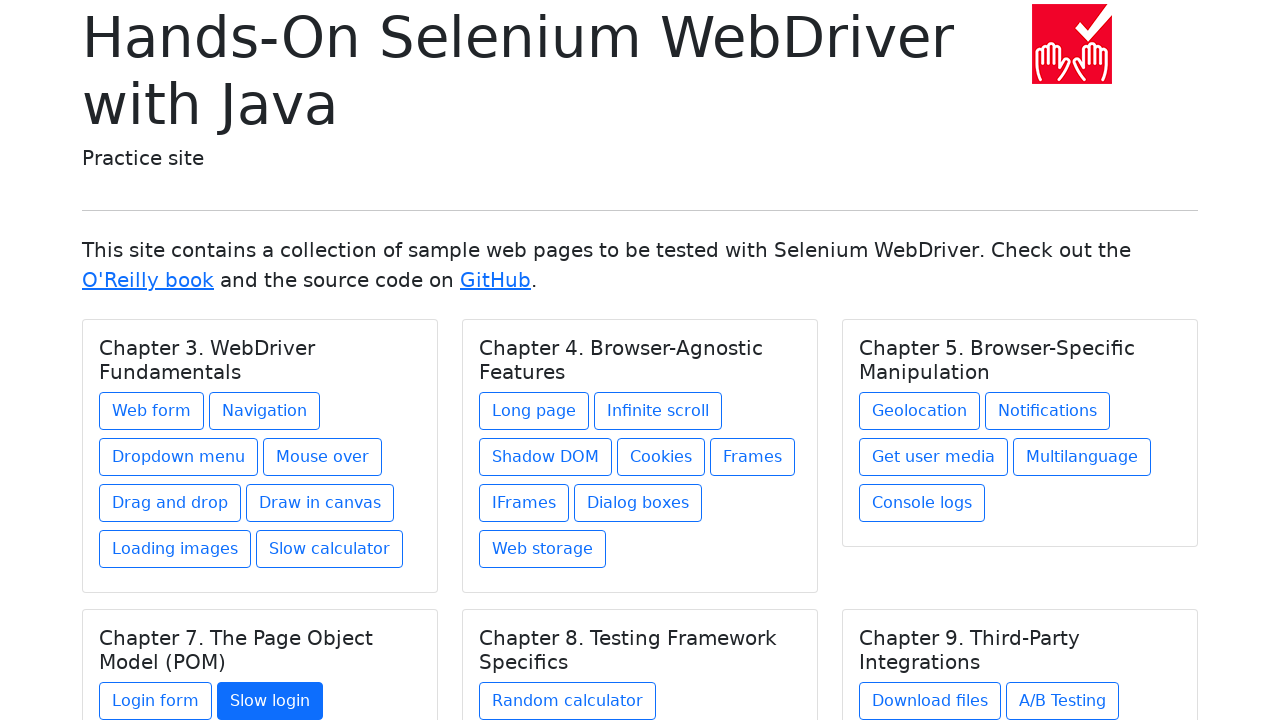

Clicked link 24 of 27 at (568, 701) on .card a >> nth=23
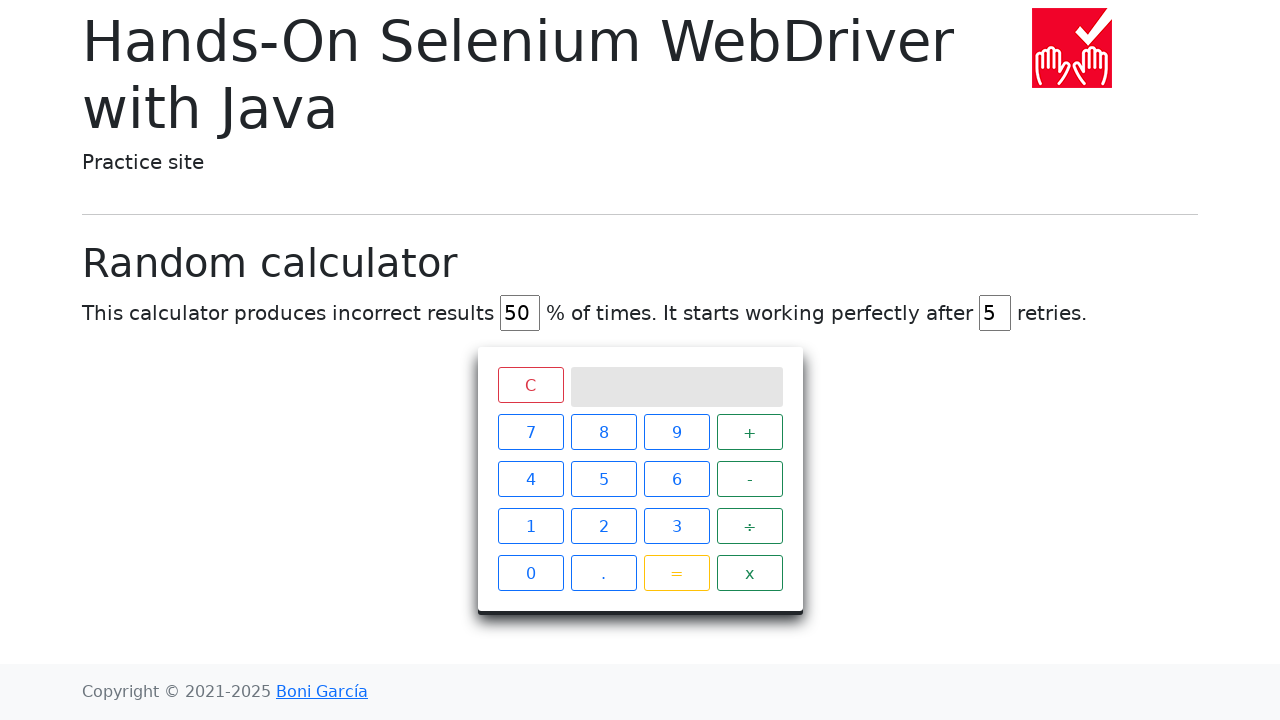

Navigated back to home page after link 24
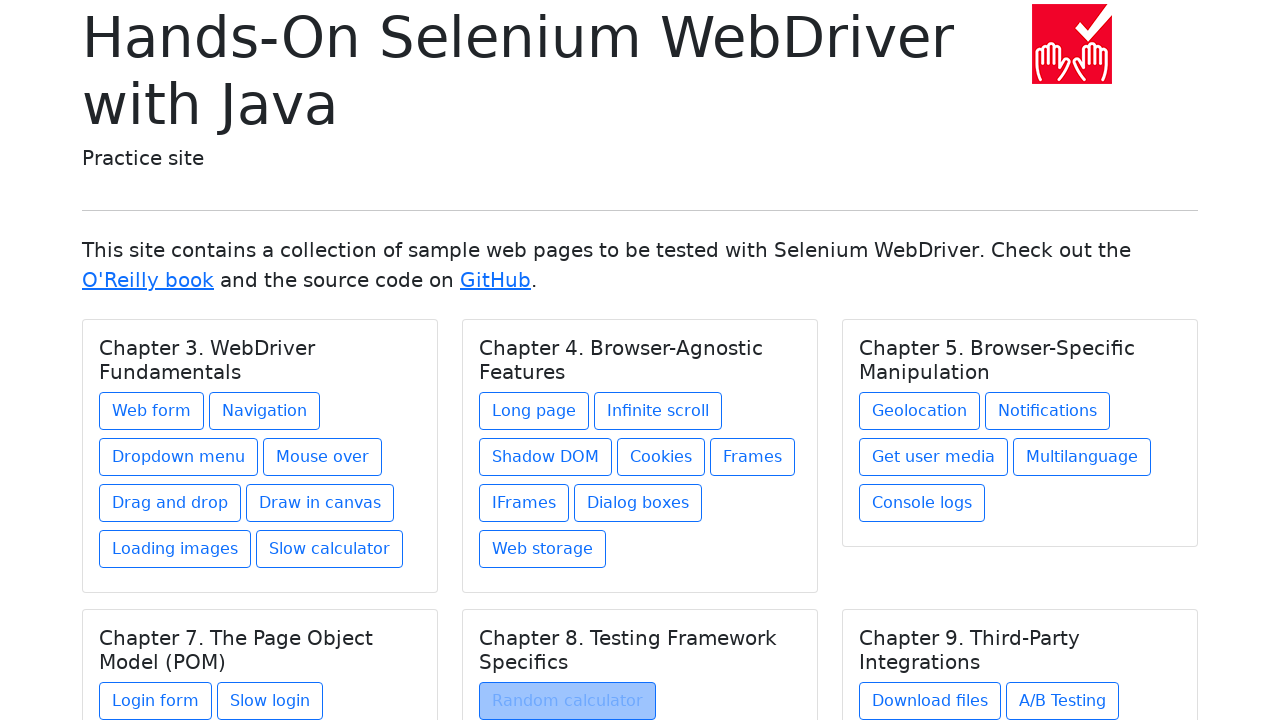

Waited for chapter links to load after returning from link 24
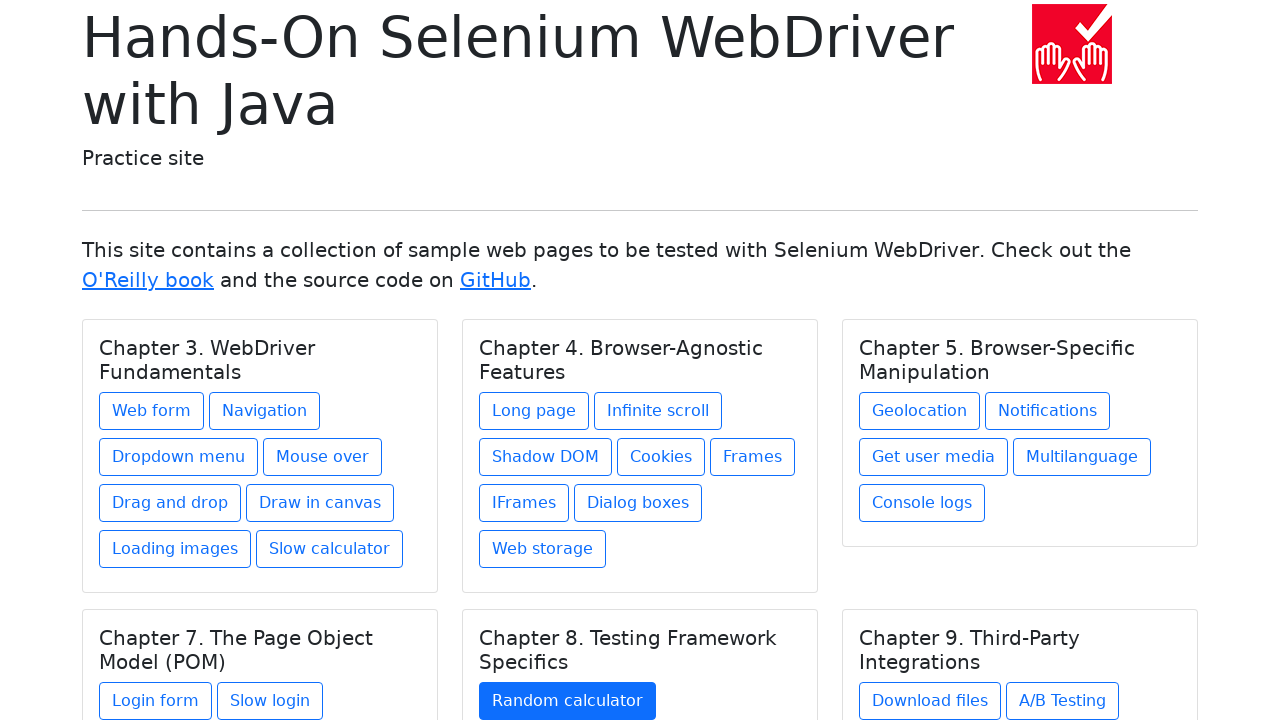

Clicked link 25 of 27 at (930, 701) on .card a >> nth=24
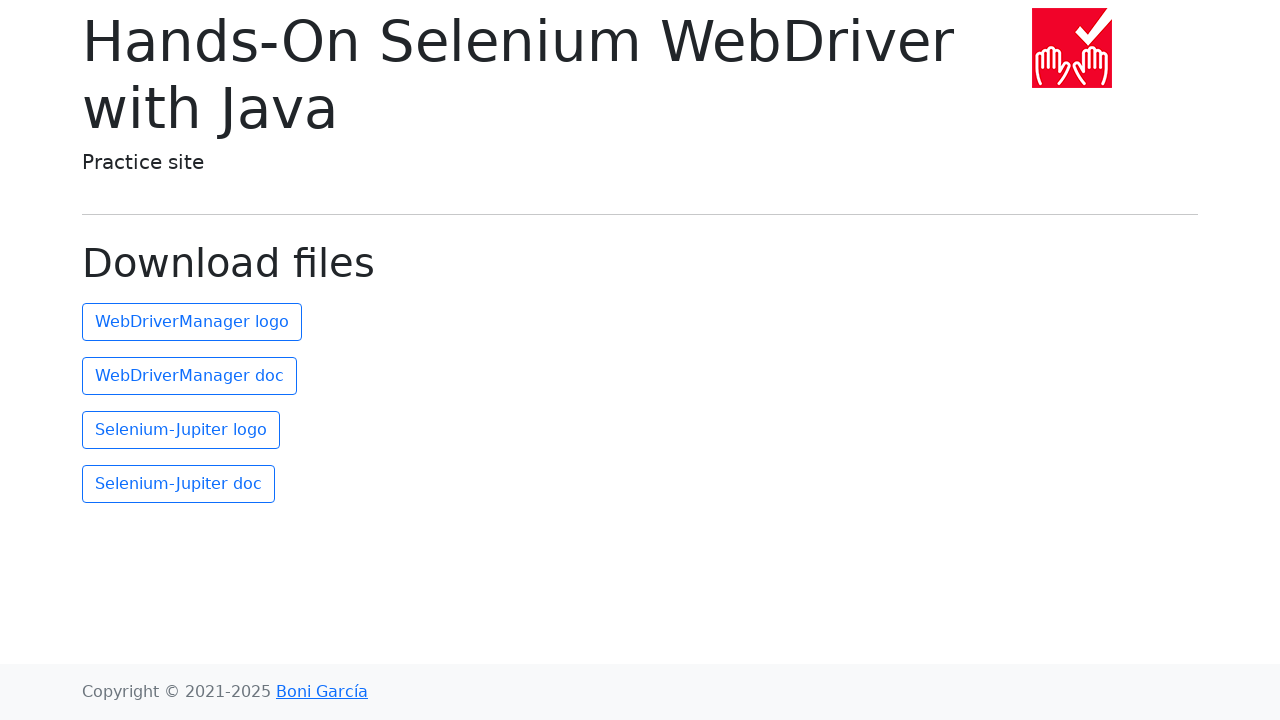

Navigated back to home page after link 25
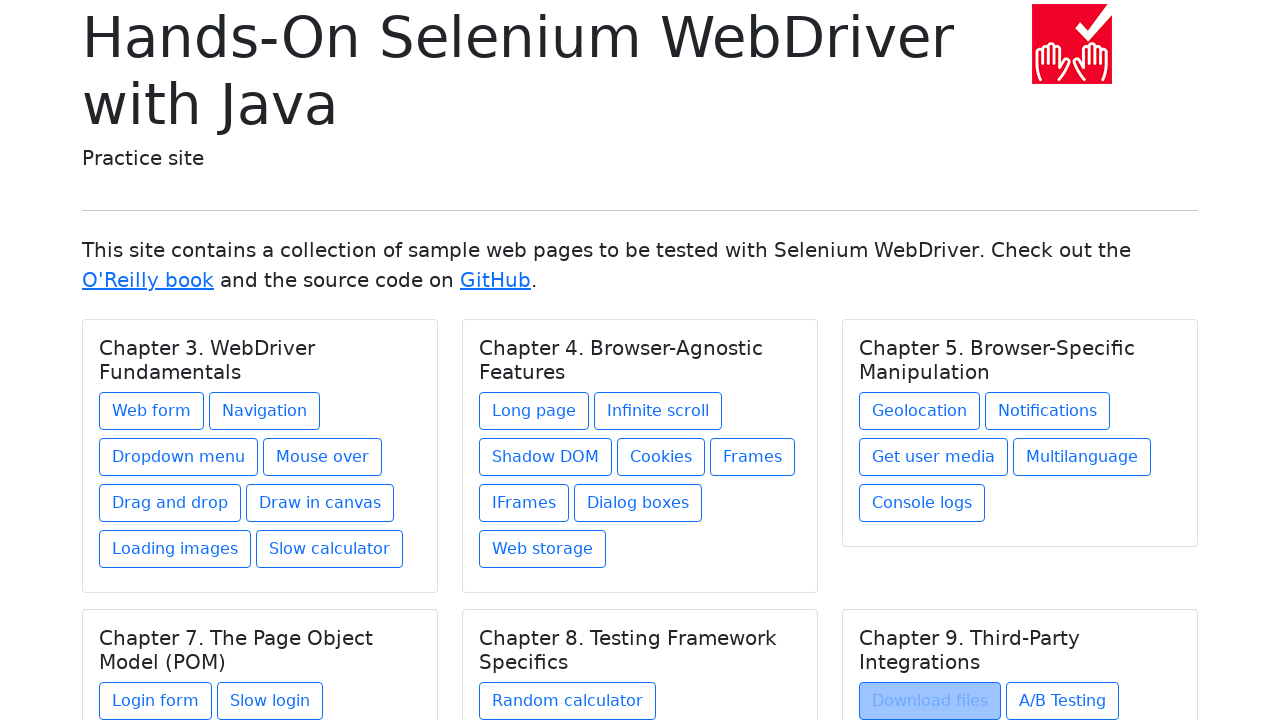

Waited for chapter links to load after returning from link 25
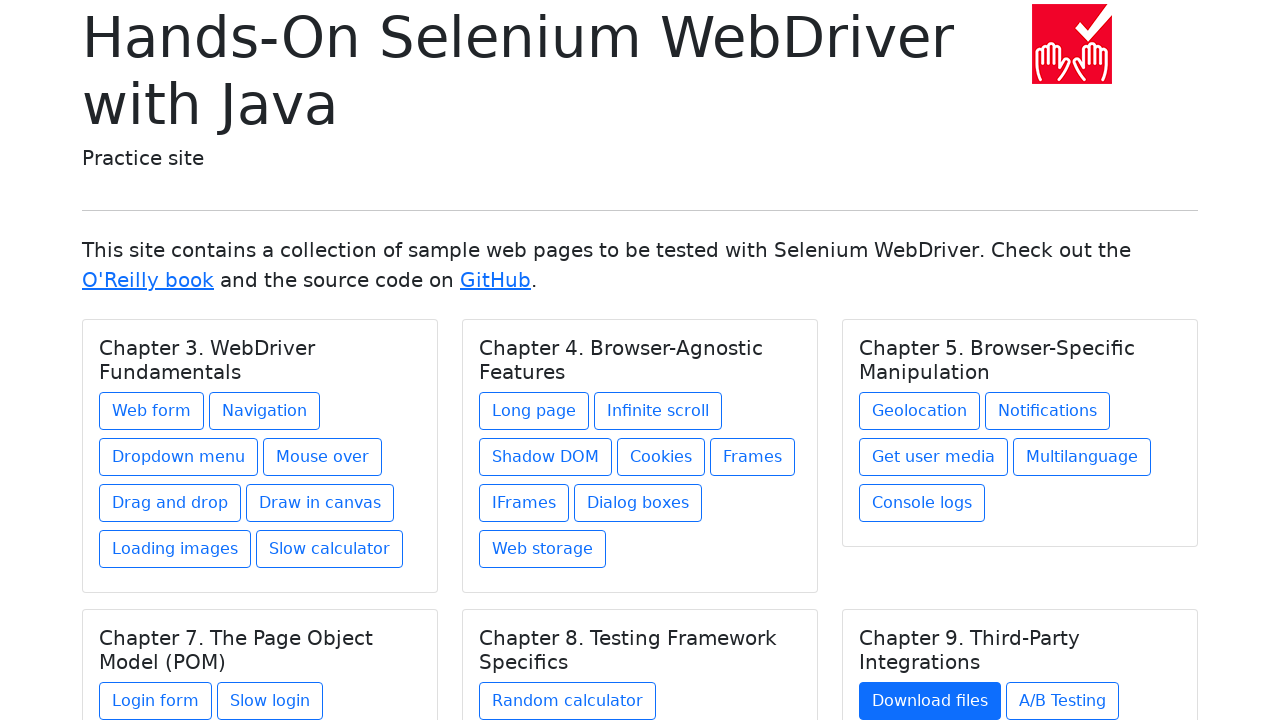

Clicked link 26 of 27 at (1062, 701) on .card a >> nth=25
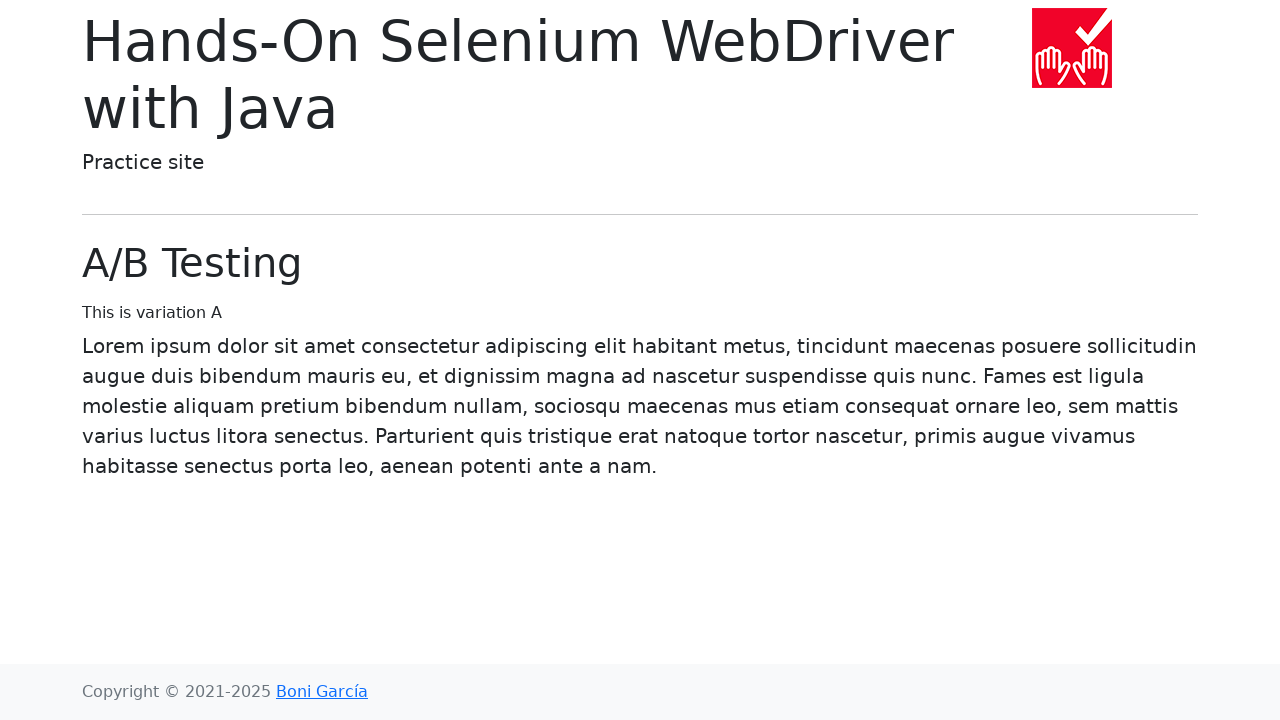

Navigated back to home page after link 26
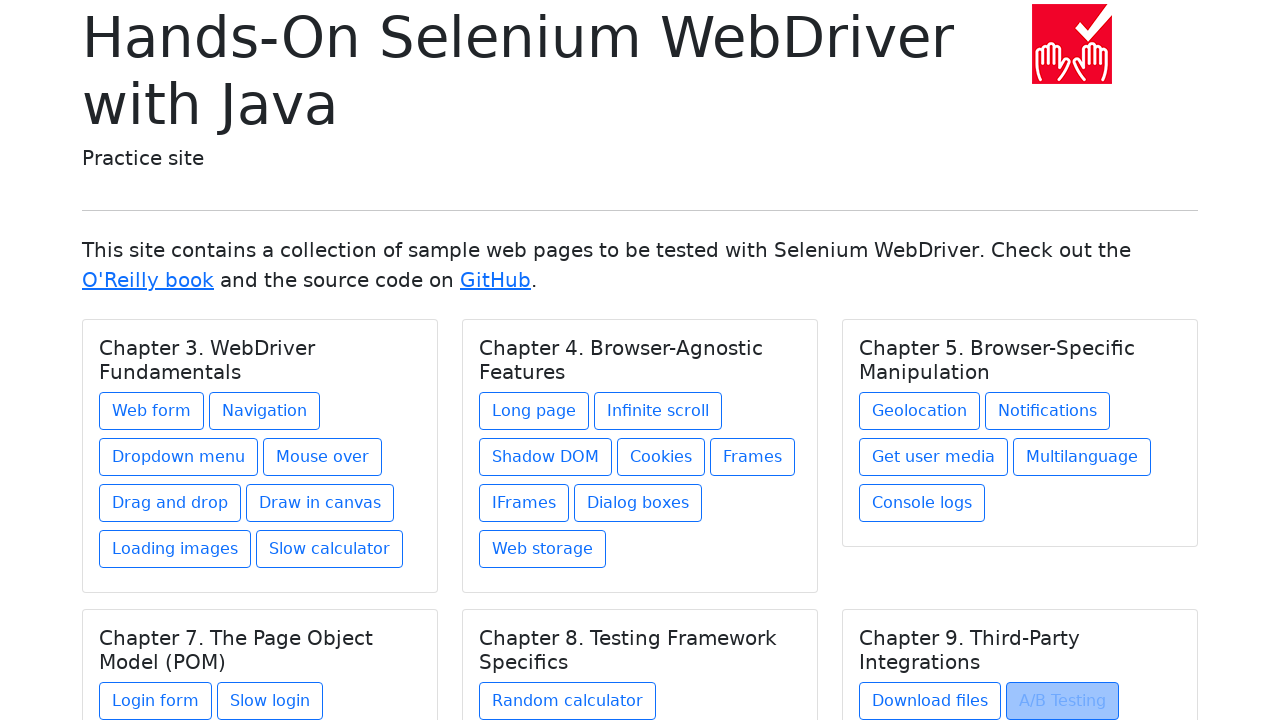

Waited for chapter links to load after returning from link 26
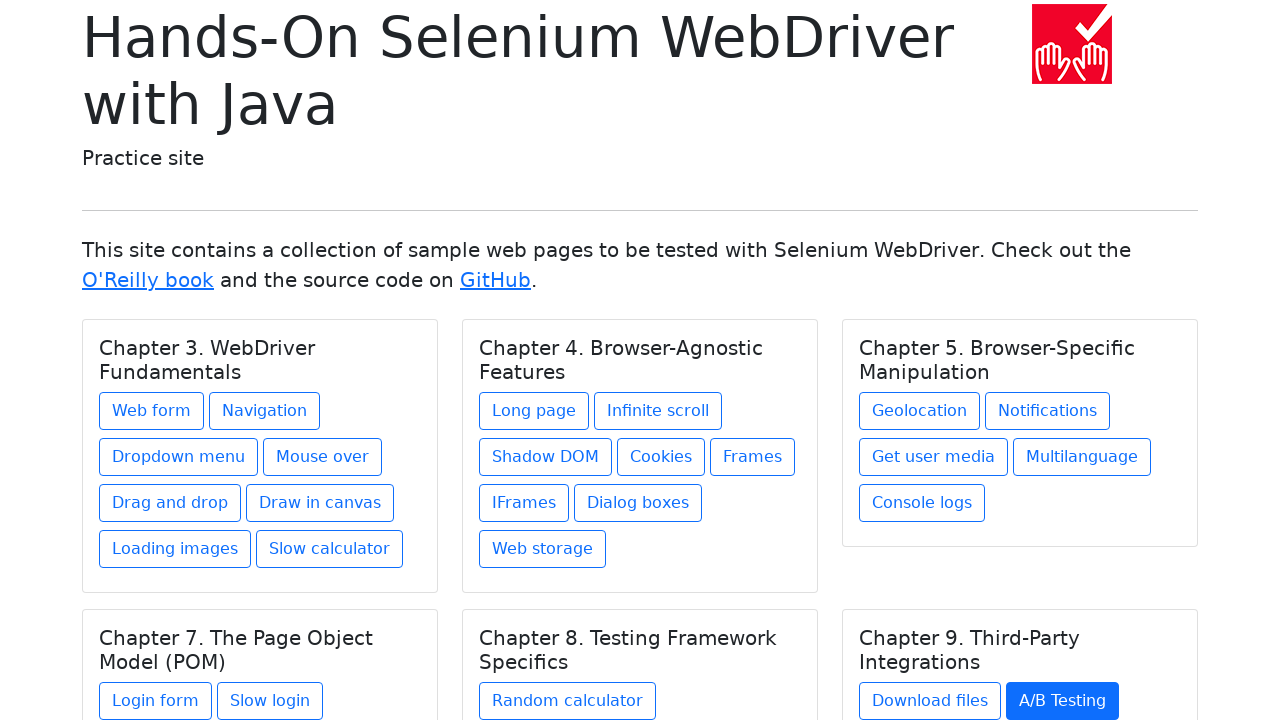

Clicked link 27 of 27 at (915, 612) on .card a >> nth=26
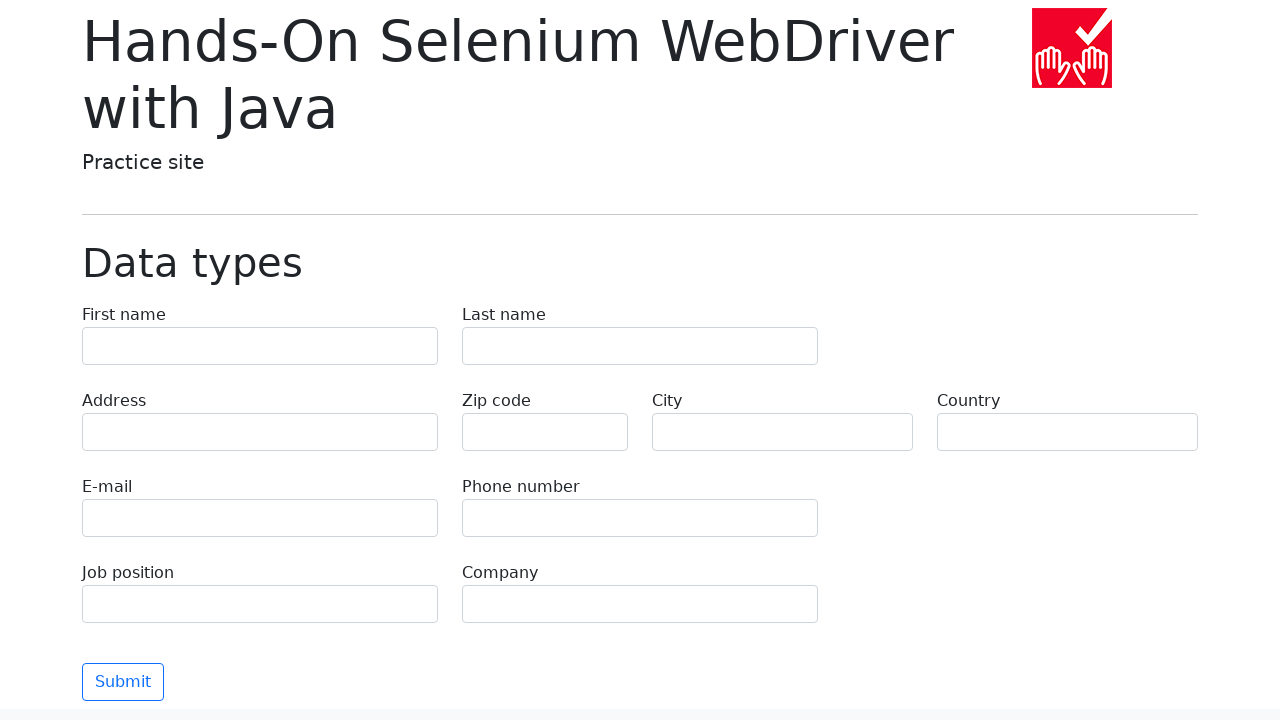

Navigated back to home page after link 27
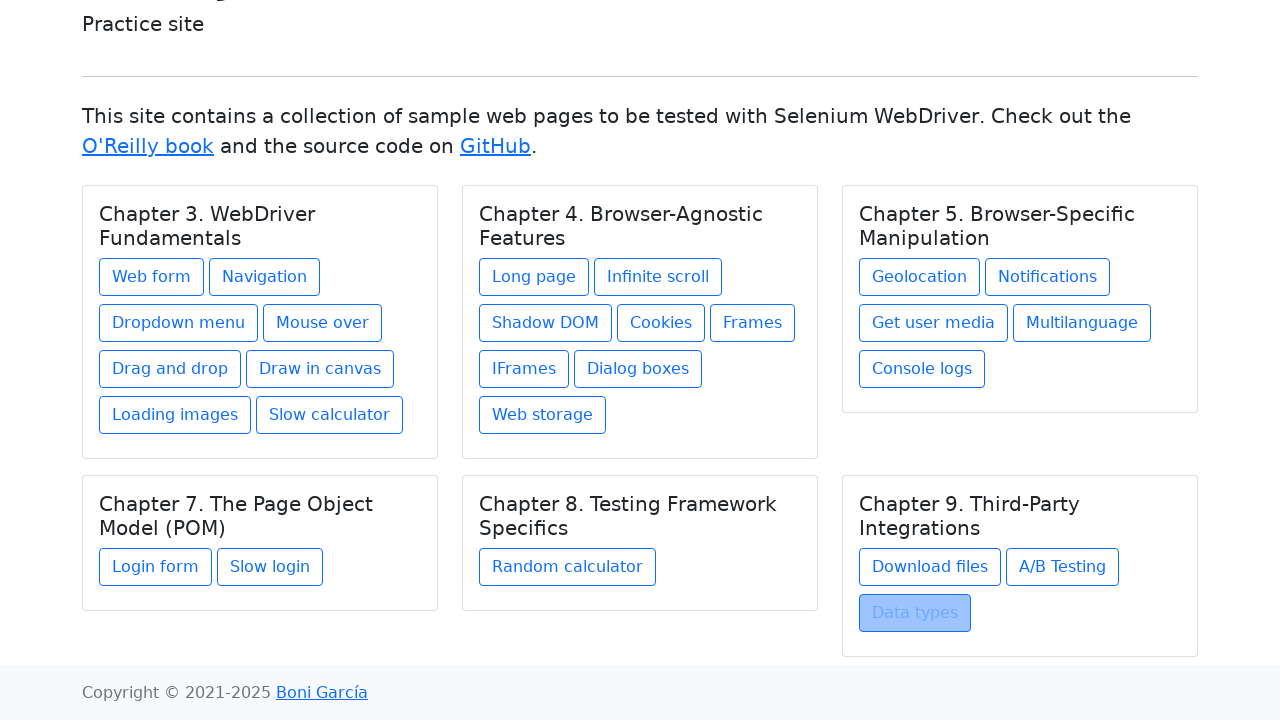

Waited for chapter links to load after returning from link 27
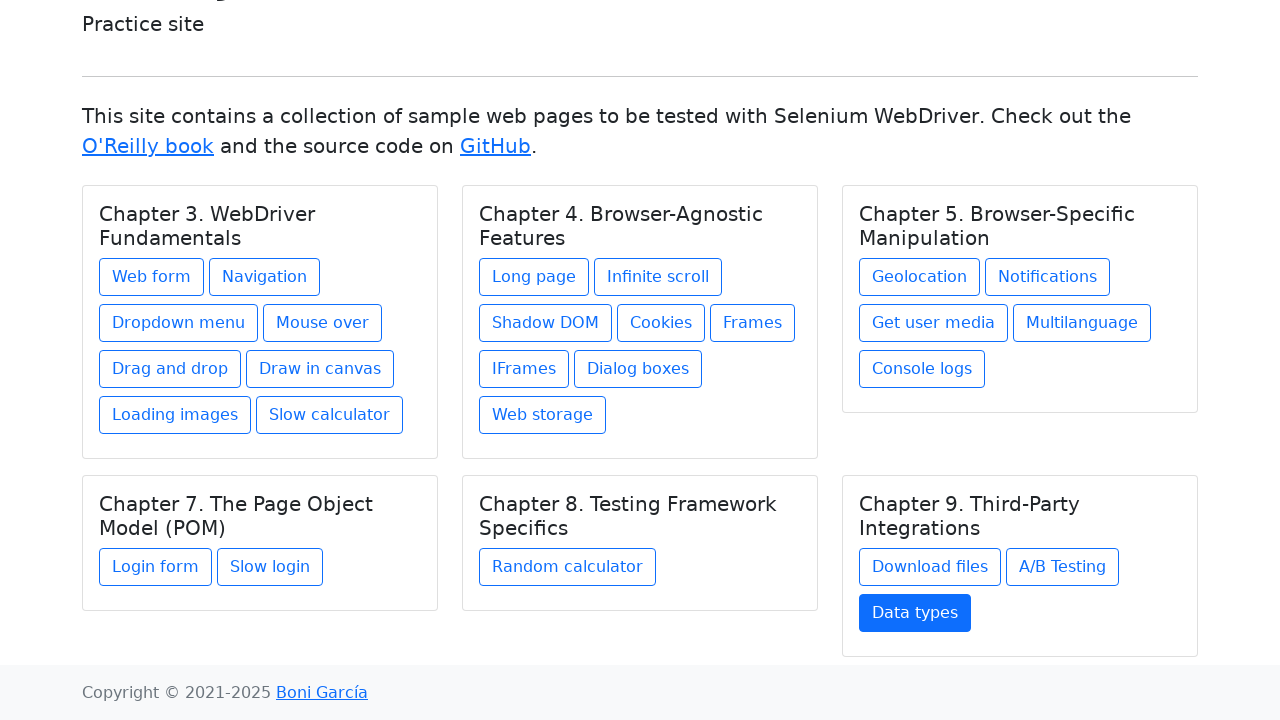

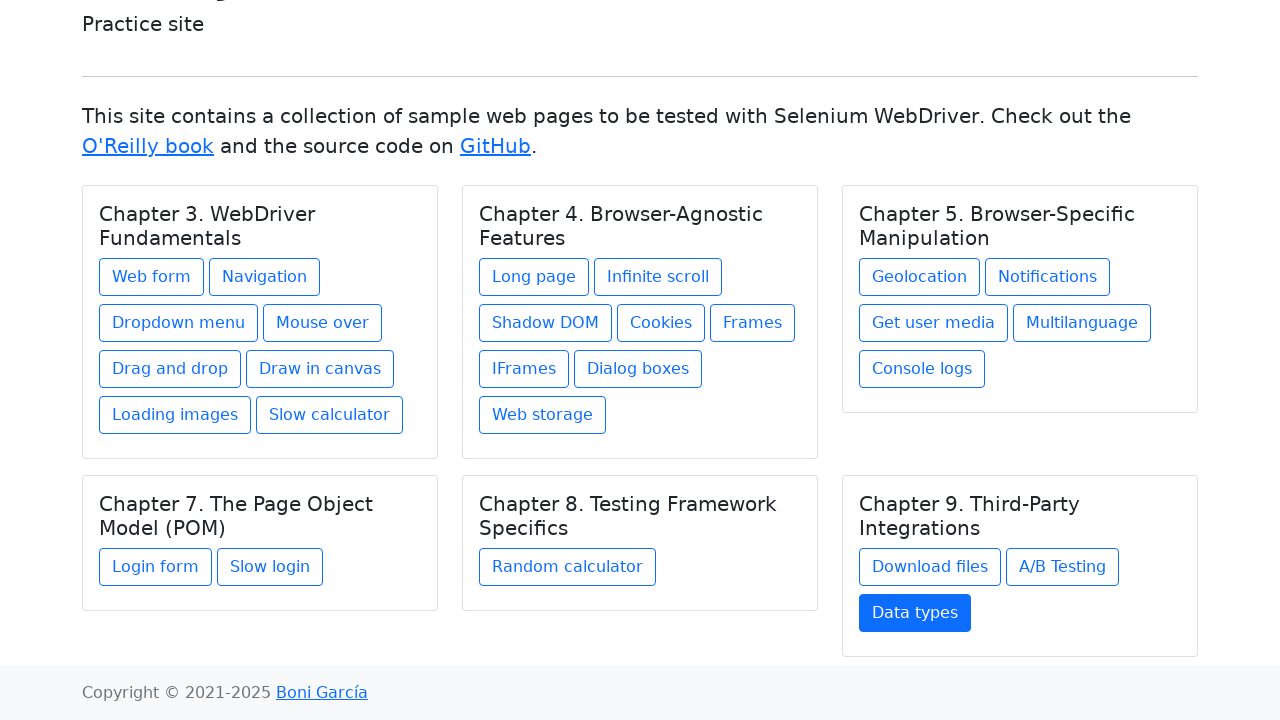